Automates playing the "Eat Kano" clicking game by finding and clicking target blocks until the countdown timer runs out

Starting URL: https://xingye.me/game/eatkano/index.php

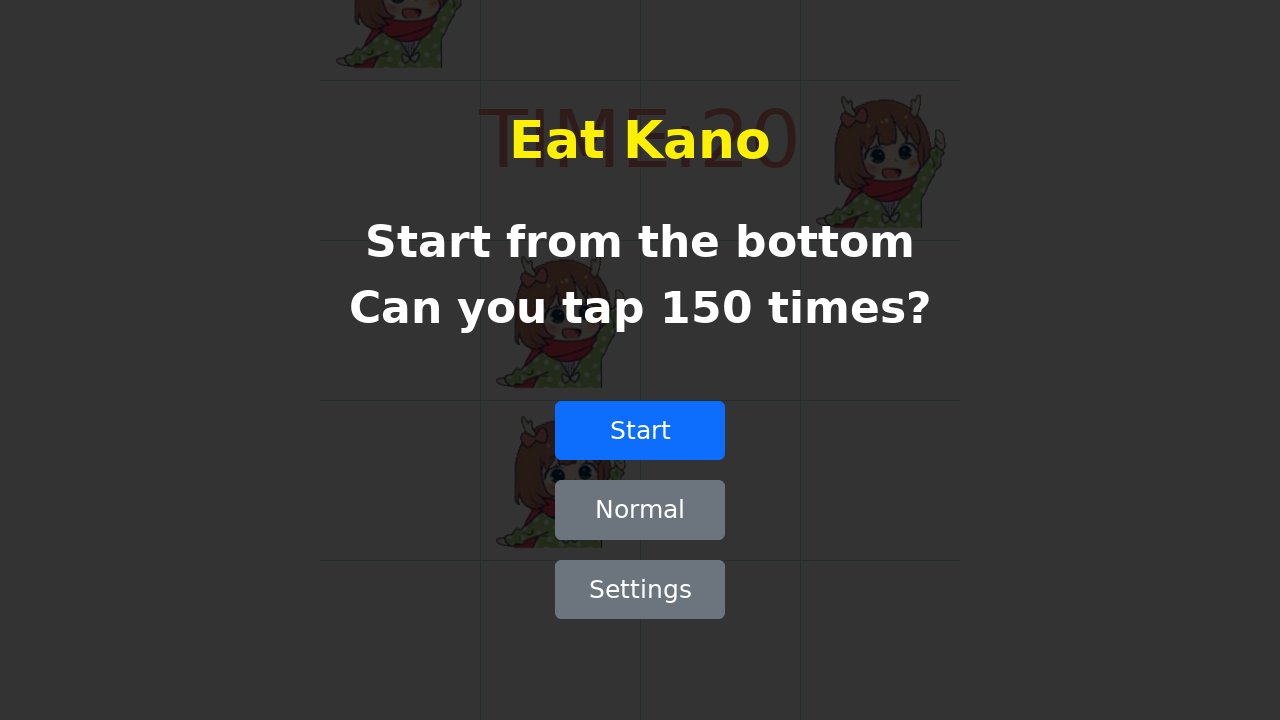

Clicked start button to begin the game at (640, 430) on xpath=//*[@id="btn_group"]/div/a[1]
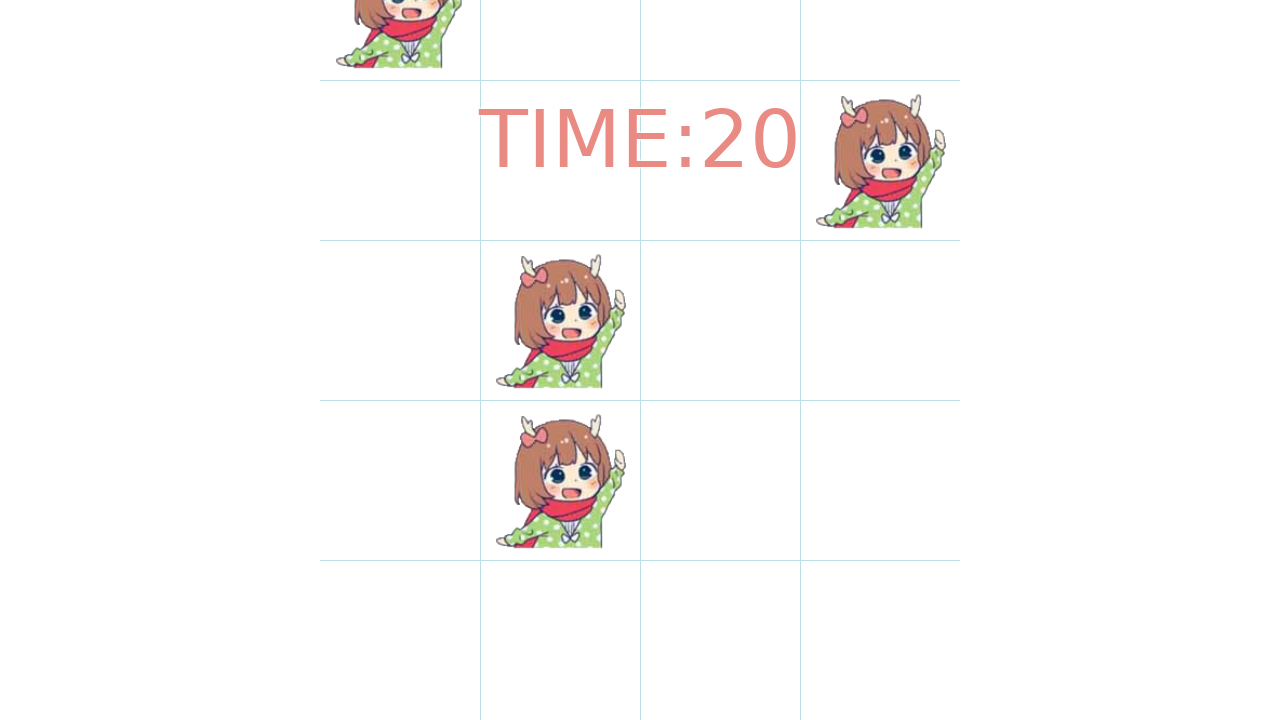

Located target blocks in GameLayer1
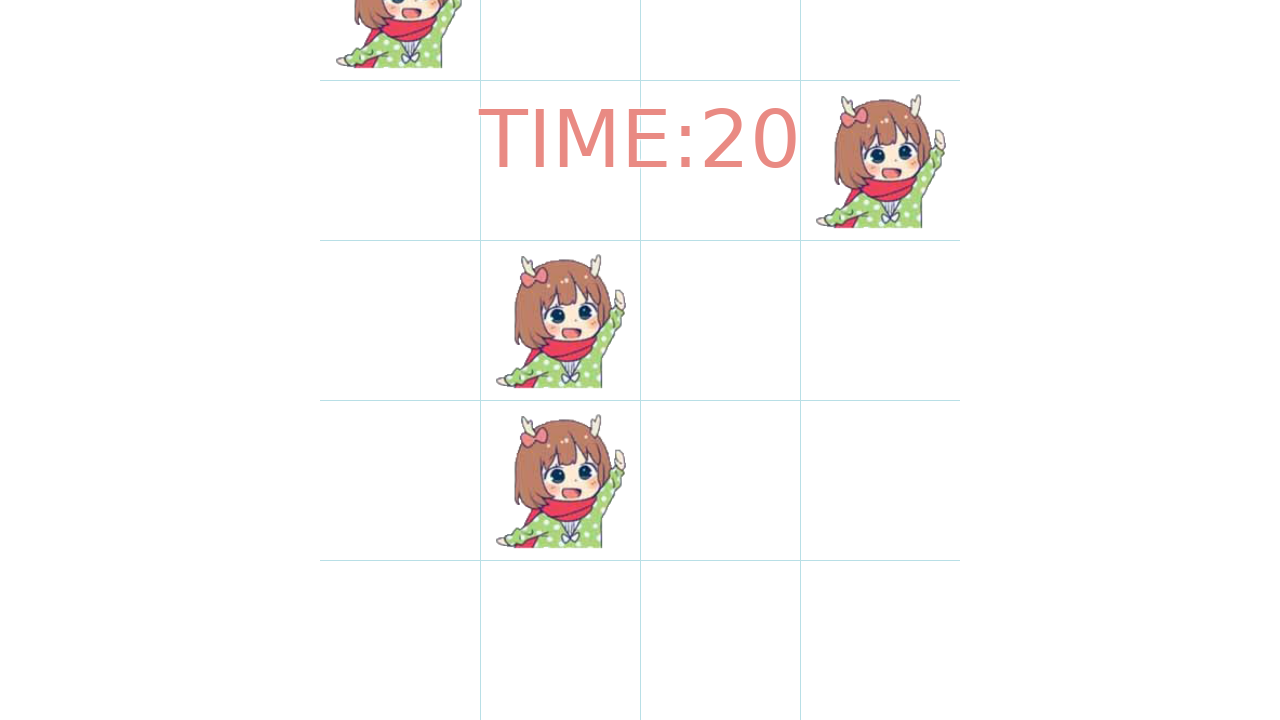

Clicked a target block at (560, 480) on //*[@id="GameLayer1"]/*[contains(@class, "t")] >> nth=0
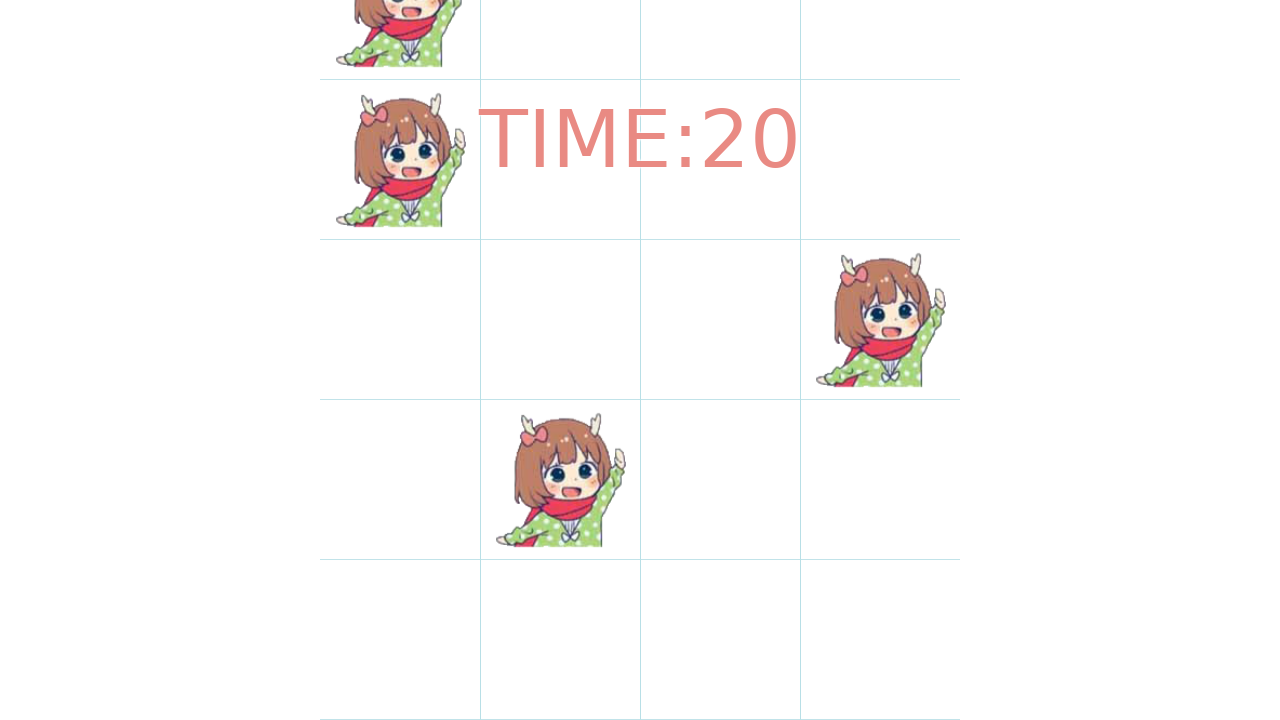

Checked countdown timer: TIME:20
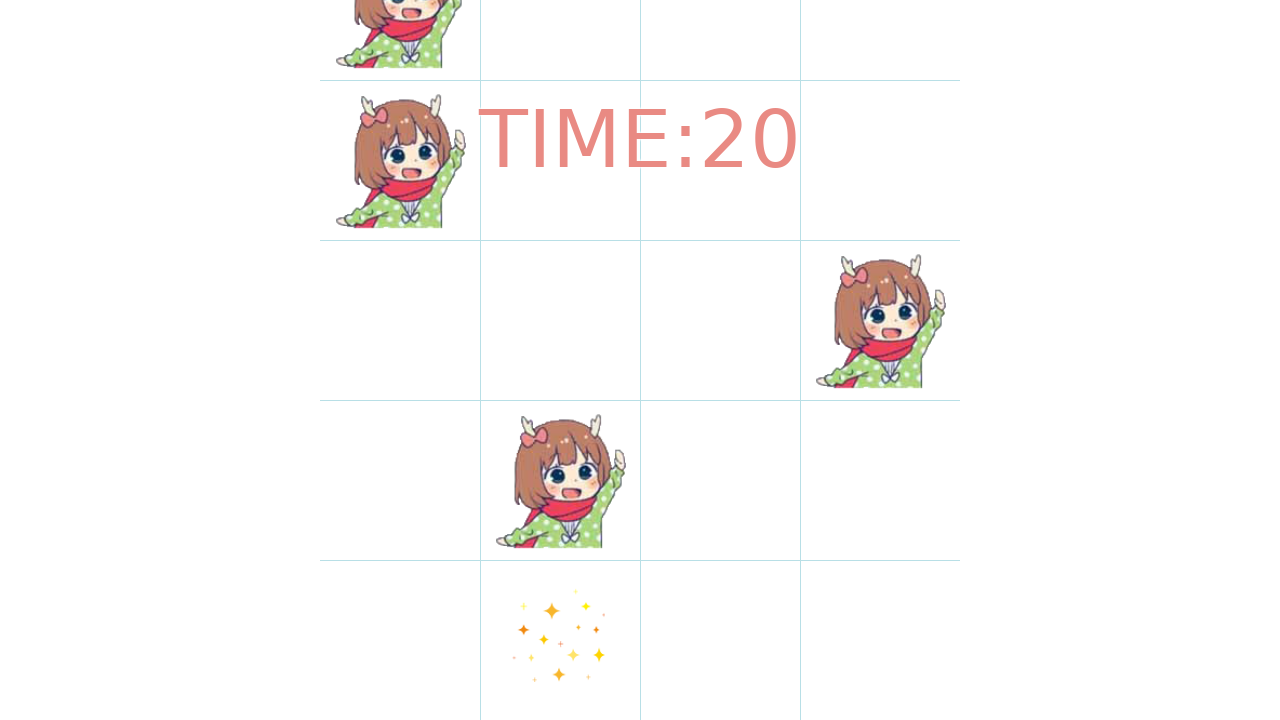

Clicked a target block at (560, 480) on //*[@id="GameLayer1"]/*[contains(@class, "t")] >> nth=1
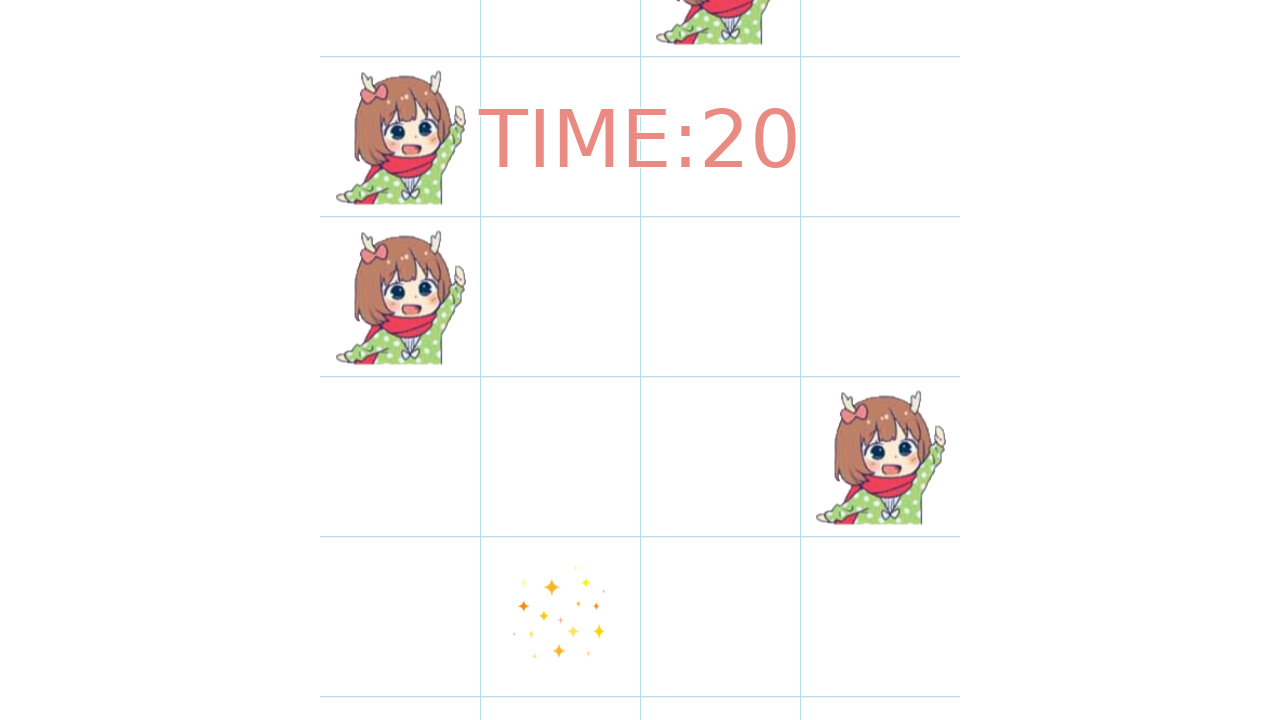

Checked countdown timer: TIME:20
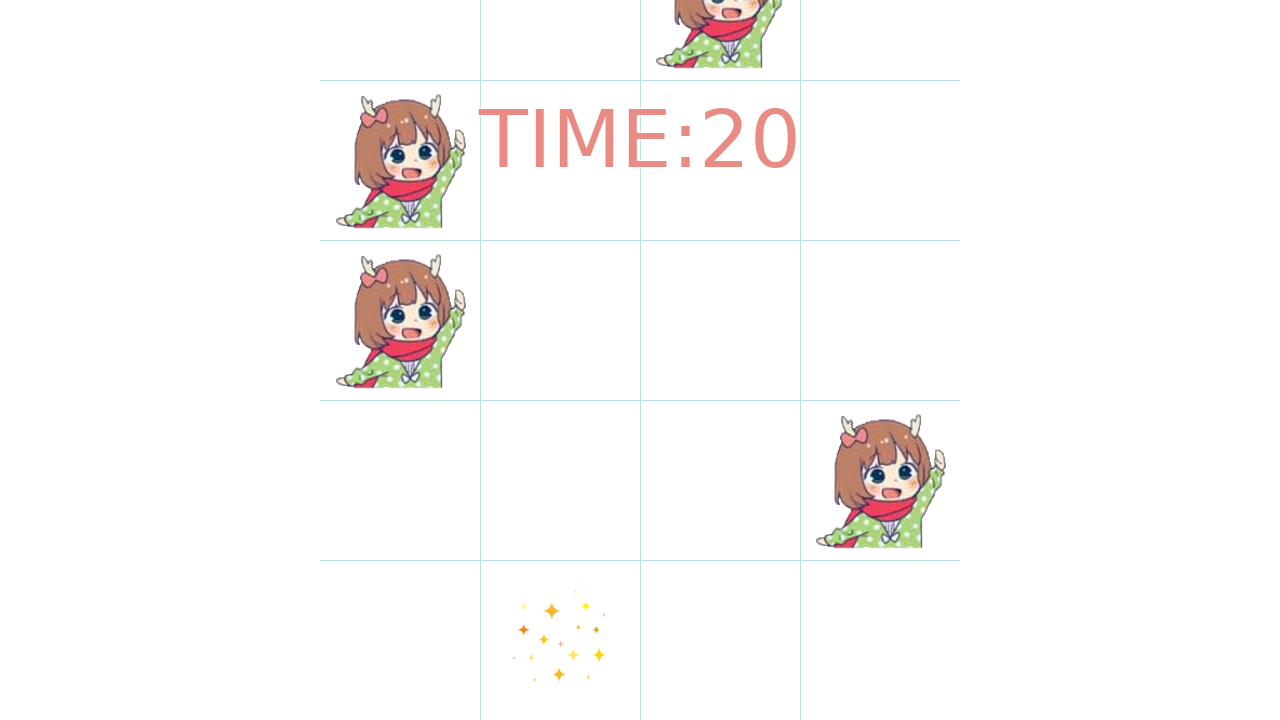

Clicked a target block at (880, 480) on //*[@id="GameLayer1"]/*[contains(@class, "t")] >> nth=2
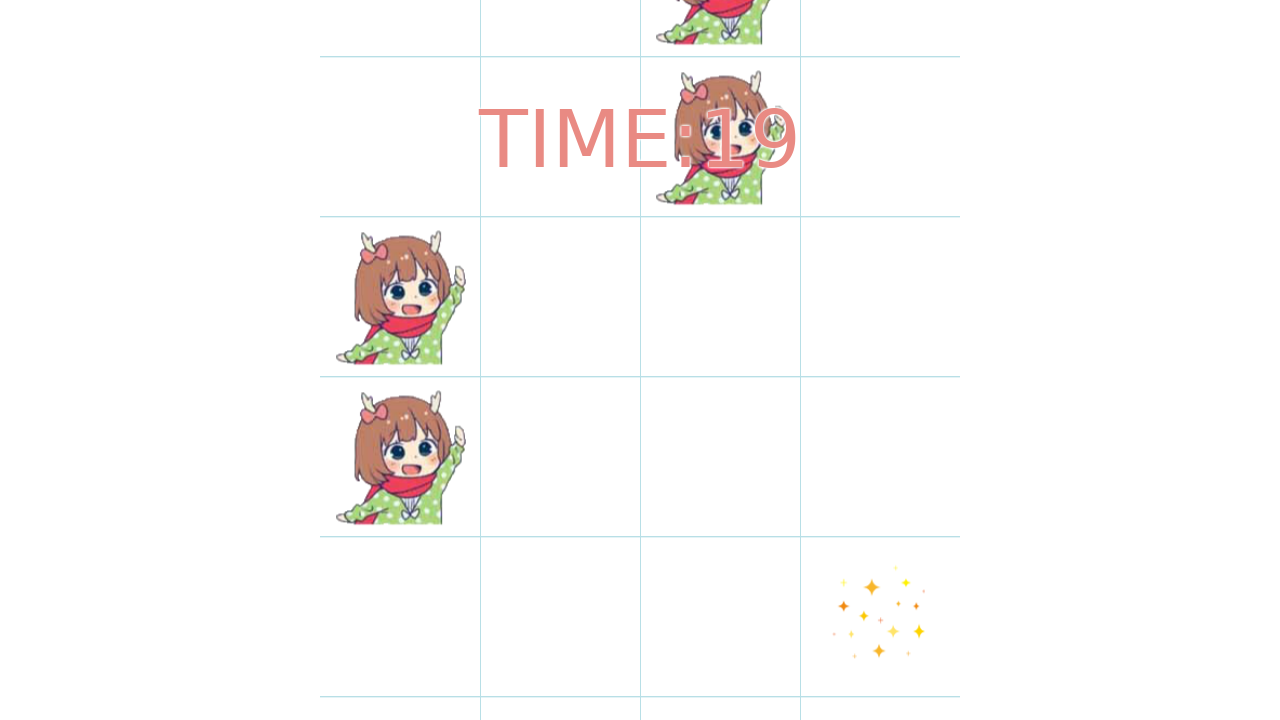

Checked countdown timer: TIME:19
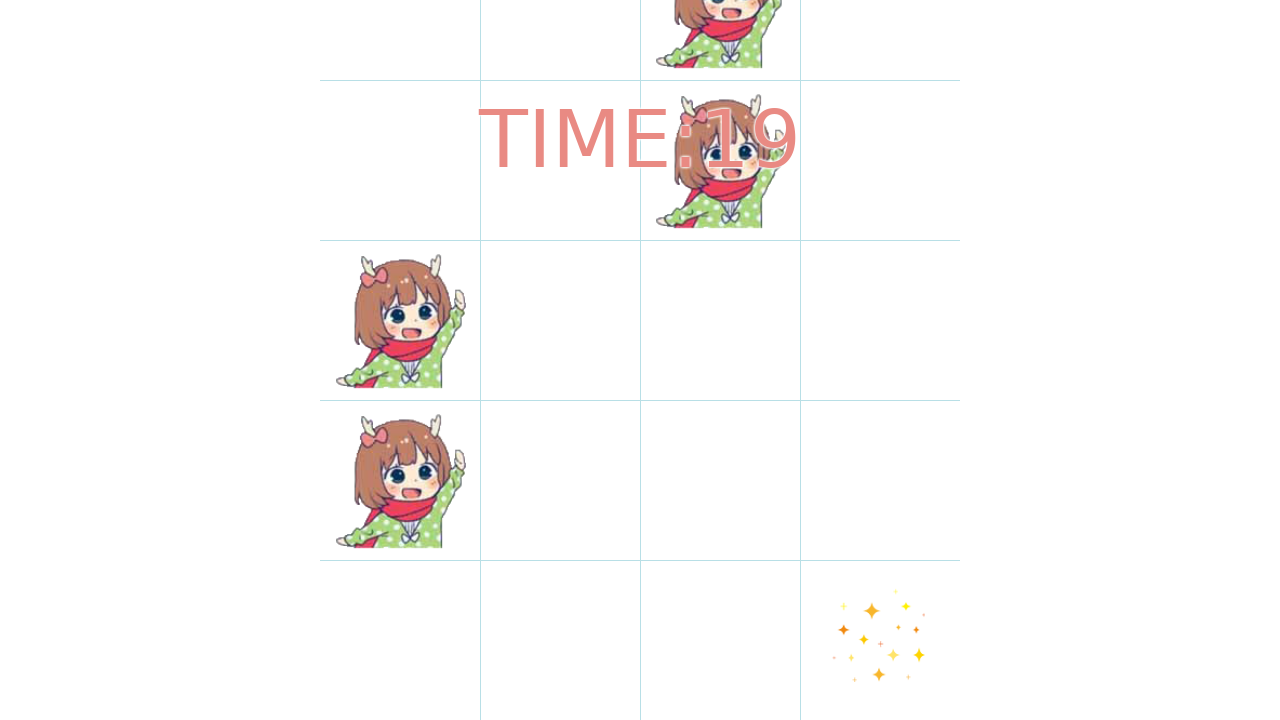

Clicked a target block at (400, 480) on //*[@id="GameLayer1"]/*[contains(@class, "t")] >> nth=3
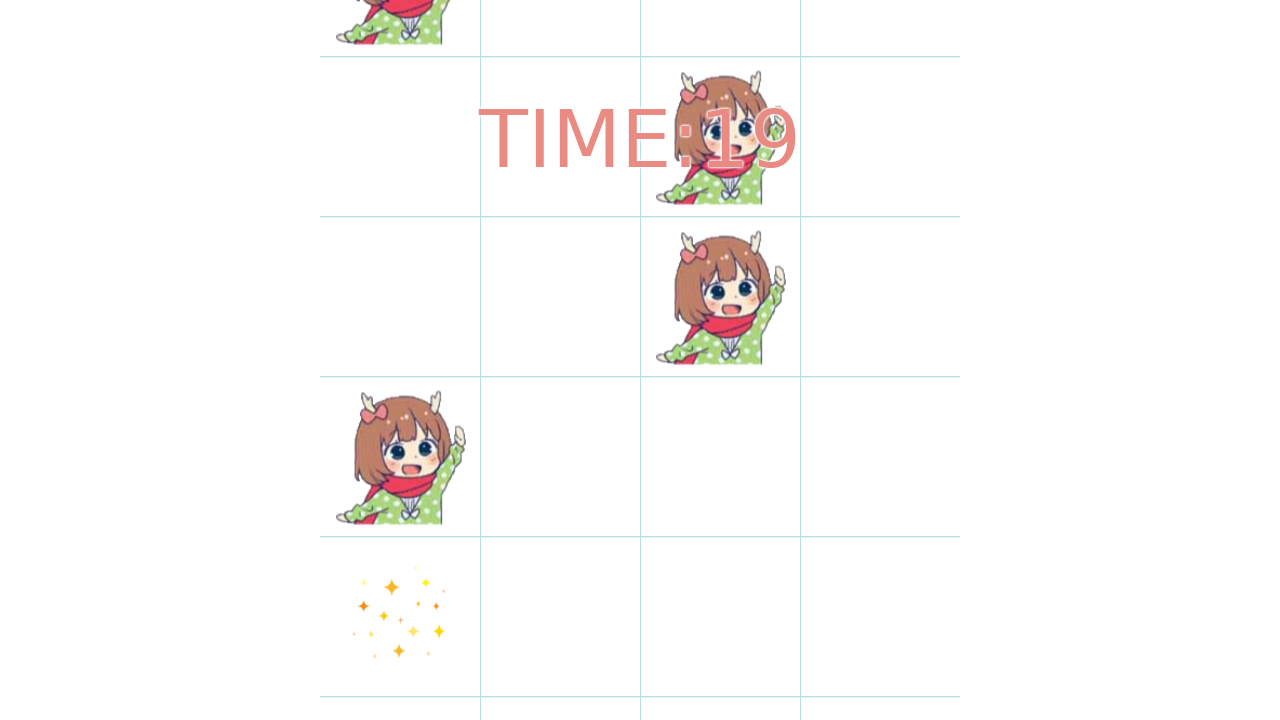

Checked countdown timer: TIME:19
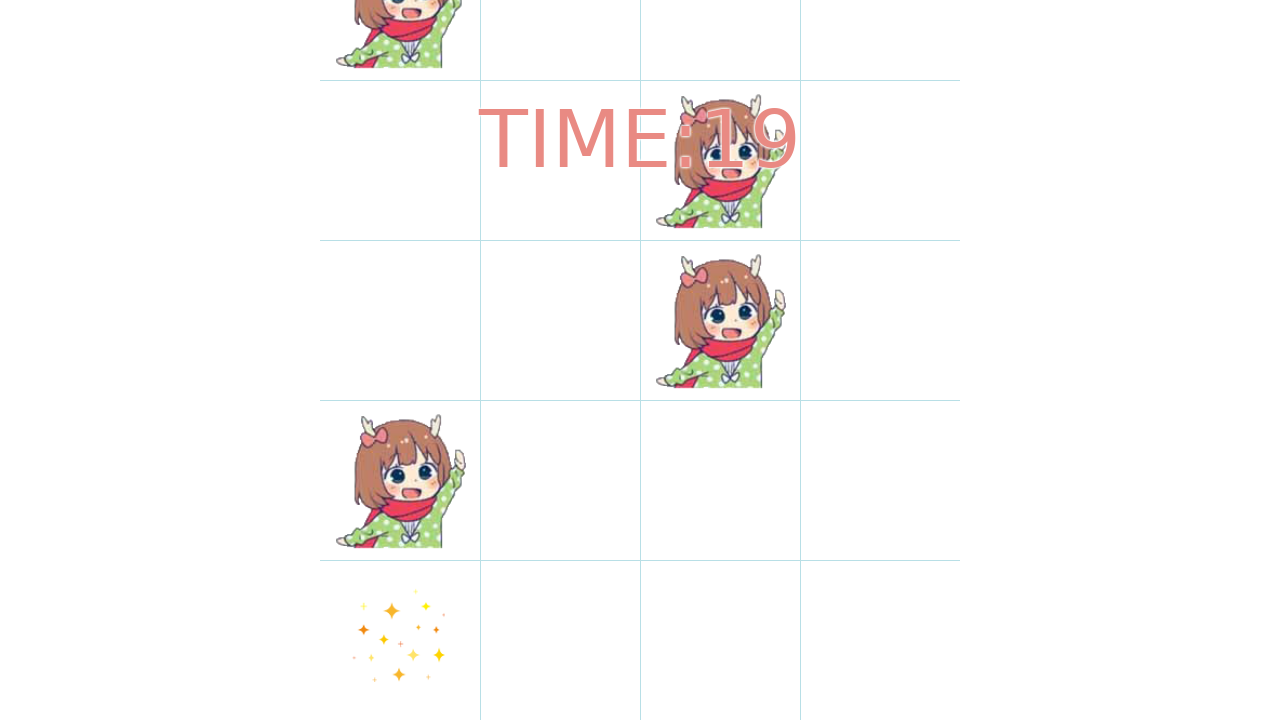

Clicked a target block at (400, 480) on //*[@id="GameLayer1"]/*[contains(@class, "t")] >> nth=4
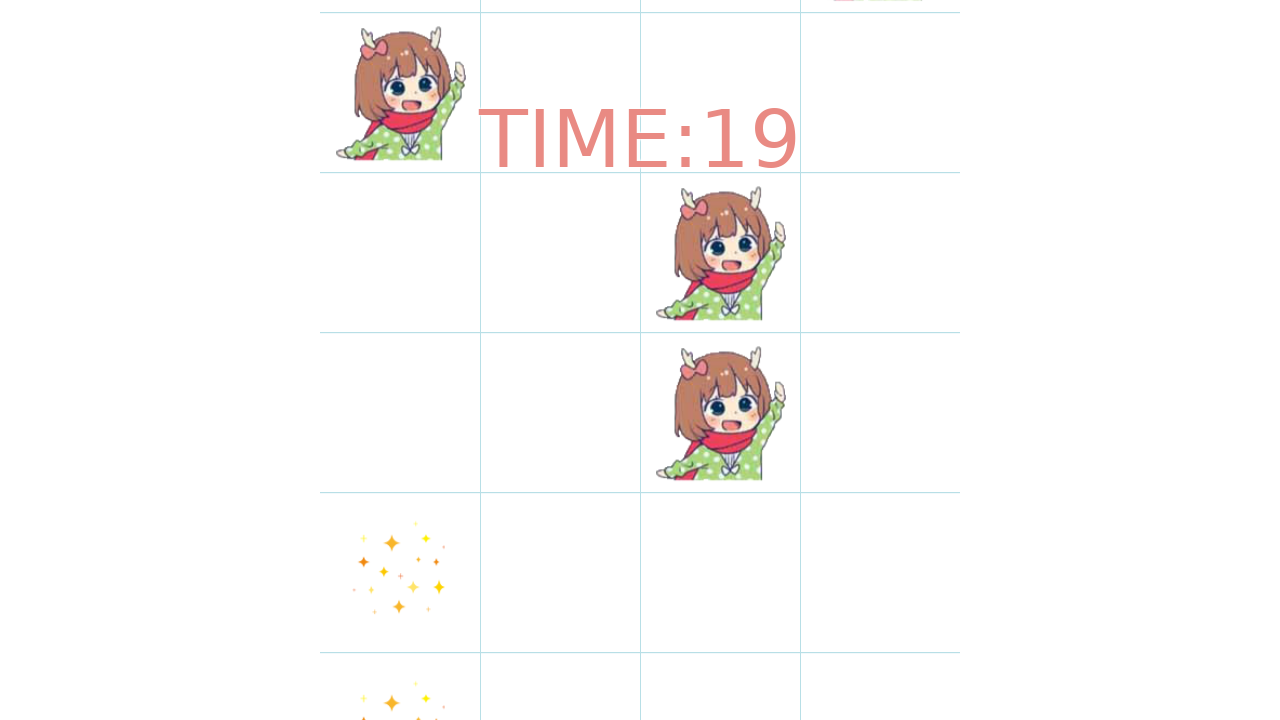

Checked countdown timer: TIME:19
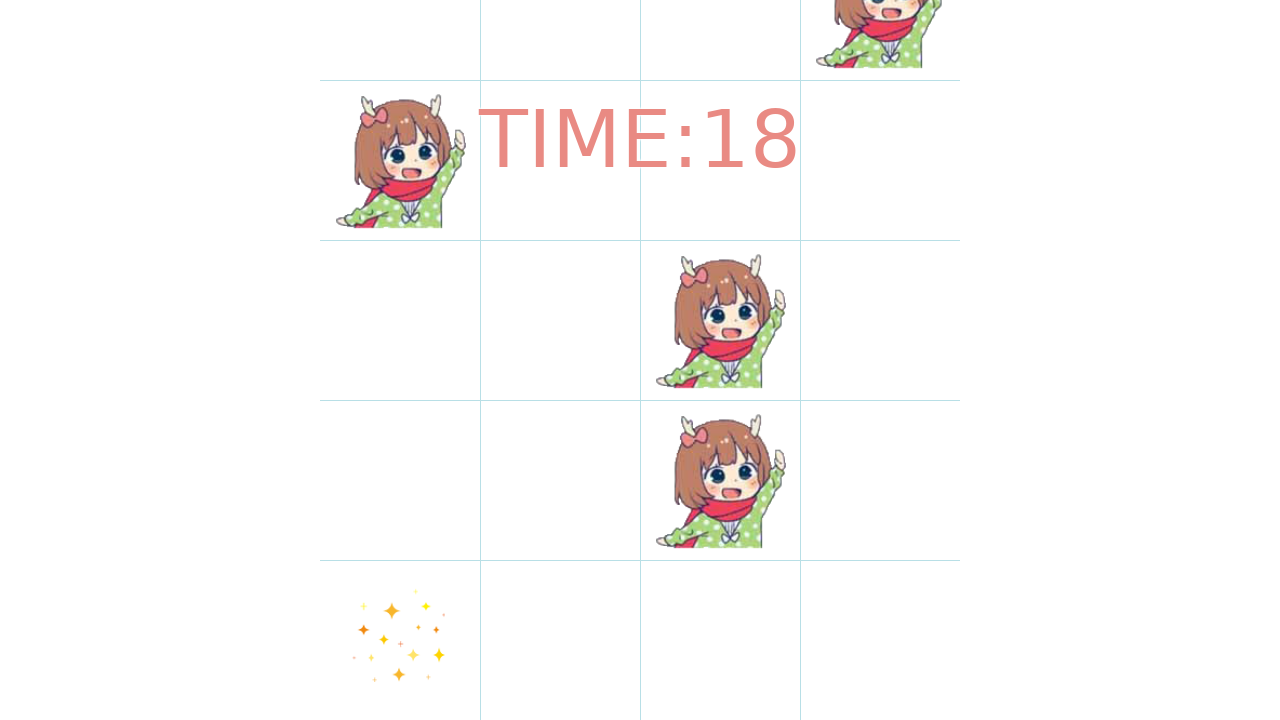

Clicked a target block at (720, 480) on //*[@id="GameLayer1"]/*[contains(@class, "t")] >> nth=5
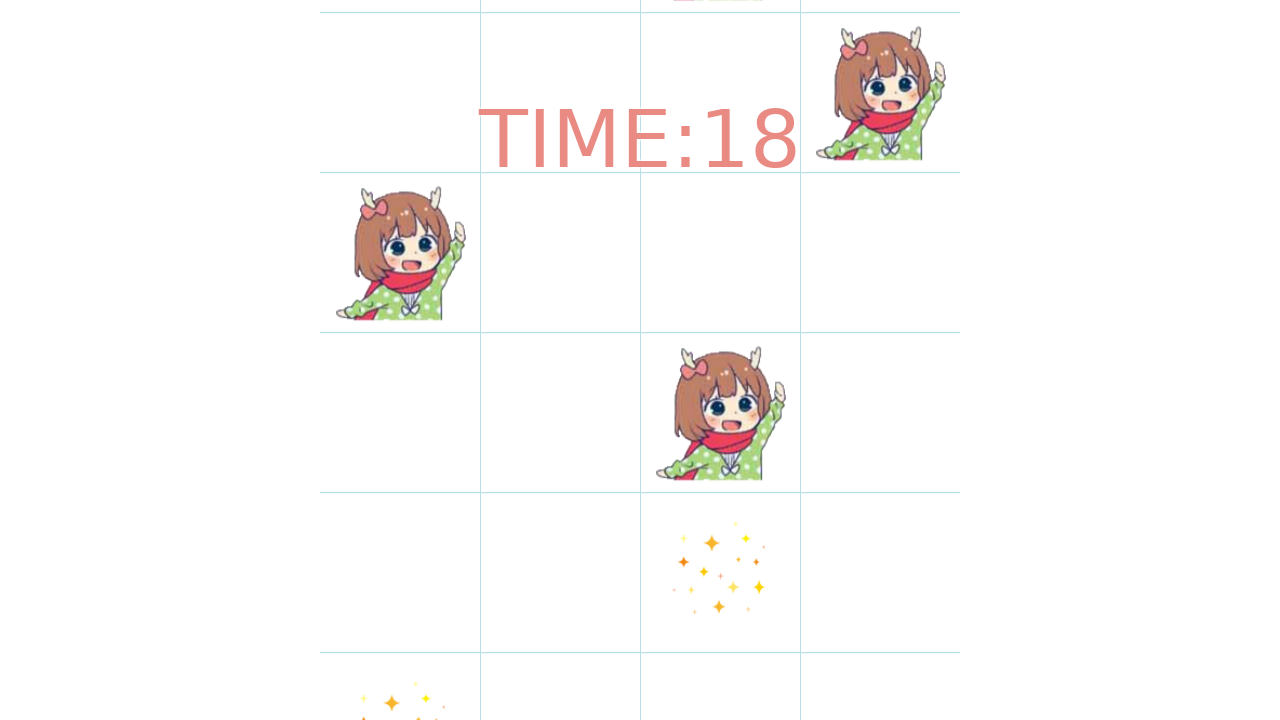

Checked countdown timer: TIME:18
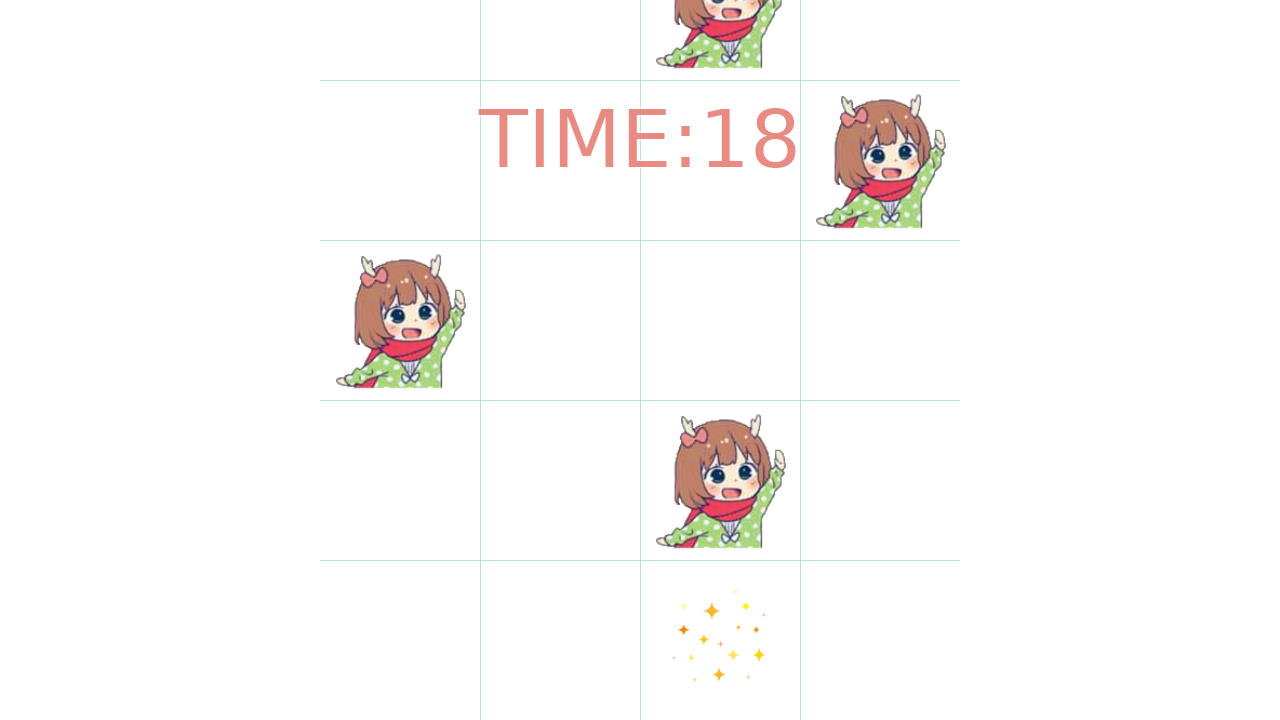

Clicked a target block at (720, 480) on //*[@id="GameLayer1"]/*[contains(@class, "t")] >> nth=6
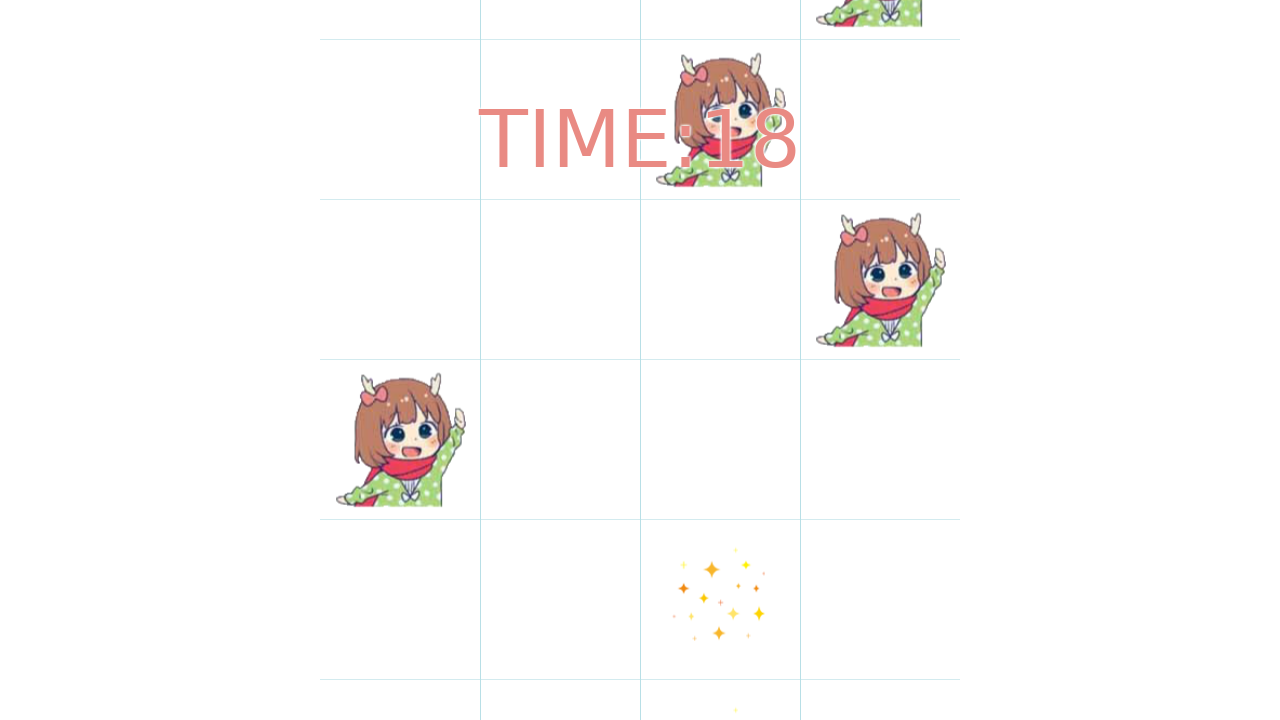

Checked countdown timer: TIME:18
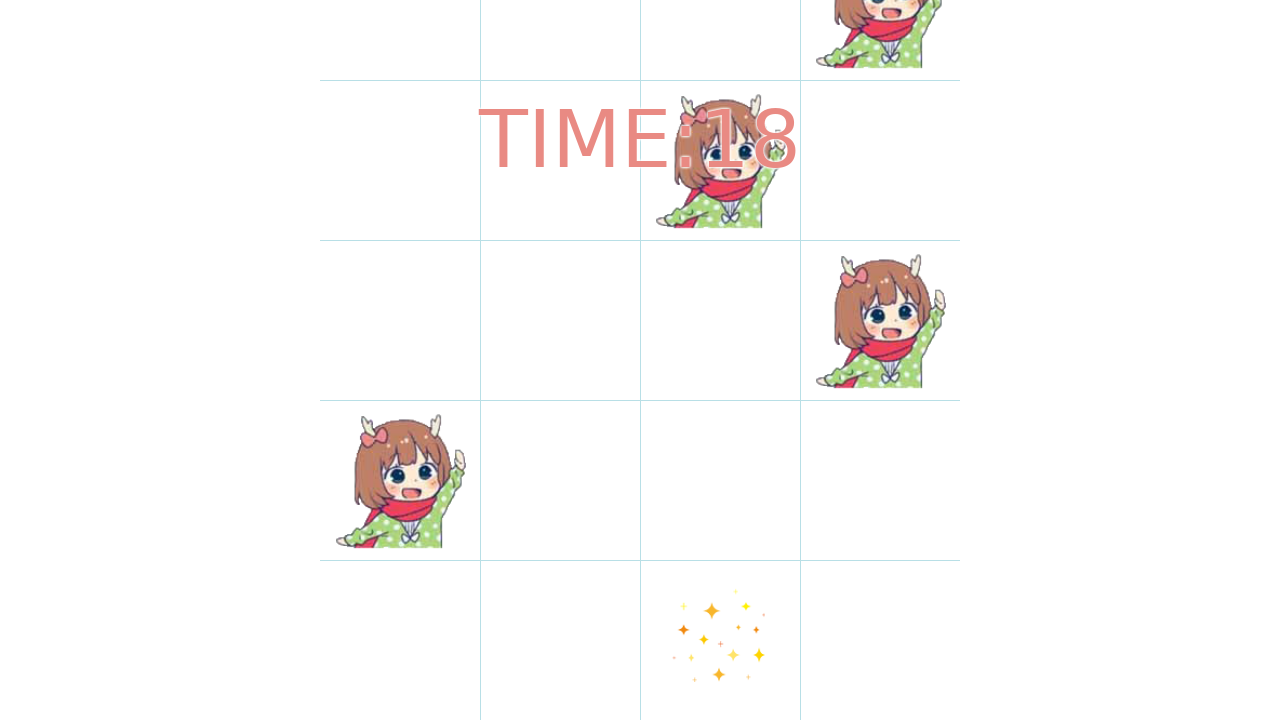

Clicked a target block at (400, 480) on //*[@id="GameLayer1"]/*[contains(@class, "t")] >> nth=7
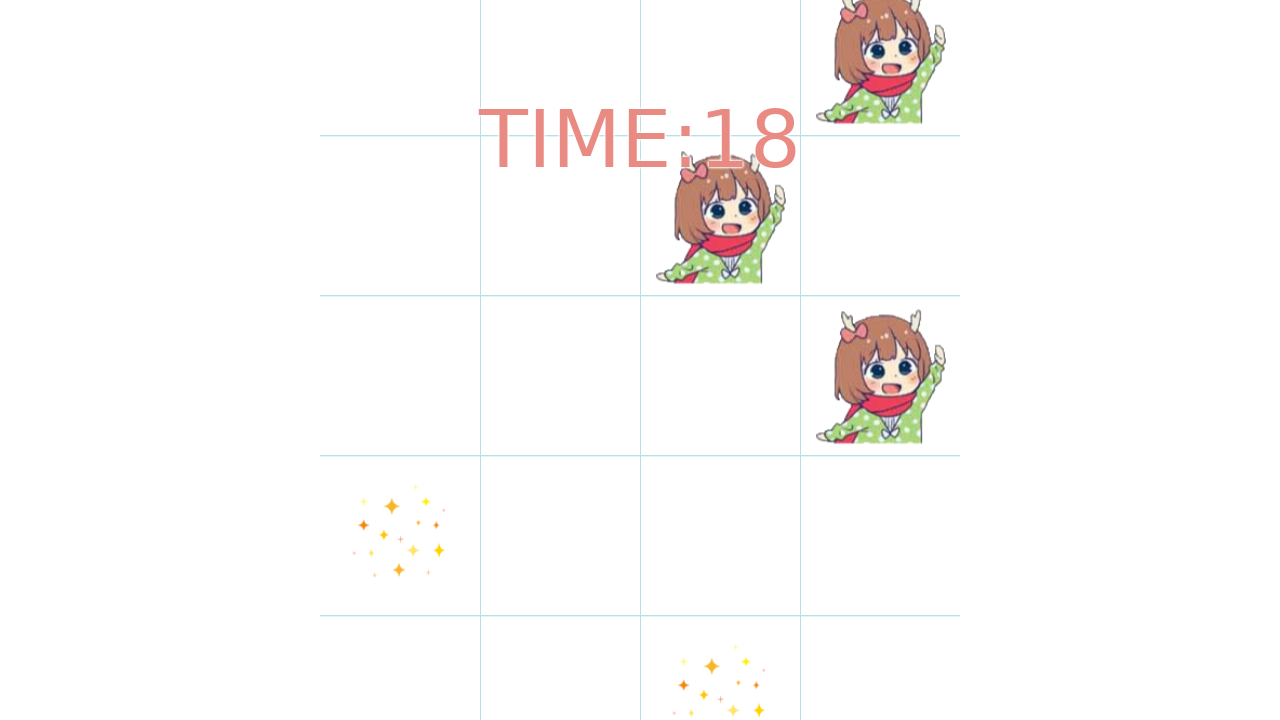

Checked countdown timer: TIME:17
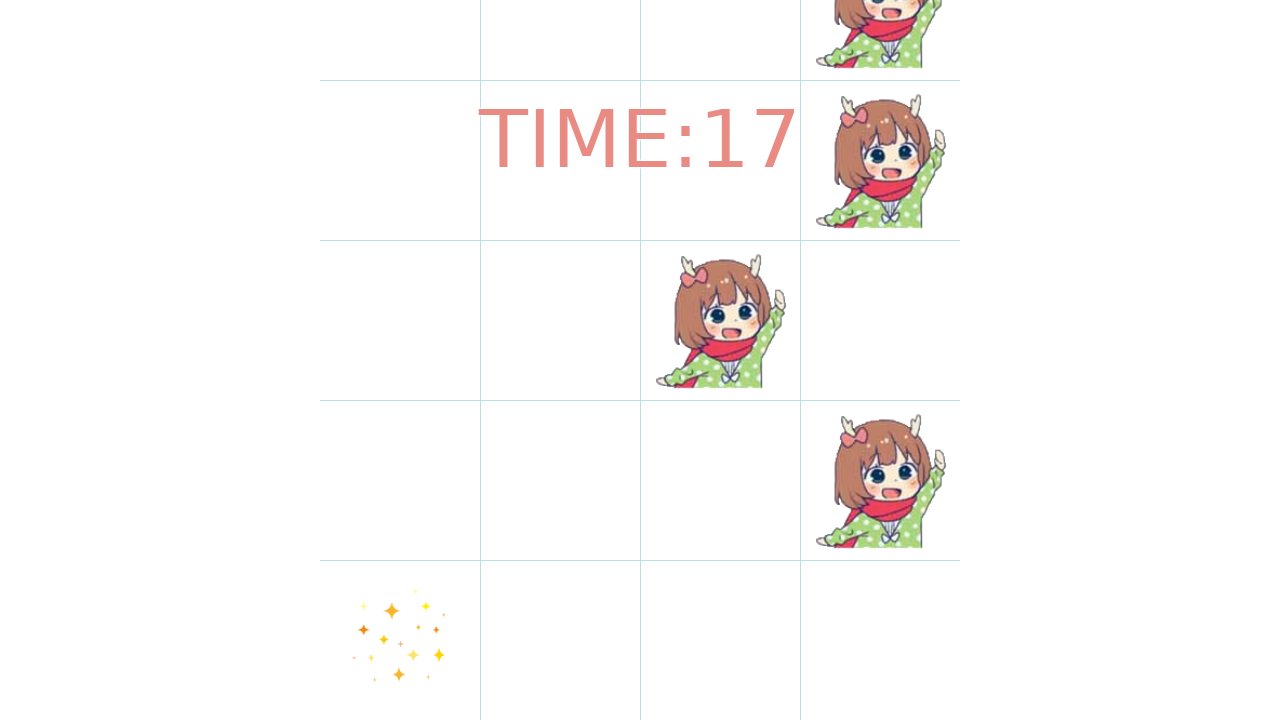

Clicked a target block at (880, 480) on //*[@id="GameLayer1"]/*[contains(@class, "t")] >> nth=8
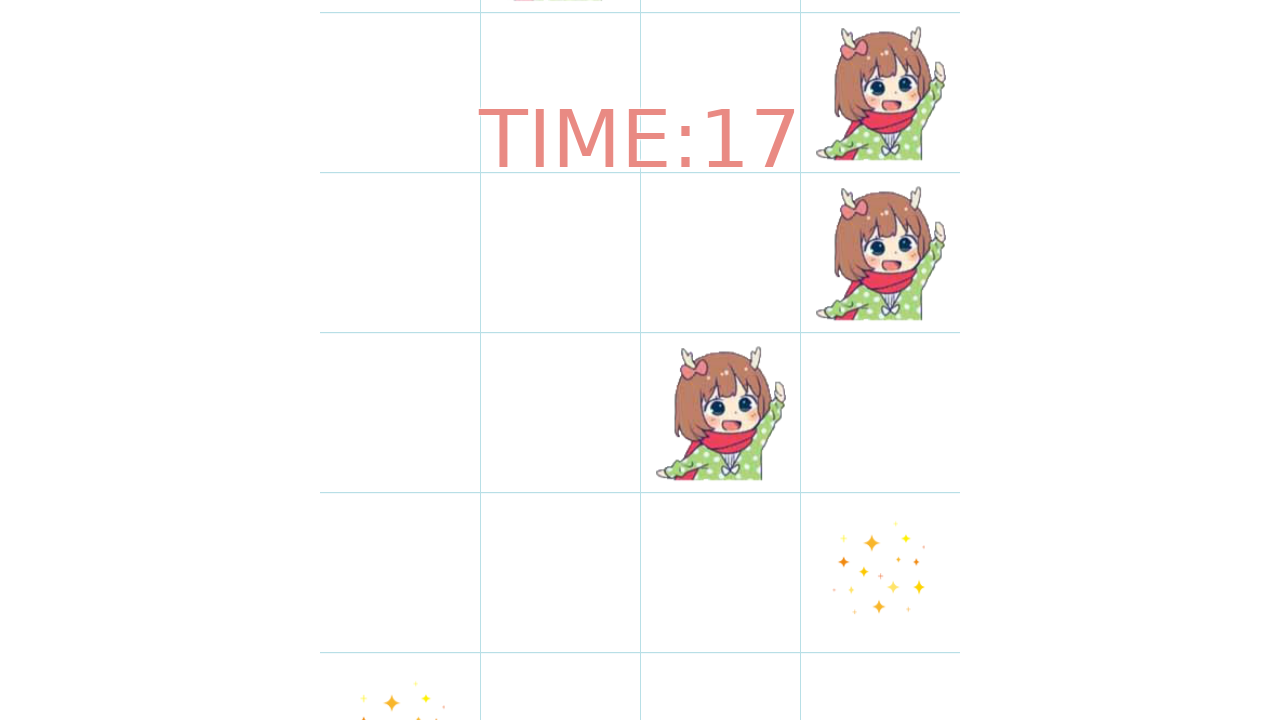

Checked countdown timer: TIME:17
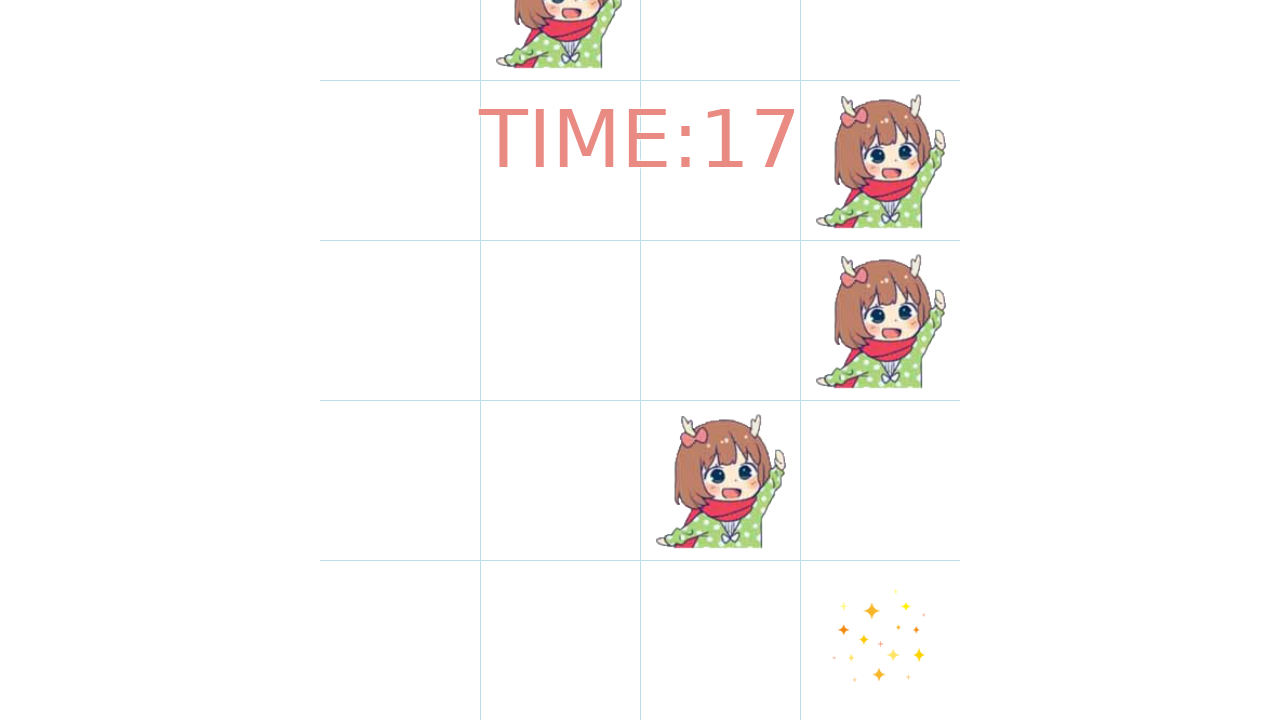

Switched to GameLayer2
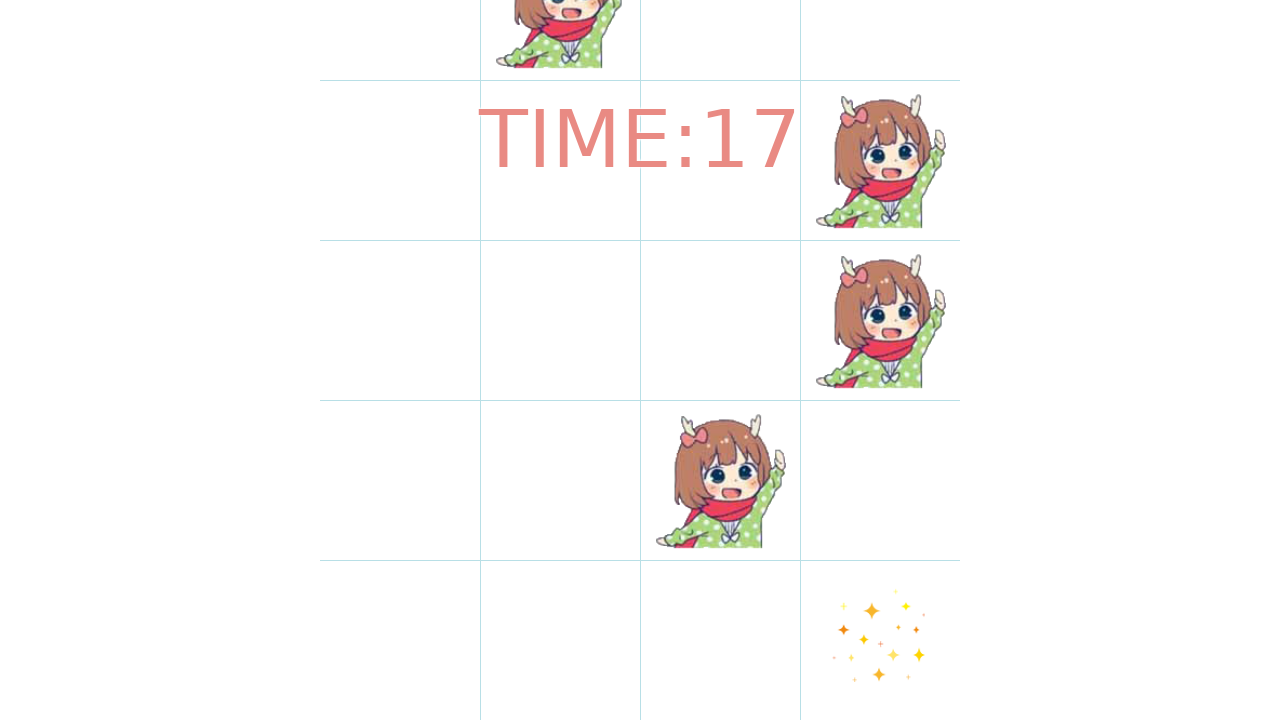

Located target blocks in GameLayer2
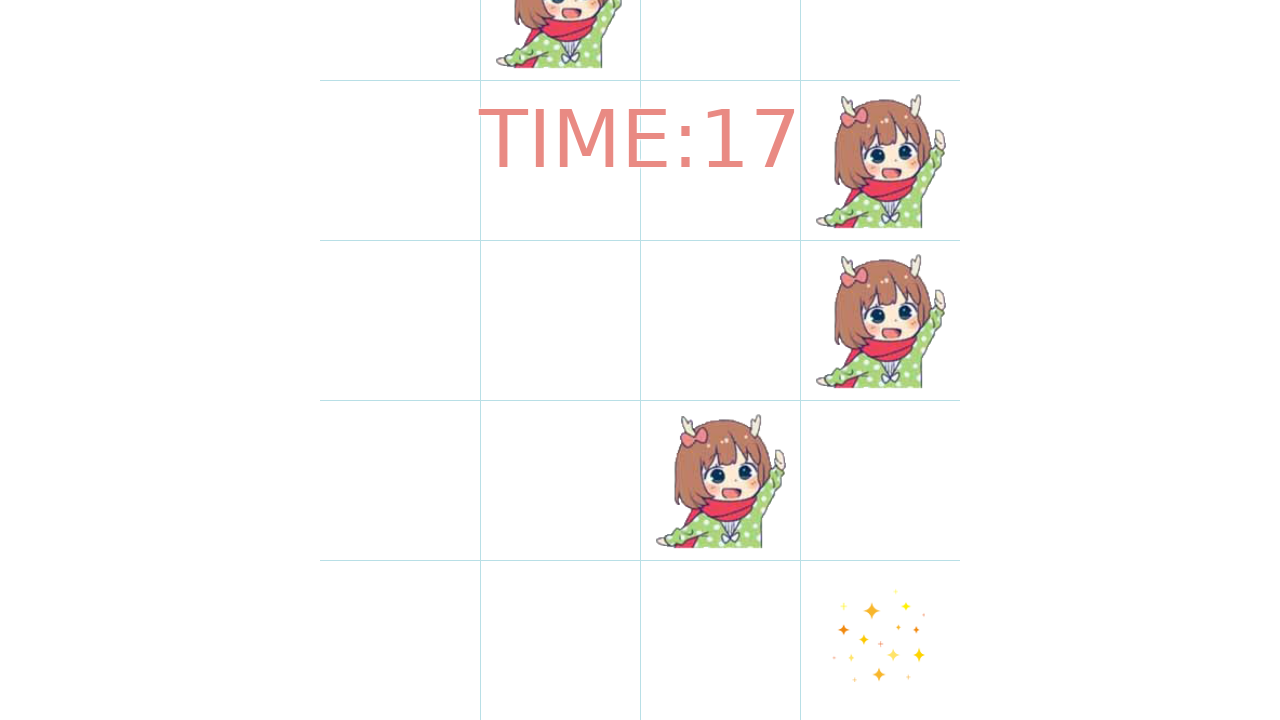

Clicked a target block at (720, 480) on //*[@id="GameLayer2"]/*[contains(@class, "t")] >> nth=0
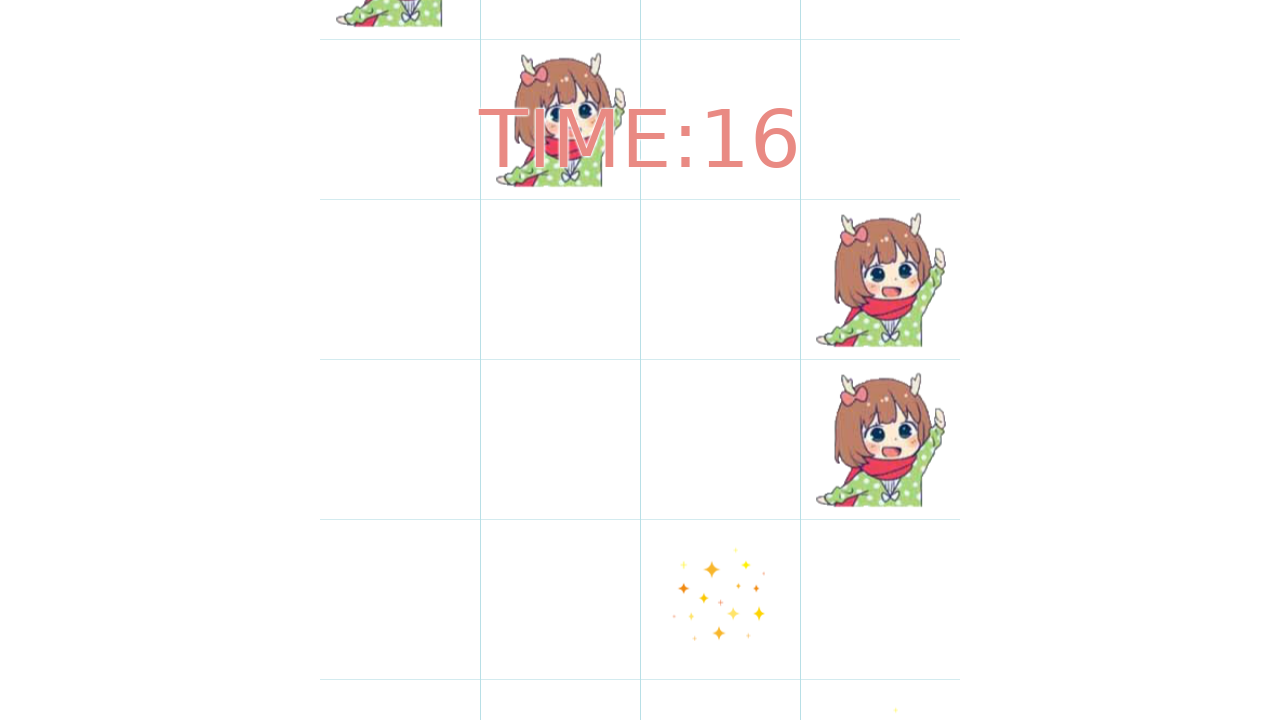

Checked countdown timer: TIME:16
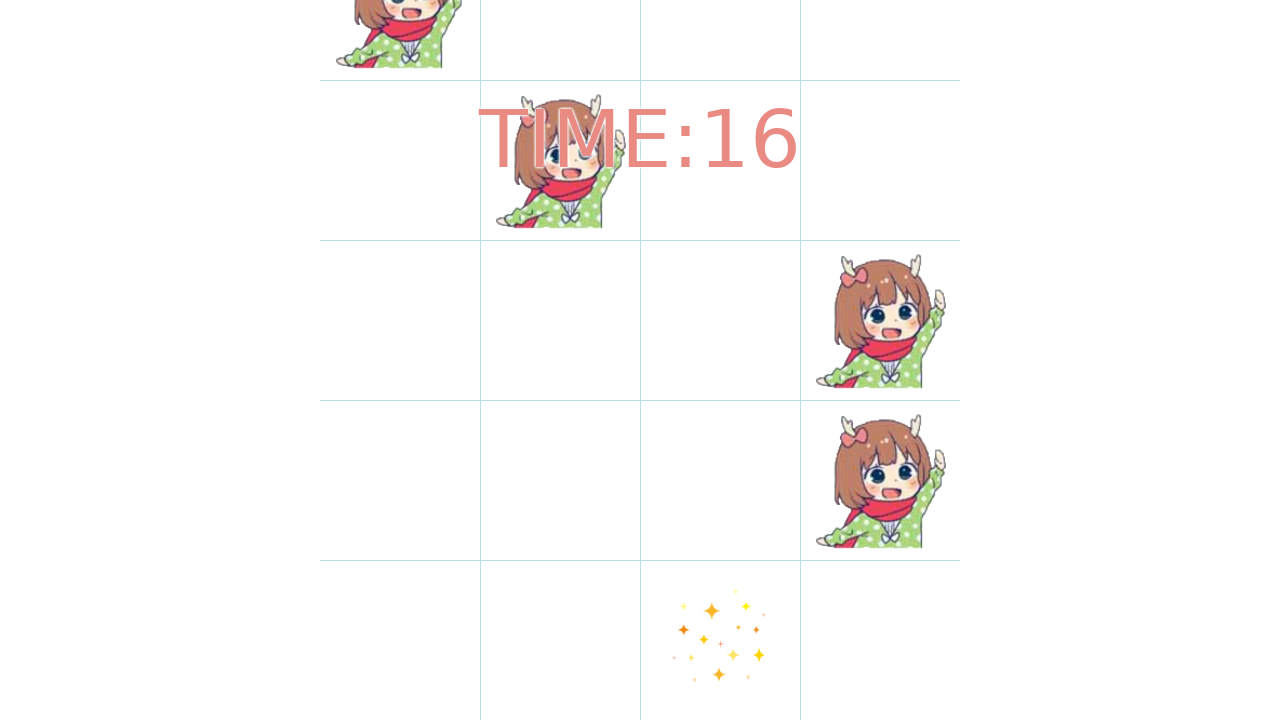

Clicked a target block at (880, 480) on //*[@id="GameLayer2"]/*[contains(@class, "t")] >> nth=1
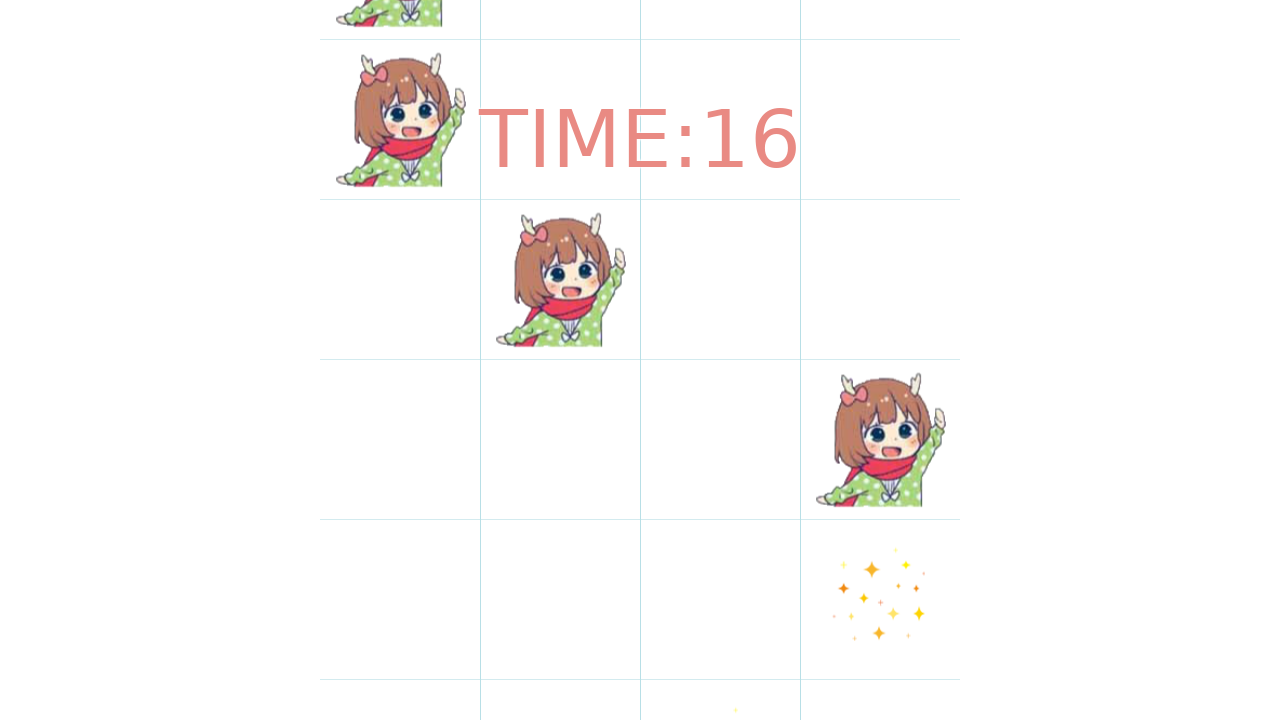

Checked countdown timer: TIME:16
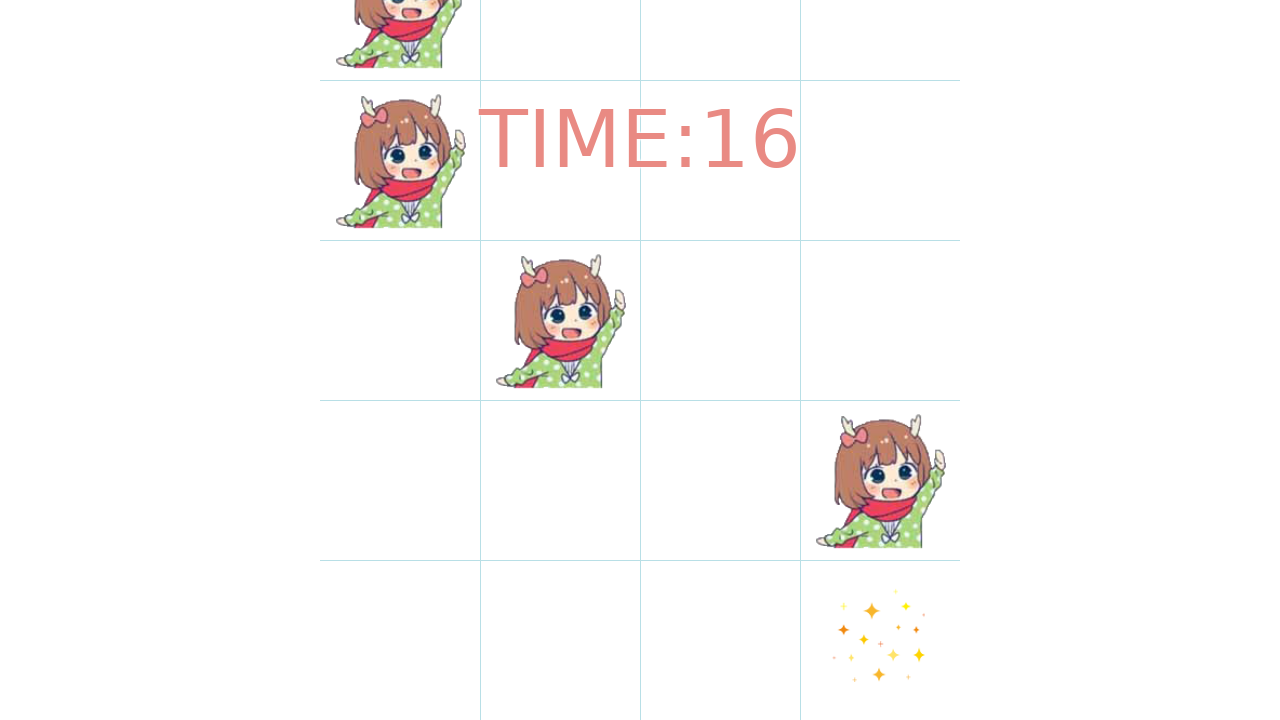

Clicked a target block at (880, 480) on //*[@id="GameLayer2"]/*[contains(@class, "t")] >> nth=2
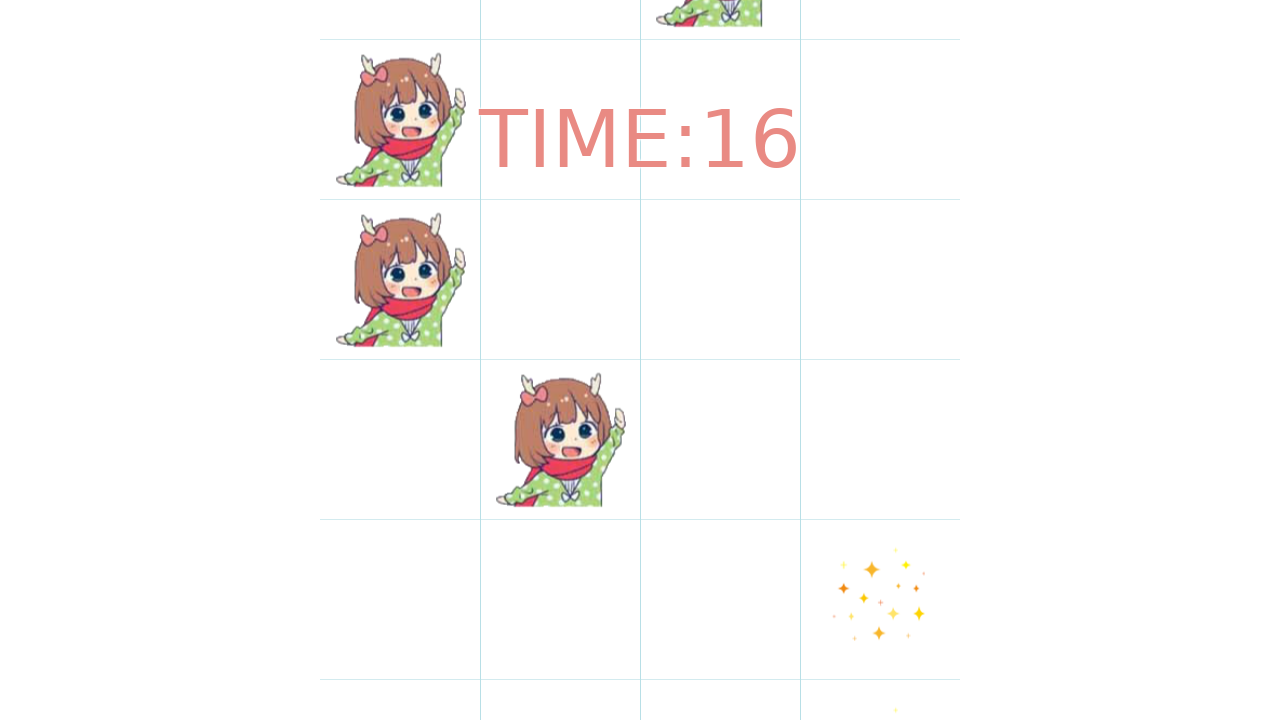

Checked countdown timer: TIME:15
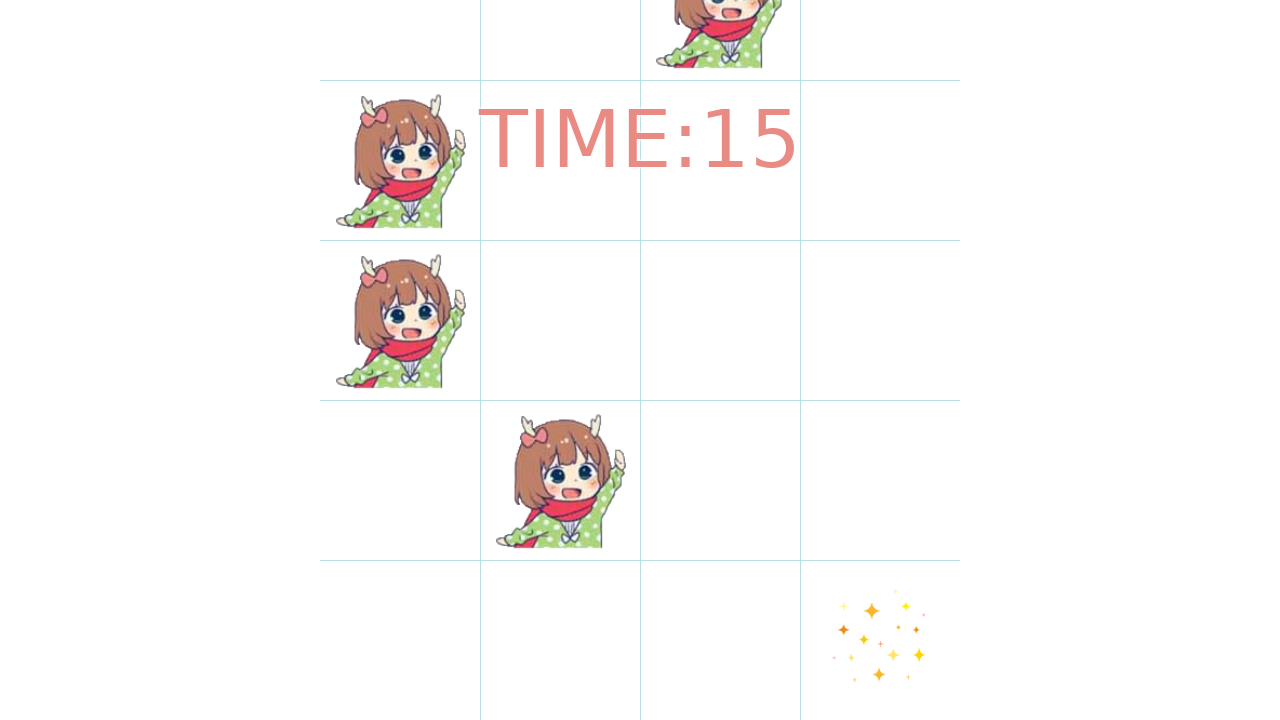

Clicked a target block at (560, 480) on //*[@id="GameLayer2"]/*[contains(@class, "t")] >> nth=3
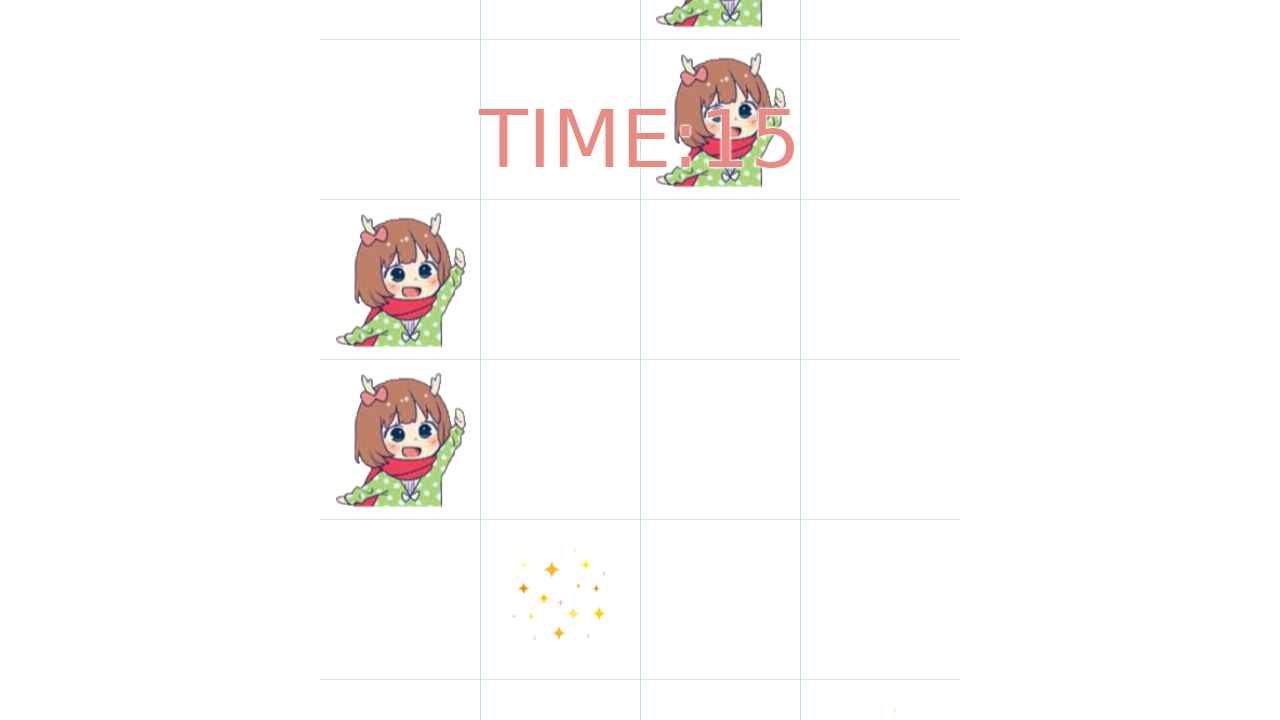

Checked countdown timer: TIME:15
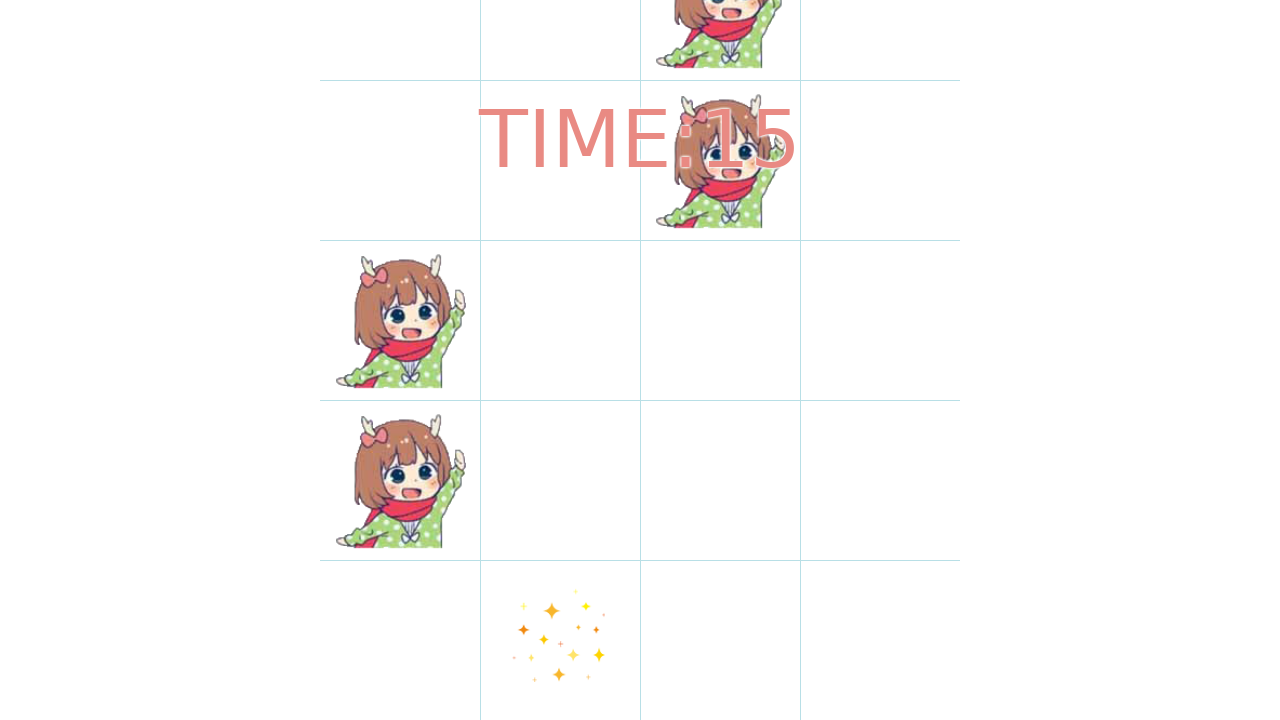

Clicked a target block at (400, 480) on //*[@id="GameLayer2"]/*[contains(@class, "t")] >> nth=4
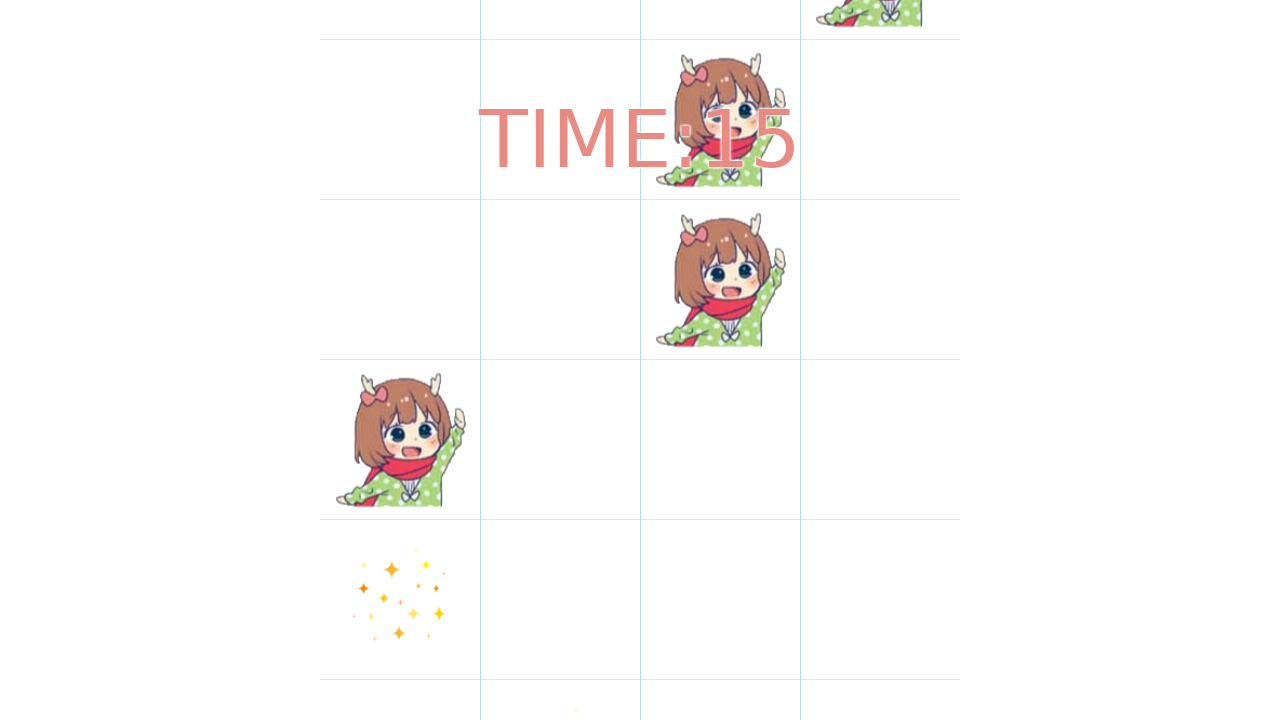

Checked countdown timer: TIME:15
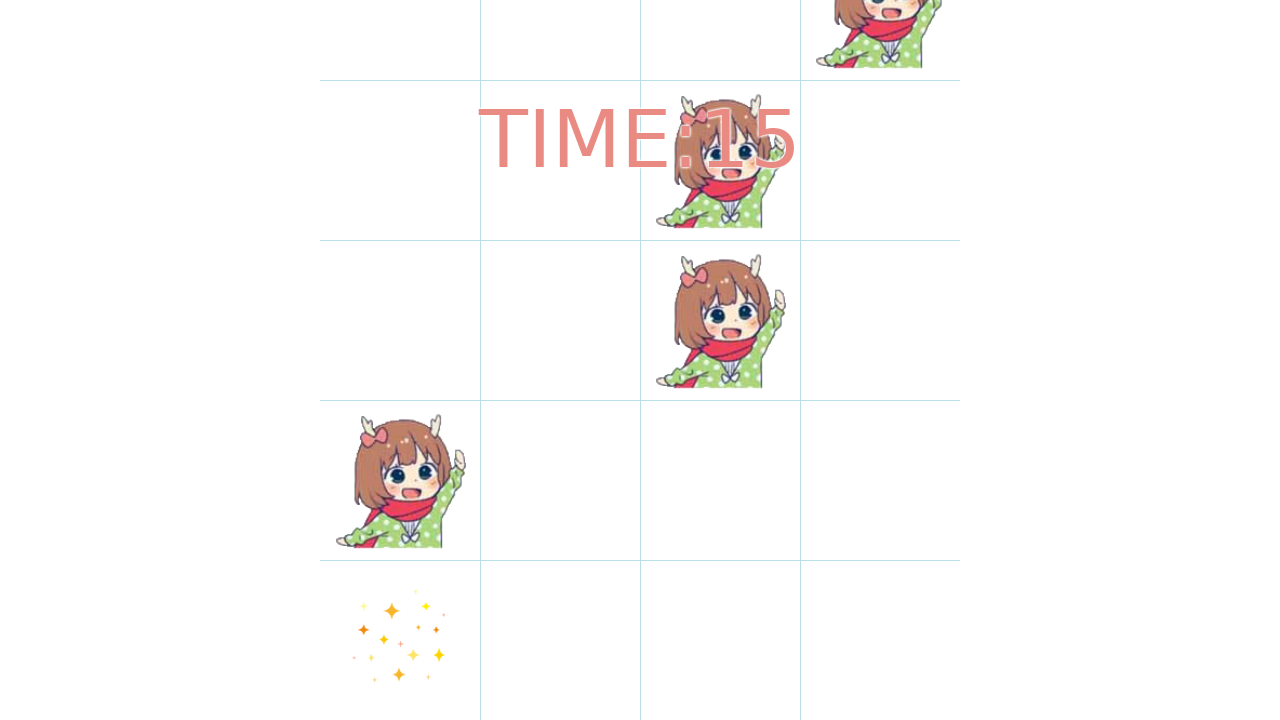

Clicked a target block at (400, 480) on //*[@id="GameLayer2"]/*[contains(@class, "t")] >> nth=5
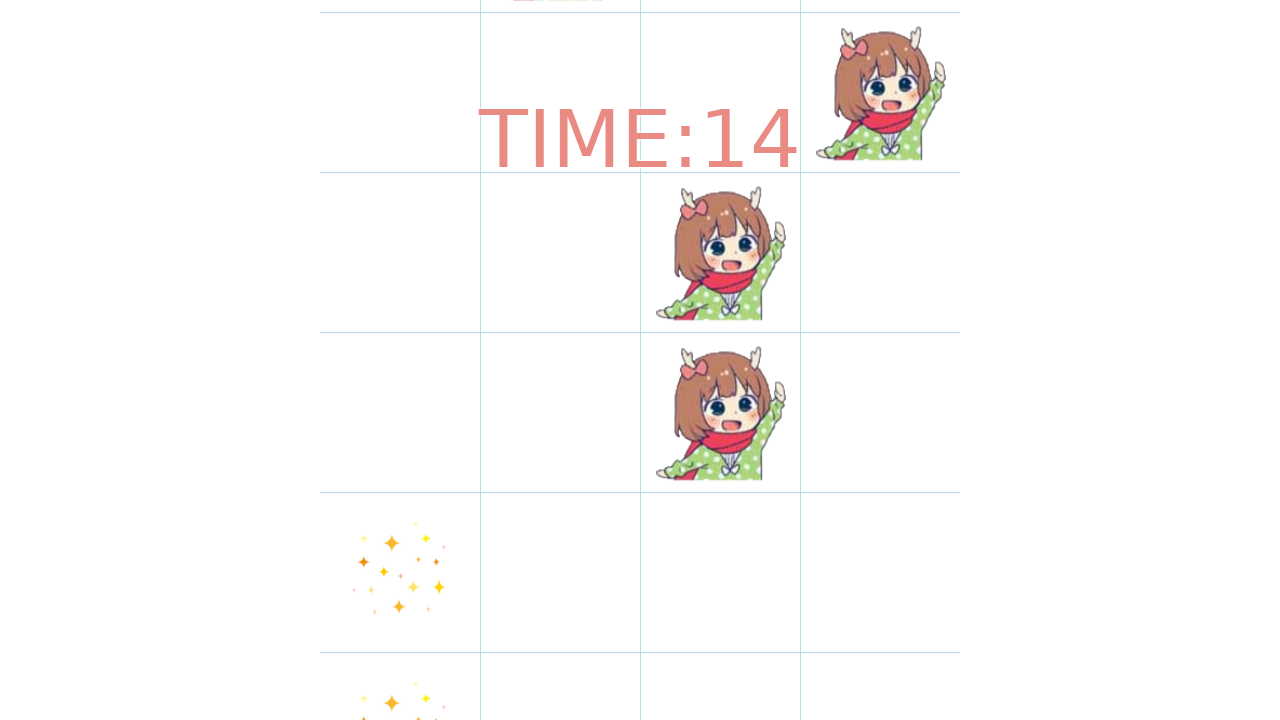

Checked countdown timer: TIME:14
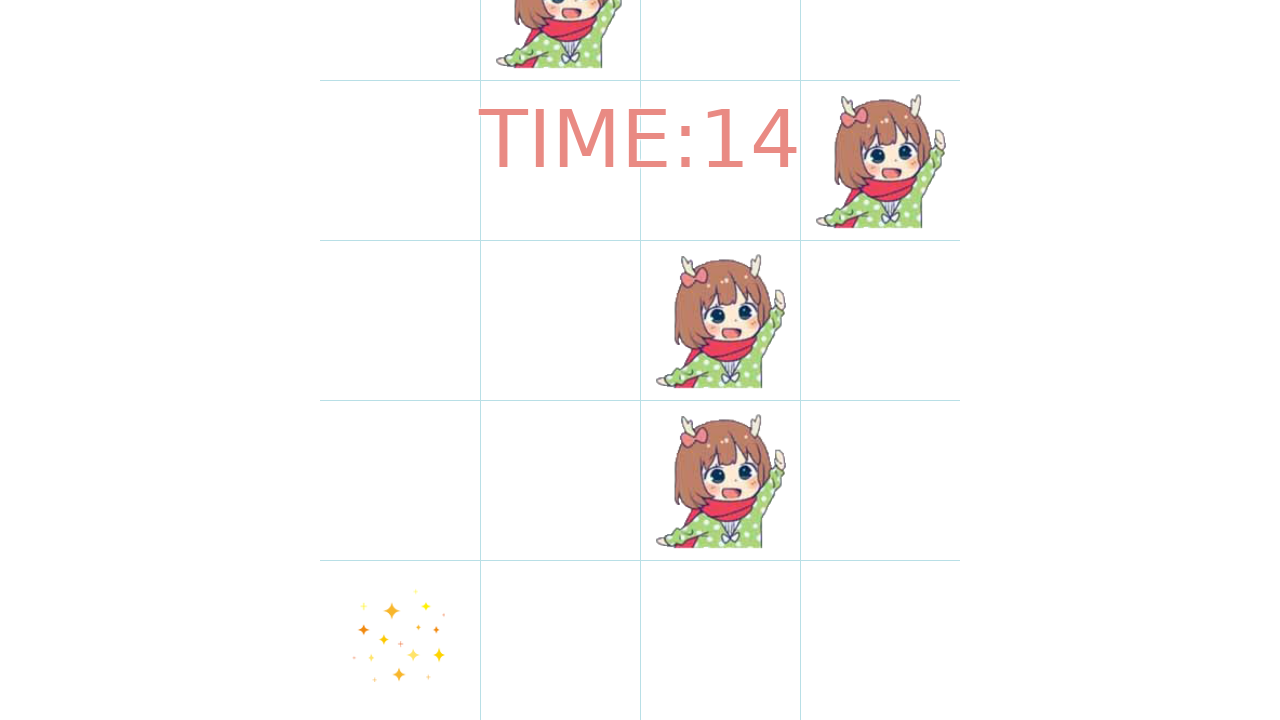

Clicked a target block at (720, 480) on //*[@id="GameLayer2"]/*[contains(@class, "t")] >> nth=6
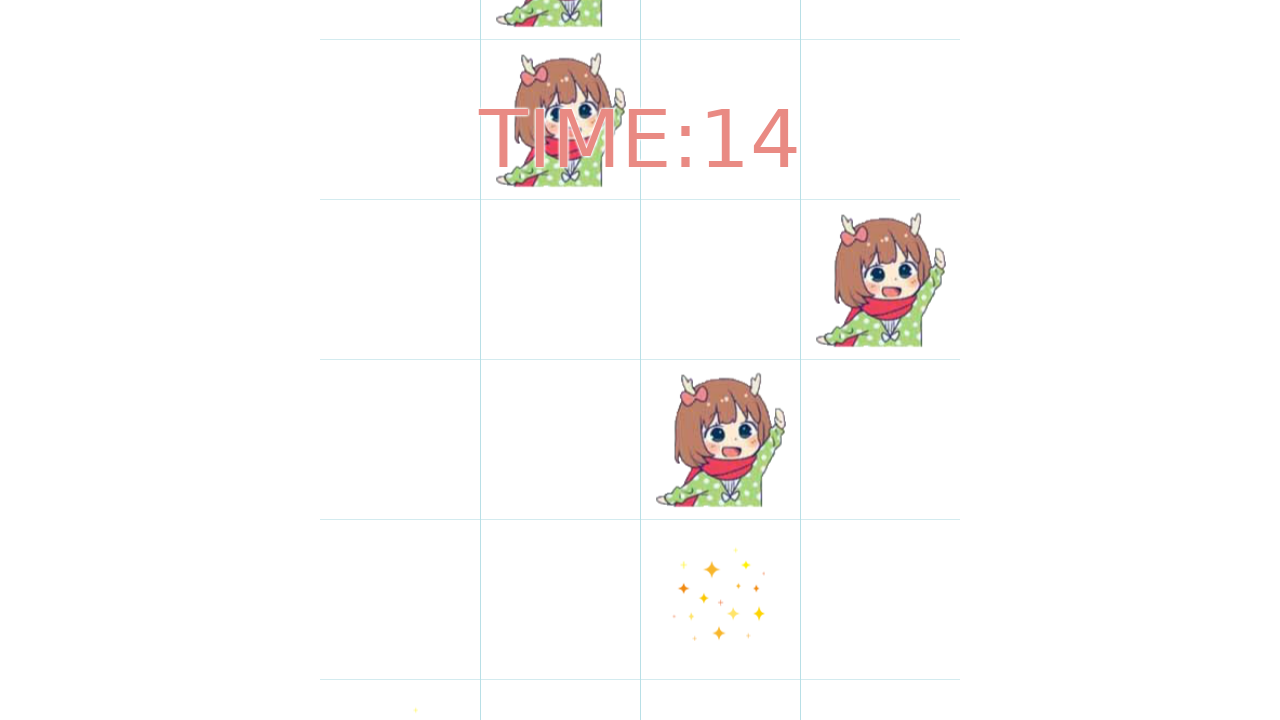

Checked countdown timer: TIME:14
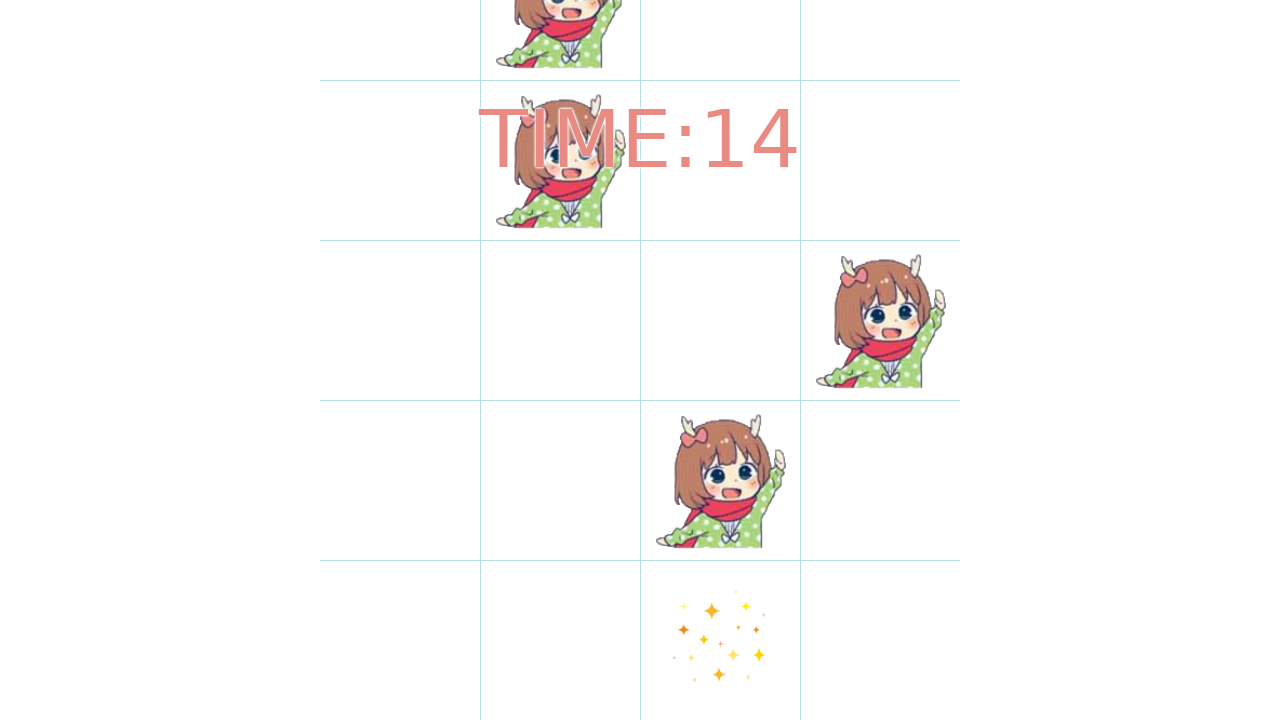

Clicked a target block at (720, 480) on //*[@id="GameLayer2"]/*[contains(@class, "t")] >> nth=7
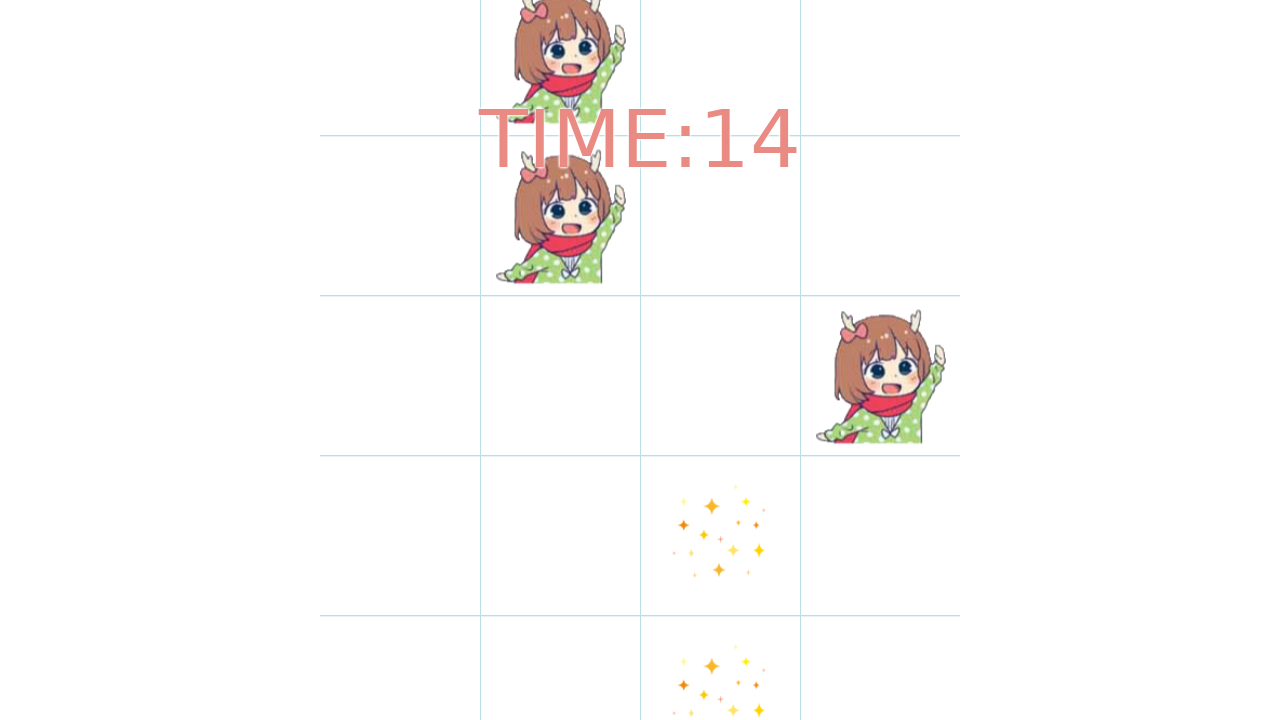

Checked countdown timer: TIME:13
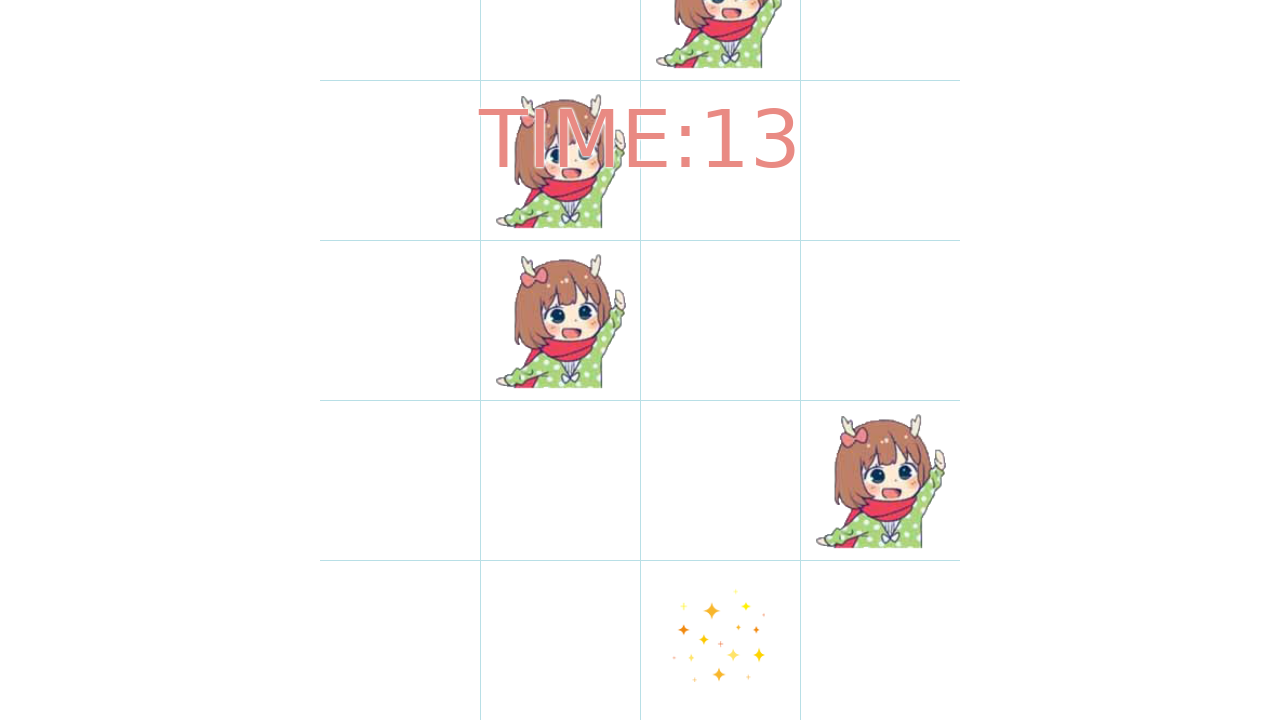

Clicked a target block at (880, 480) on //*[@id="GameLayer2"]/*[contains(@class, "t")] >> nth=8
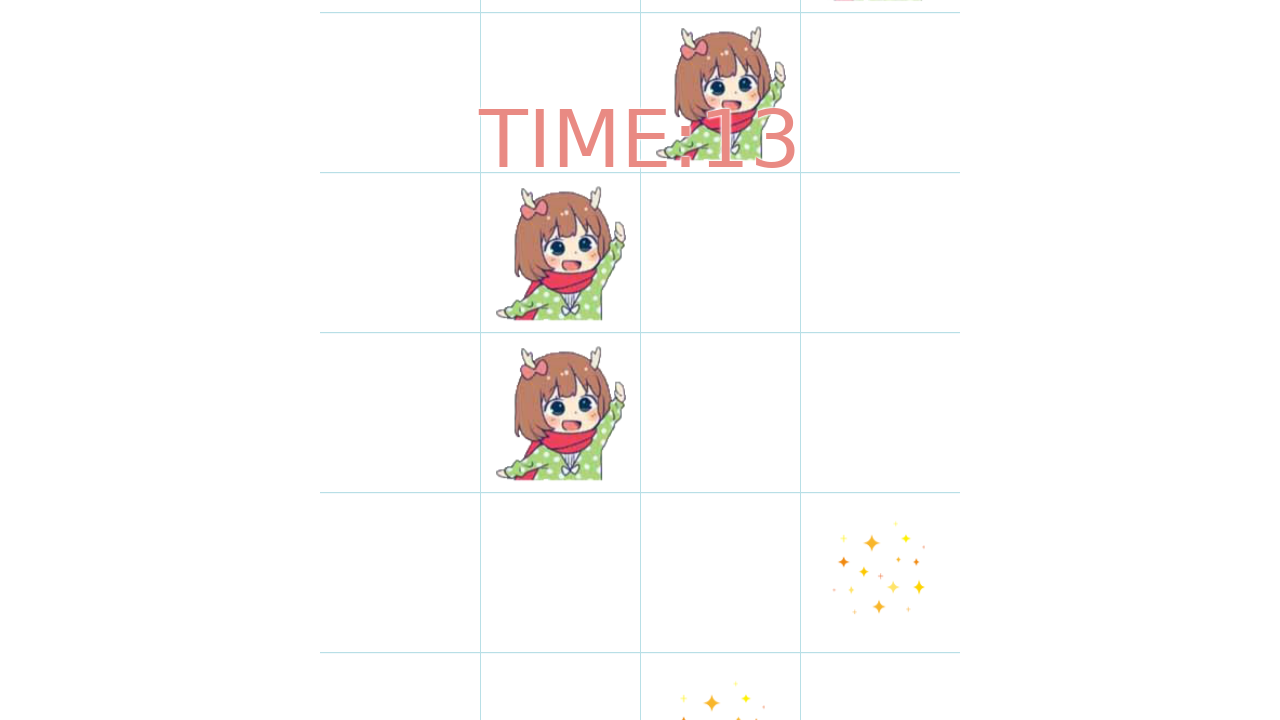

Checked countdown timer: TIME:13
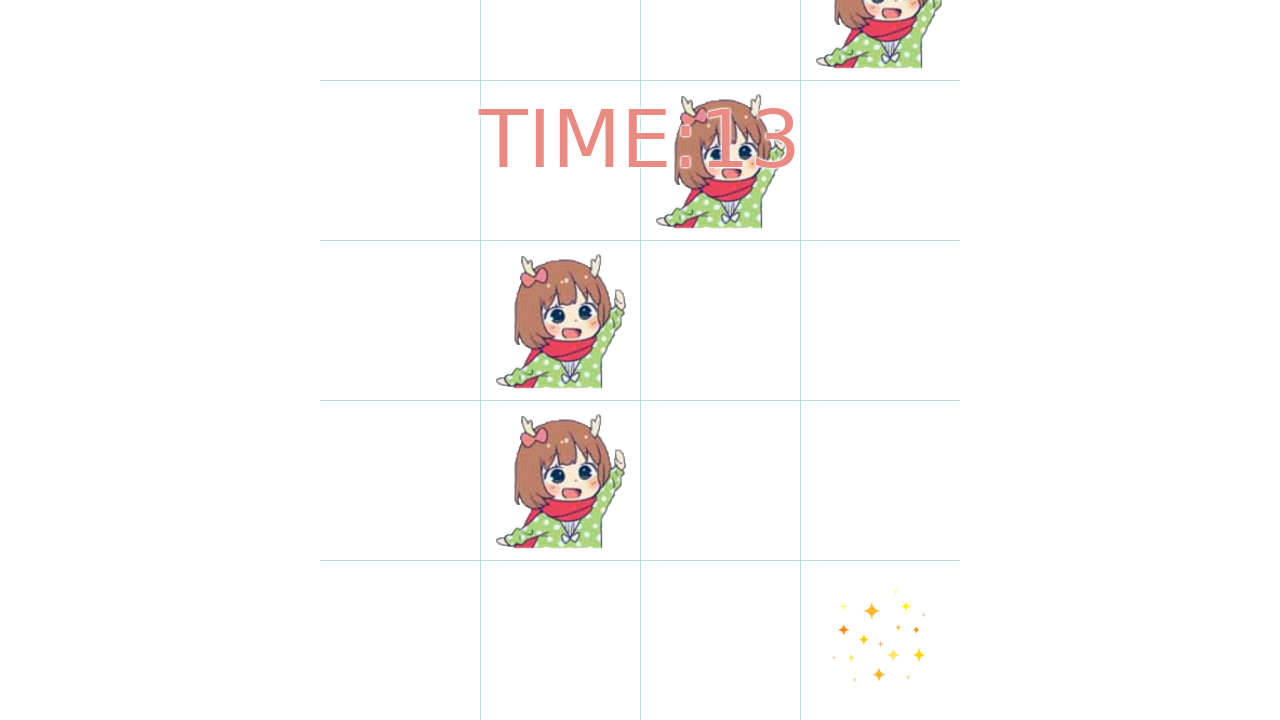

Clicked a target block at (560, 480) on //*[@id="GameLayer2"]/*[contains(@class, "t")] >> nth=9
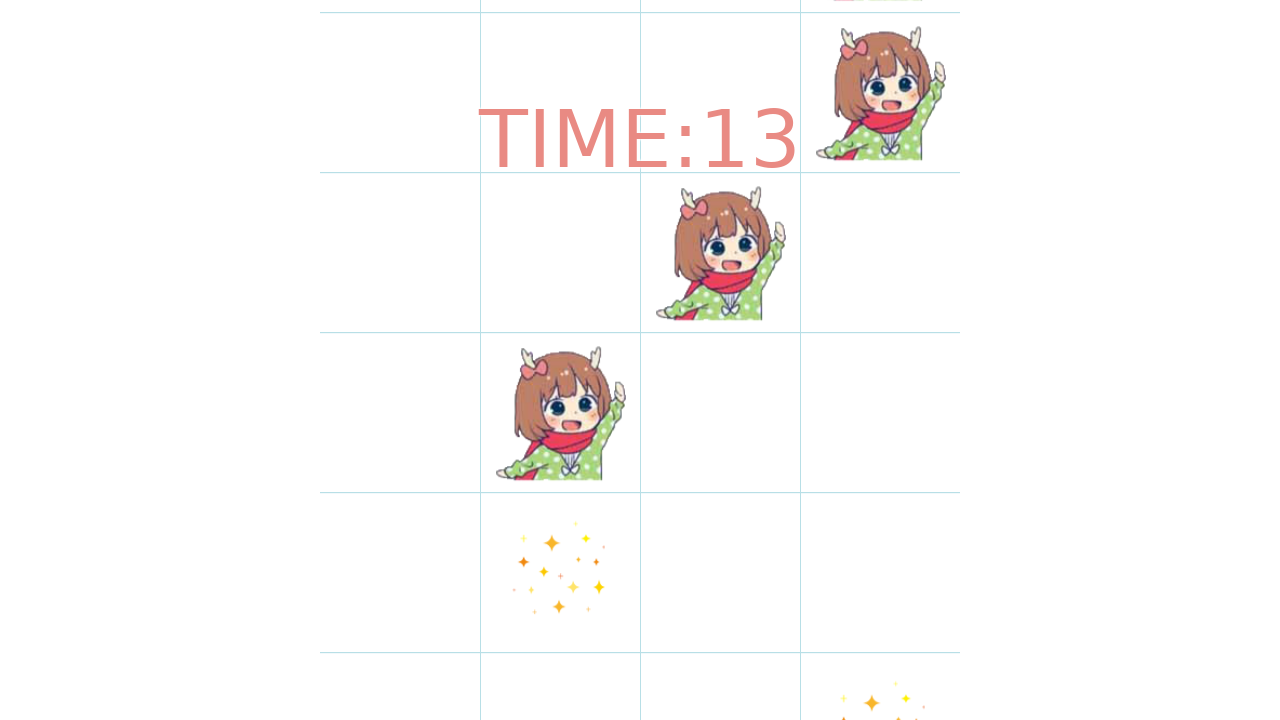

Checked countdown timer: TIME:13
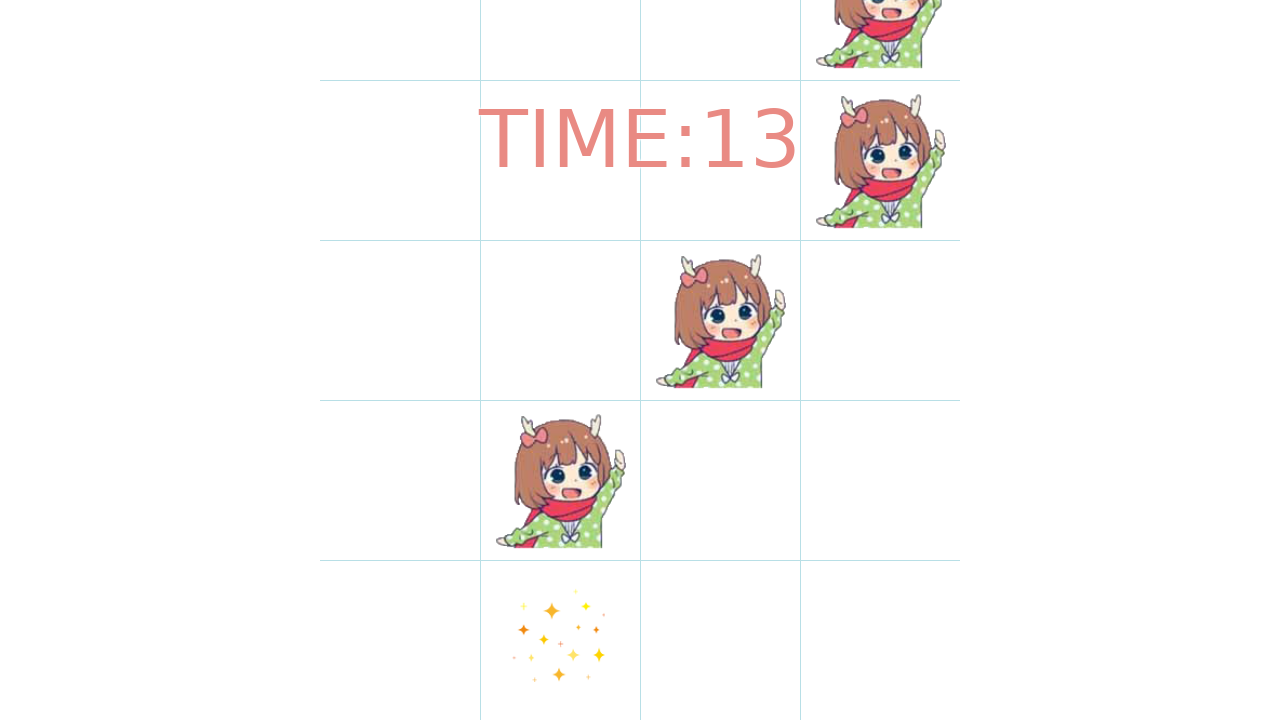

Switched to GameLayer1
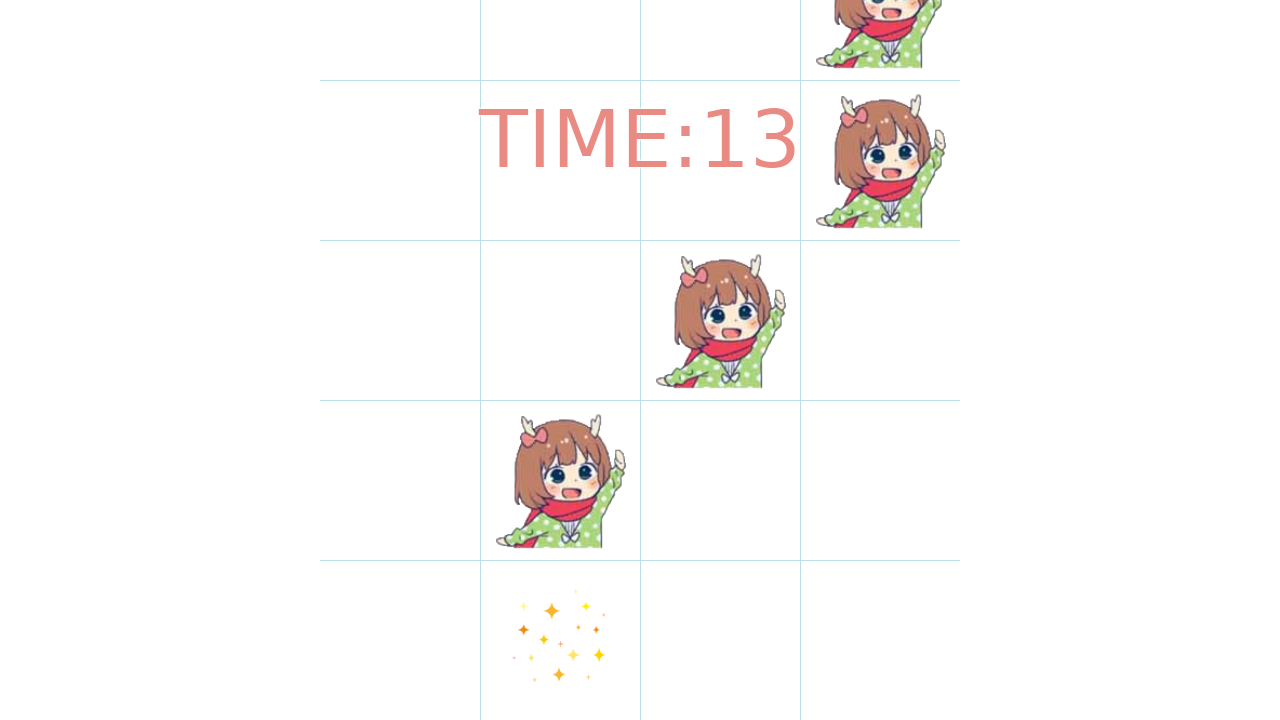

Located target blocks in GameLayer1
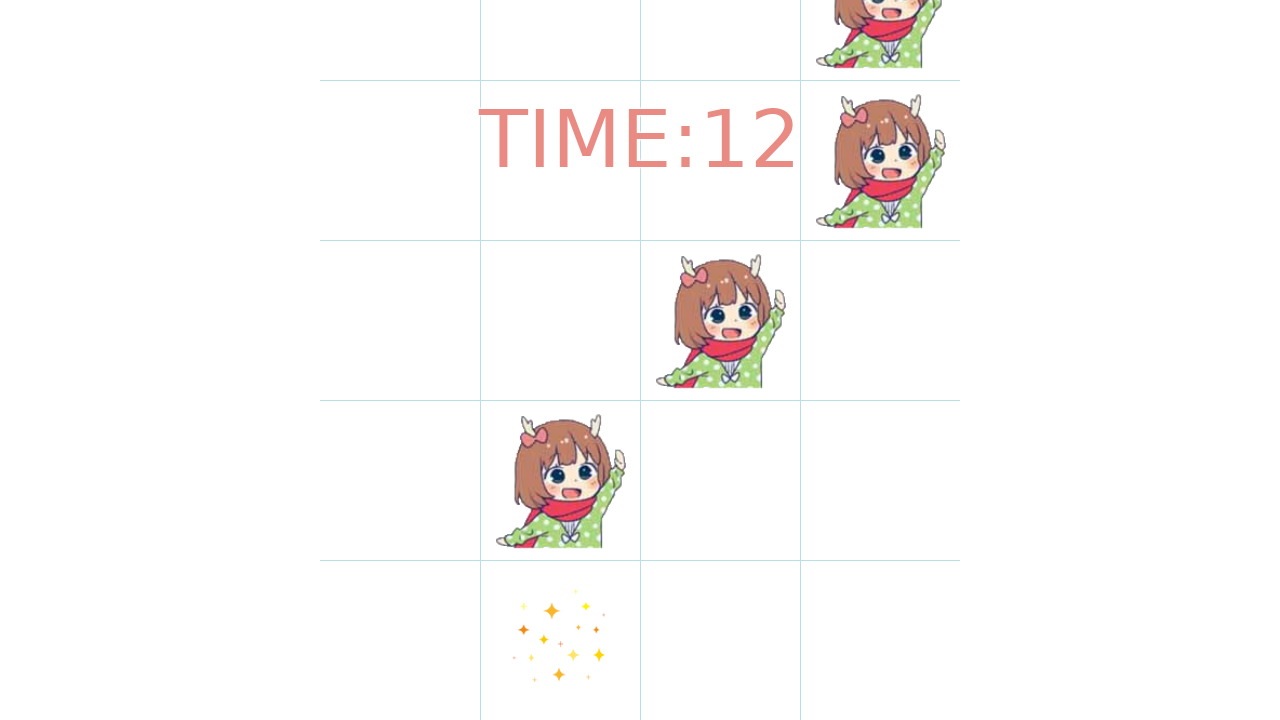

Clicked a target block at (560, 480) on //*[@id="GameLayer1"]/*[contains(@class, "t")] >> nth=0
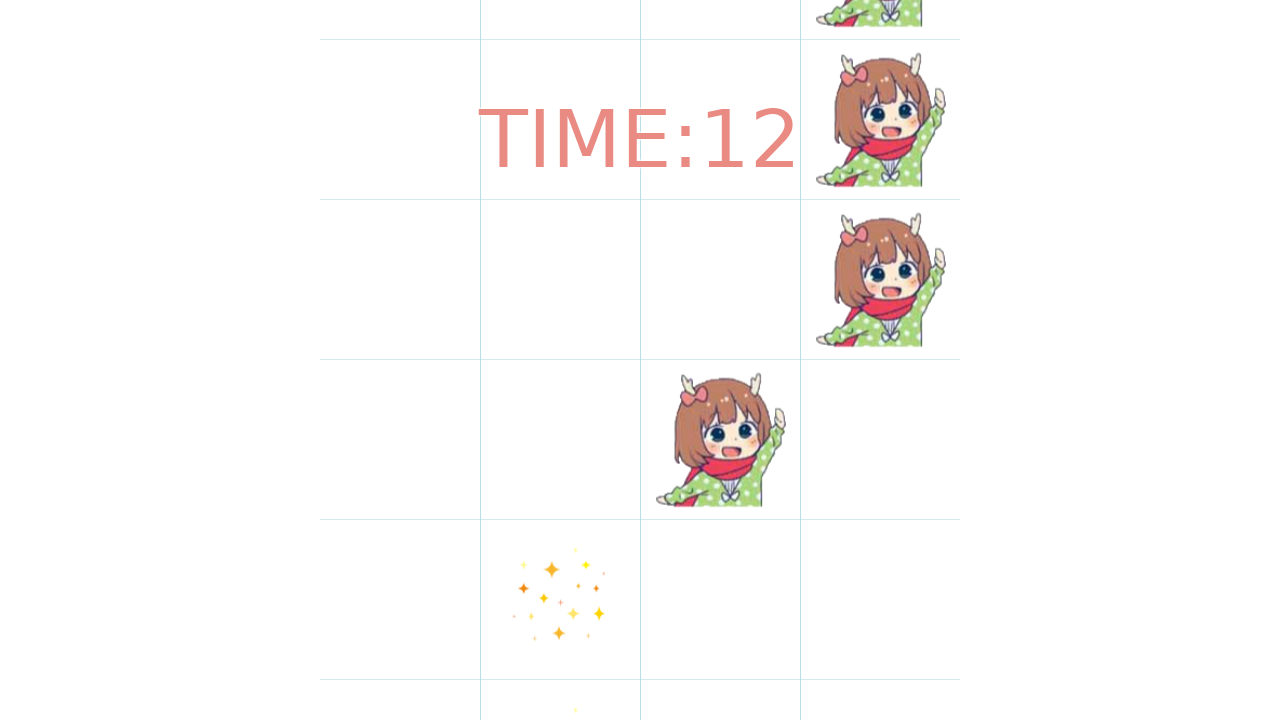

Checked countdown timer: TIME:12
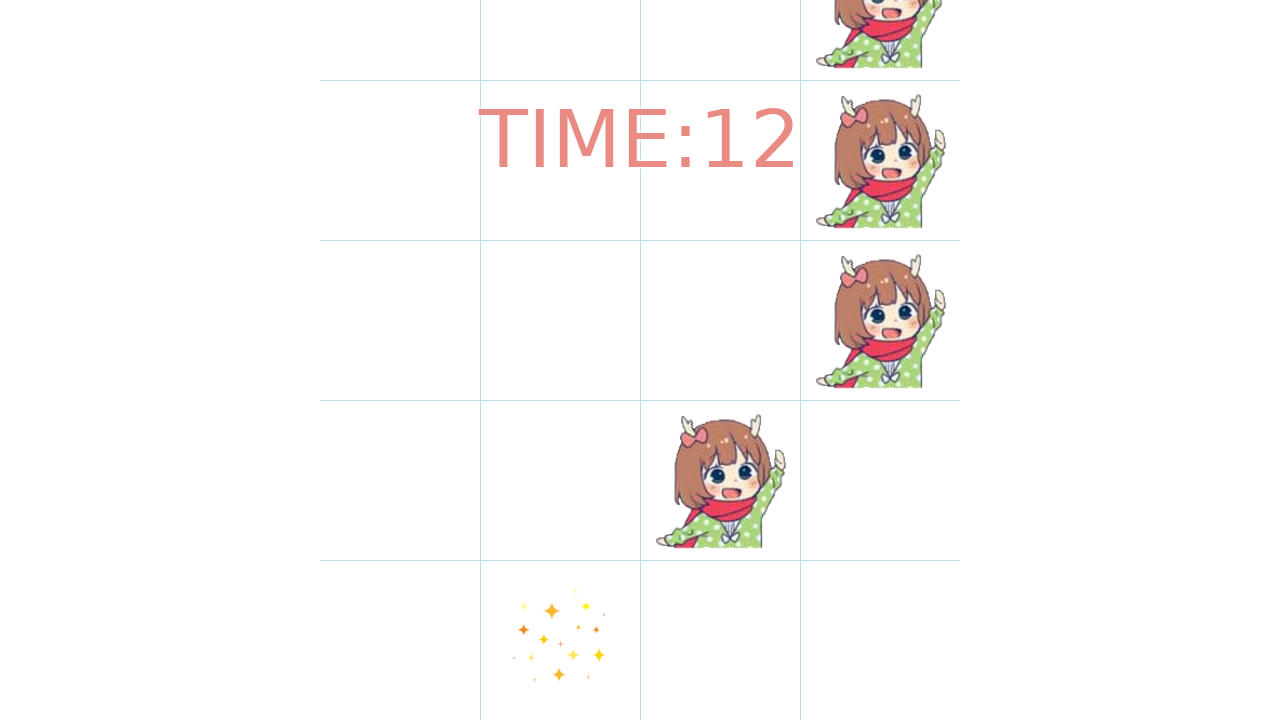

Clicked a target block at (720, 480) on //*[@id="GameLayer1"]/*[contains(@class, "t")] >> nth=1
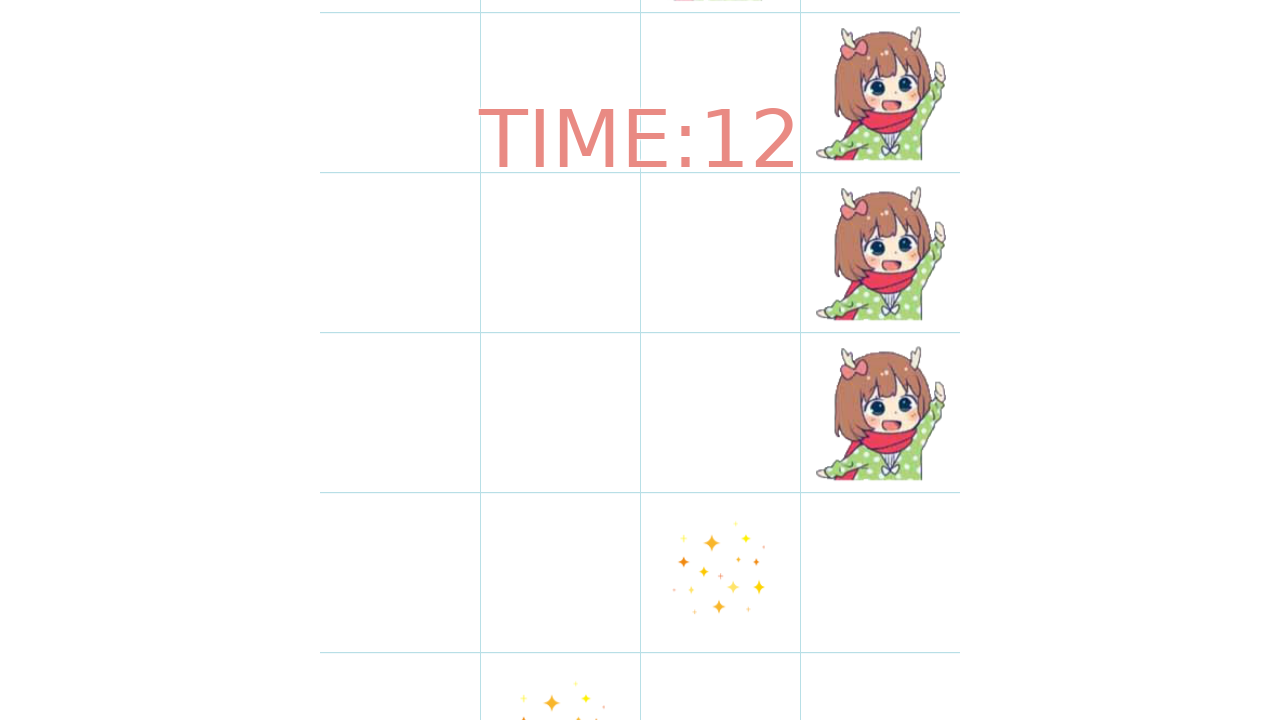

Checked countdown timer: TIME:12
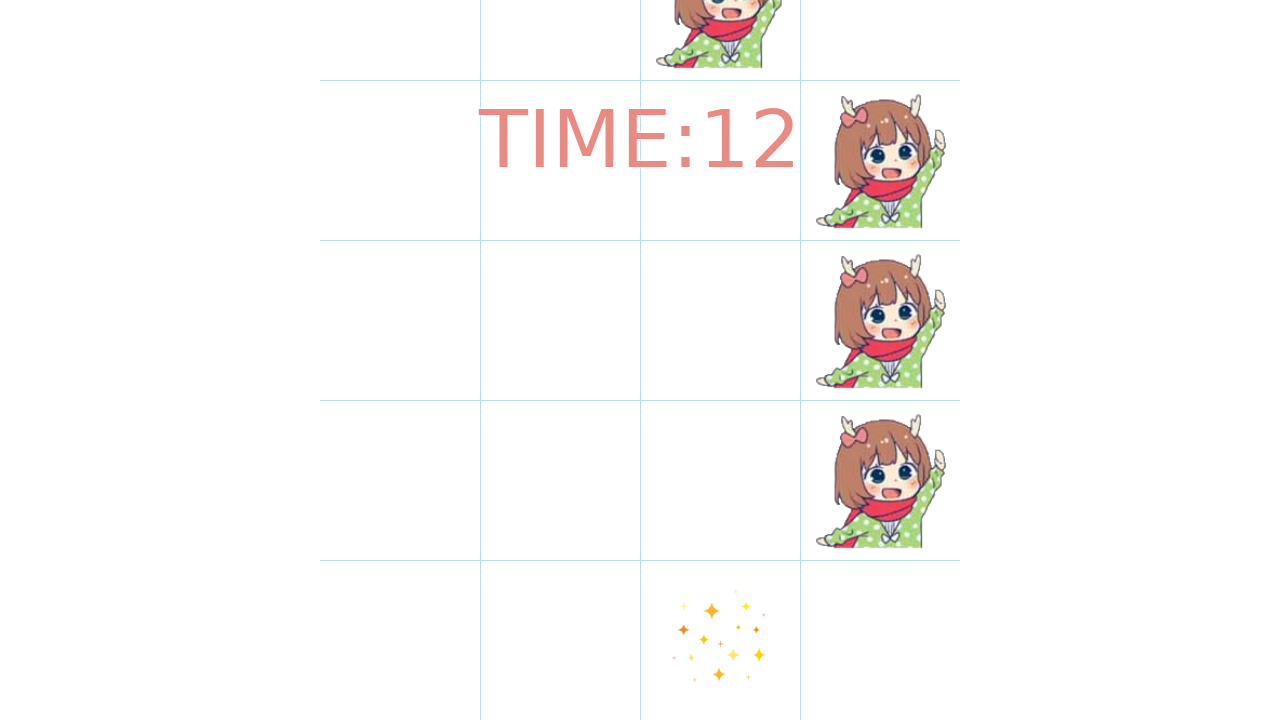

Clicked a target block at (880, 480) on //*[@id="GameLayer1"]/*[contains(@class, "t")] >> nth=2
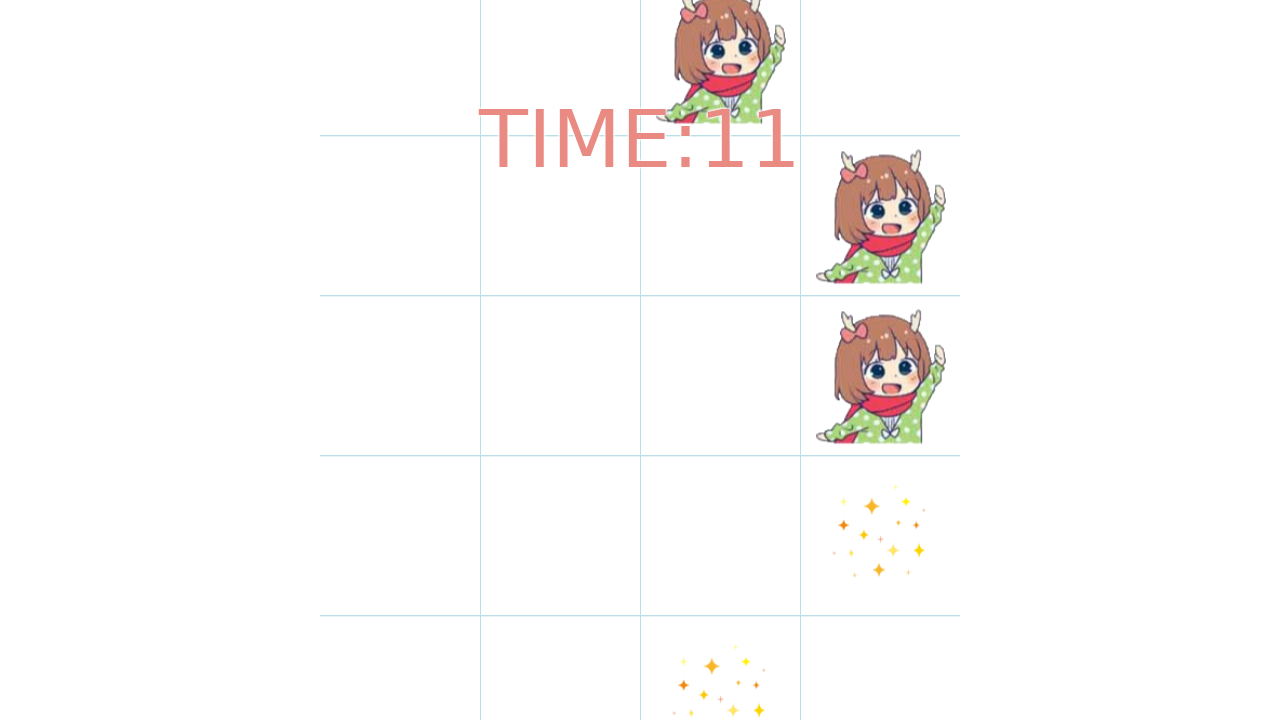

Checked countdown timer: TIME:11
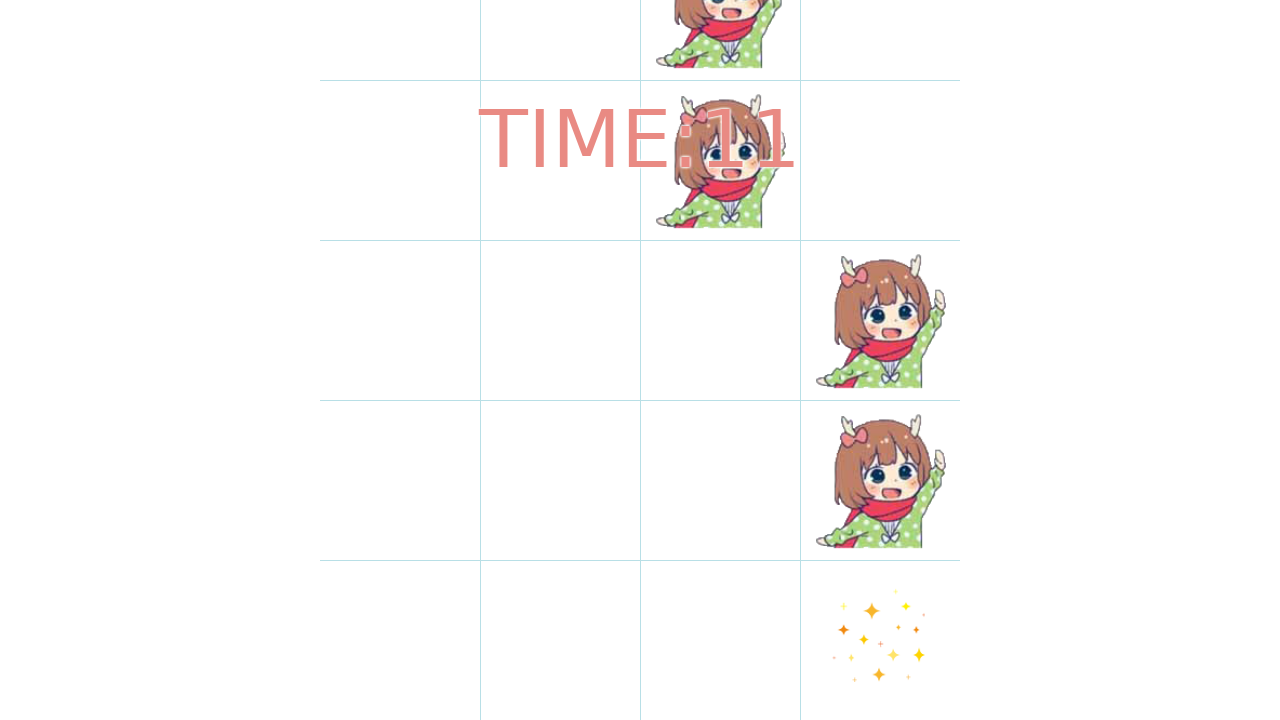

Clicked a target block at (880, 480) on //*[@id="GameLayer1"]/*[contains(@class, "t")] >> nth=3
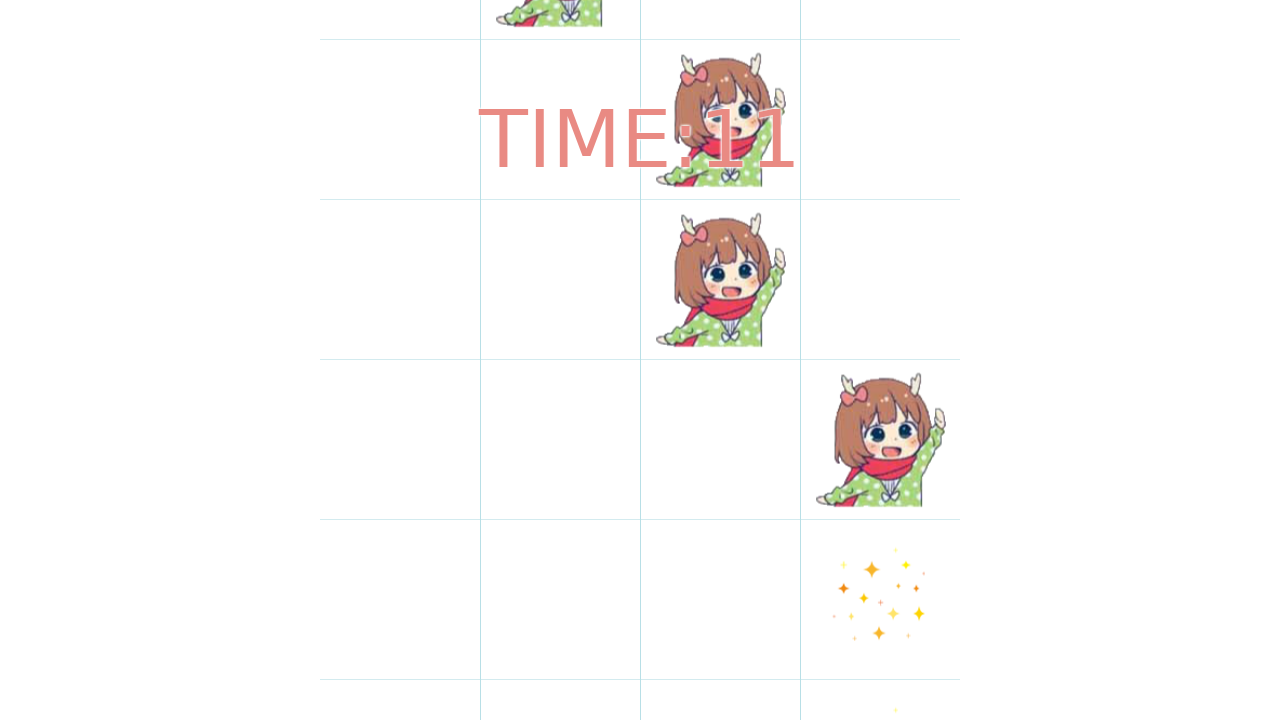

Checked countdown timer: TIME:11
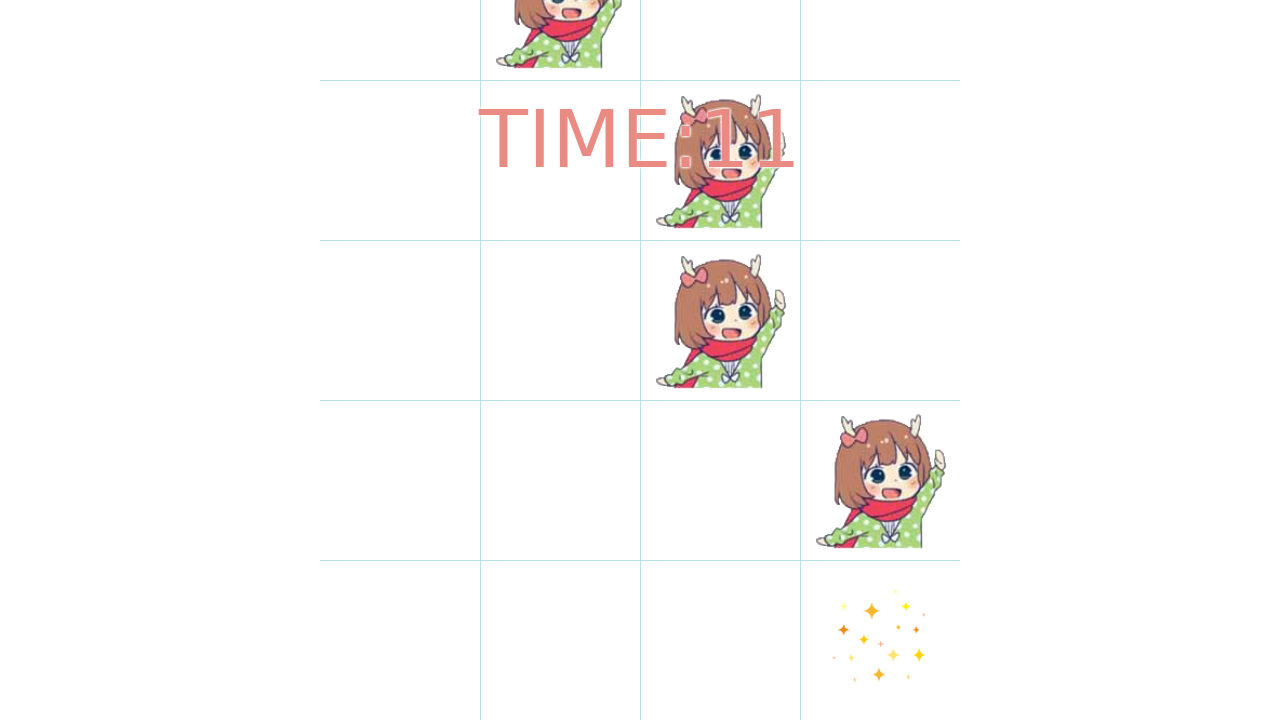

Clicked a target block at (880, 480) on //*[@id="GameLayer1"]/*[contains(@class, "t")] >> nth=4
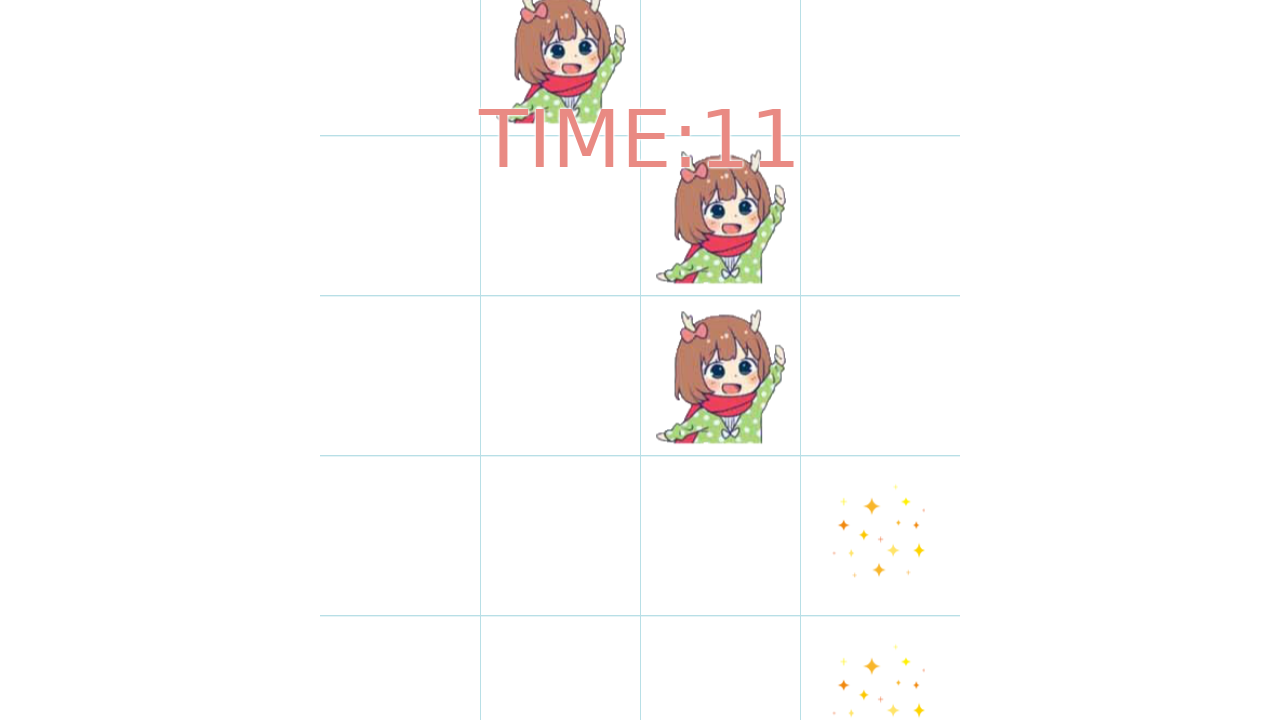

Checked countdown timer: TIME:10
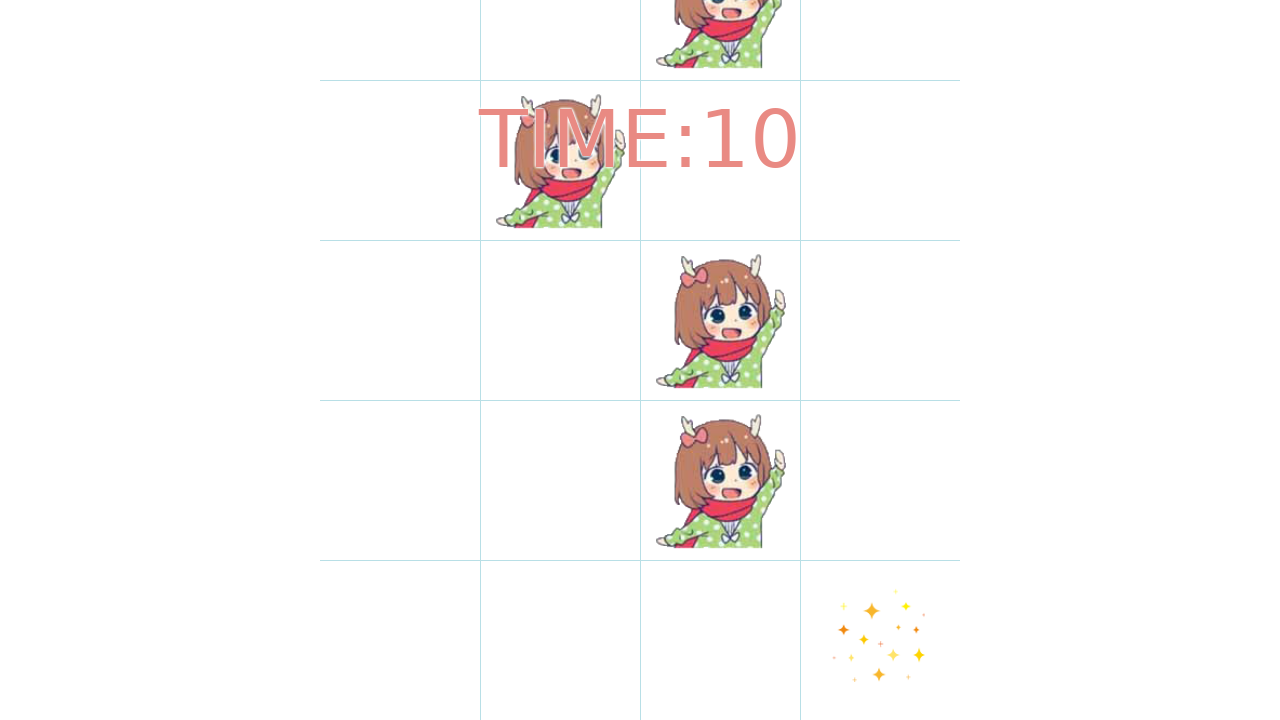

Clicked a target block at (720, 480) on //*[@id="GameLayer1"]/*[contains(@class, "t")] >> nth=5
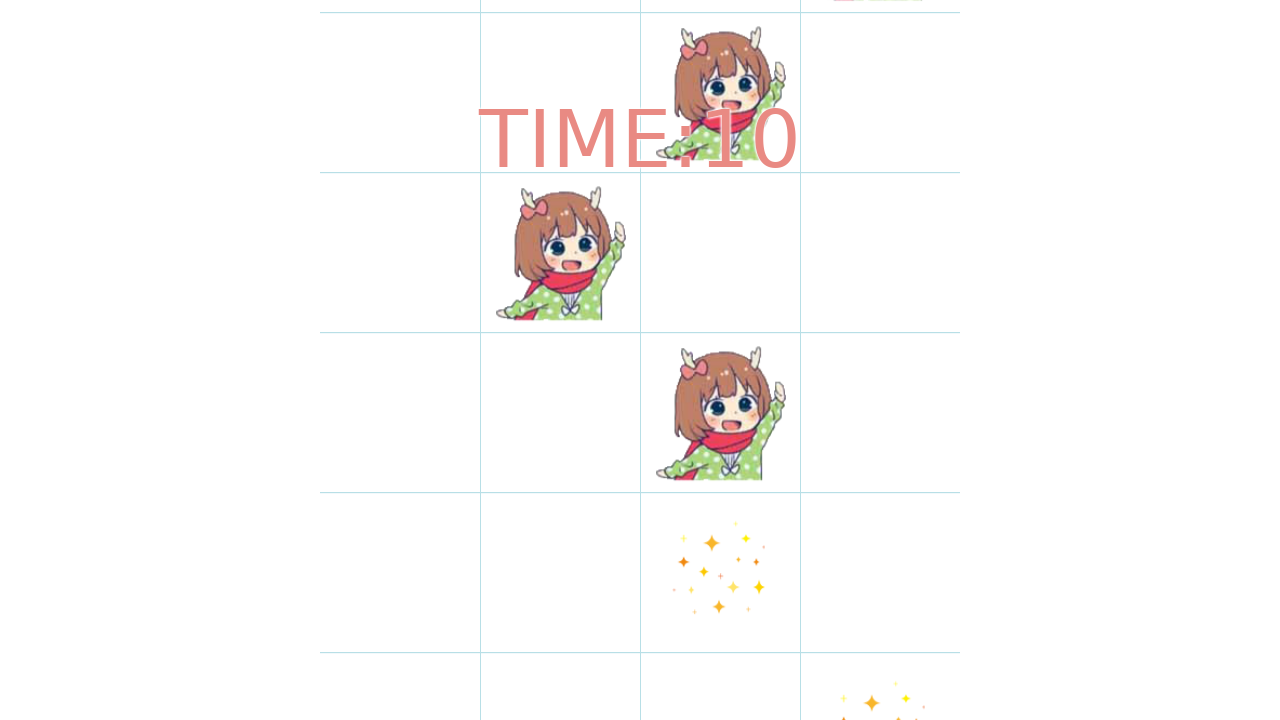

Checked countdown timer: TIME:10
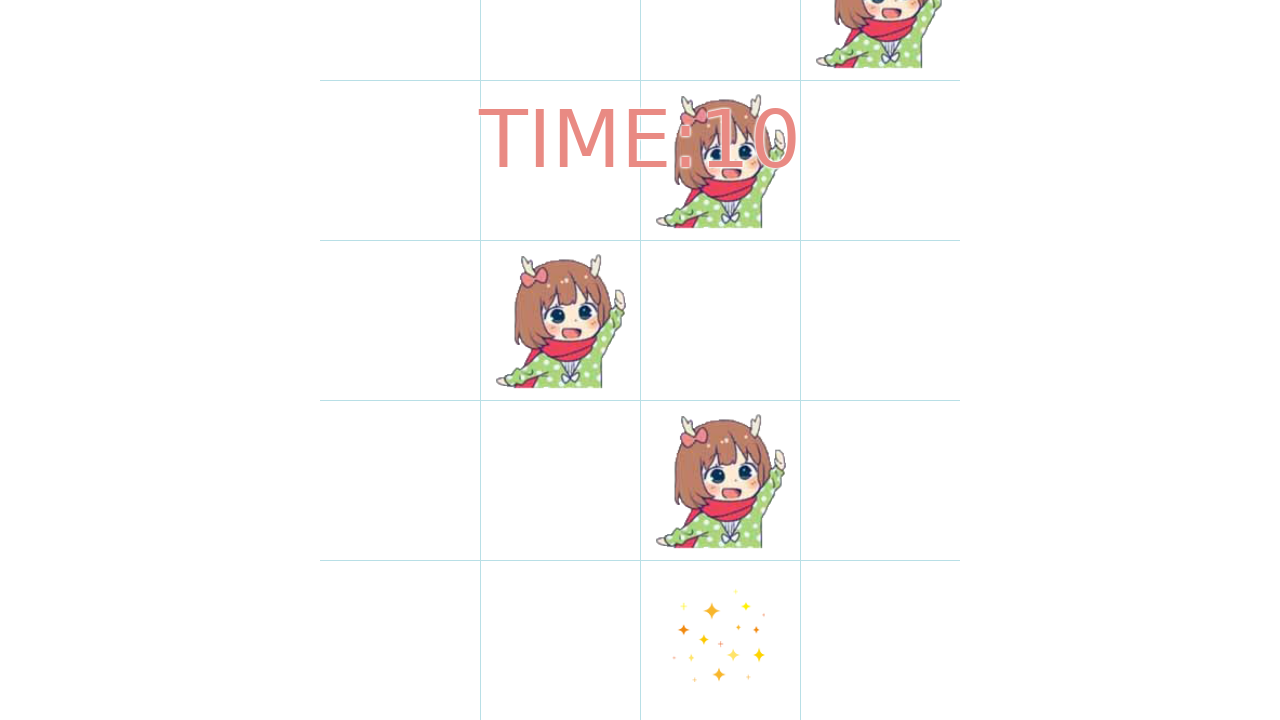

Clicked a target block at (720, 480) on //*[@id="GameLayer1"]/*[contains(@class, "t")] >> nth=6
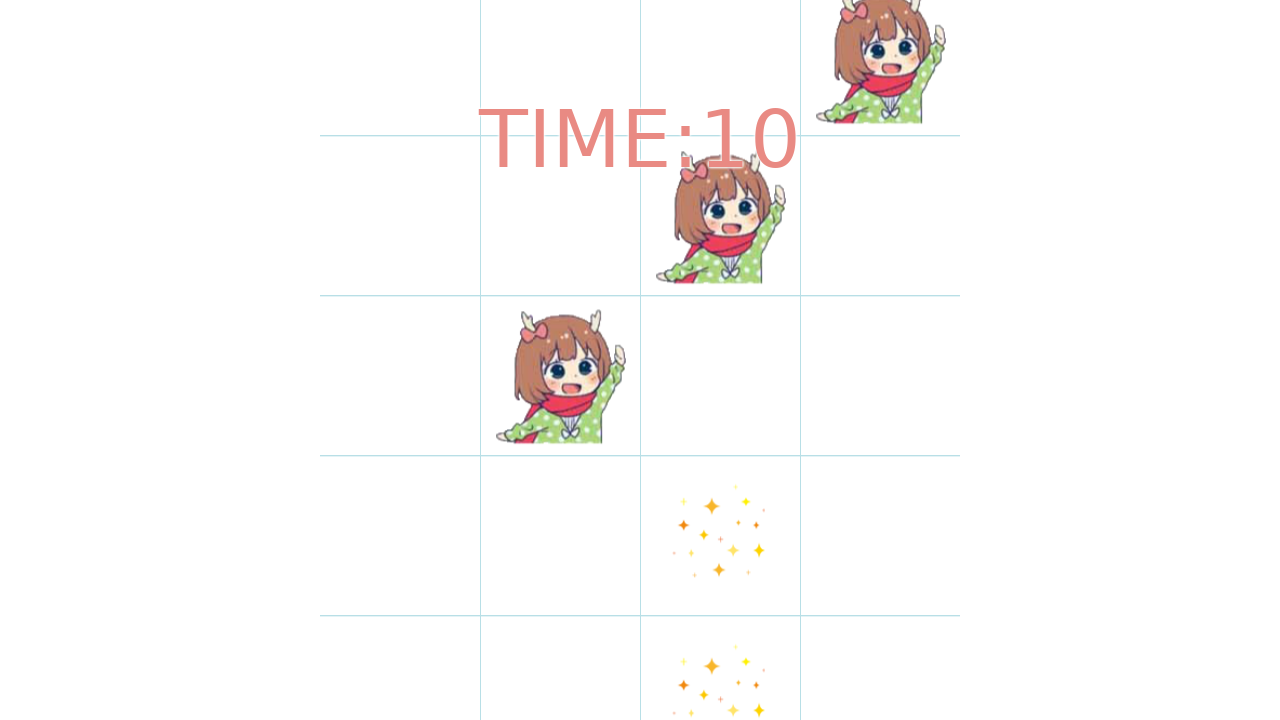

Checked countdown timer: TIME:10
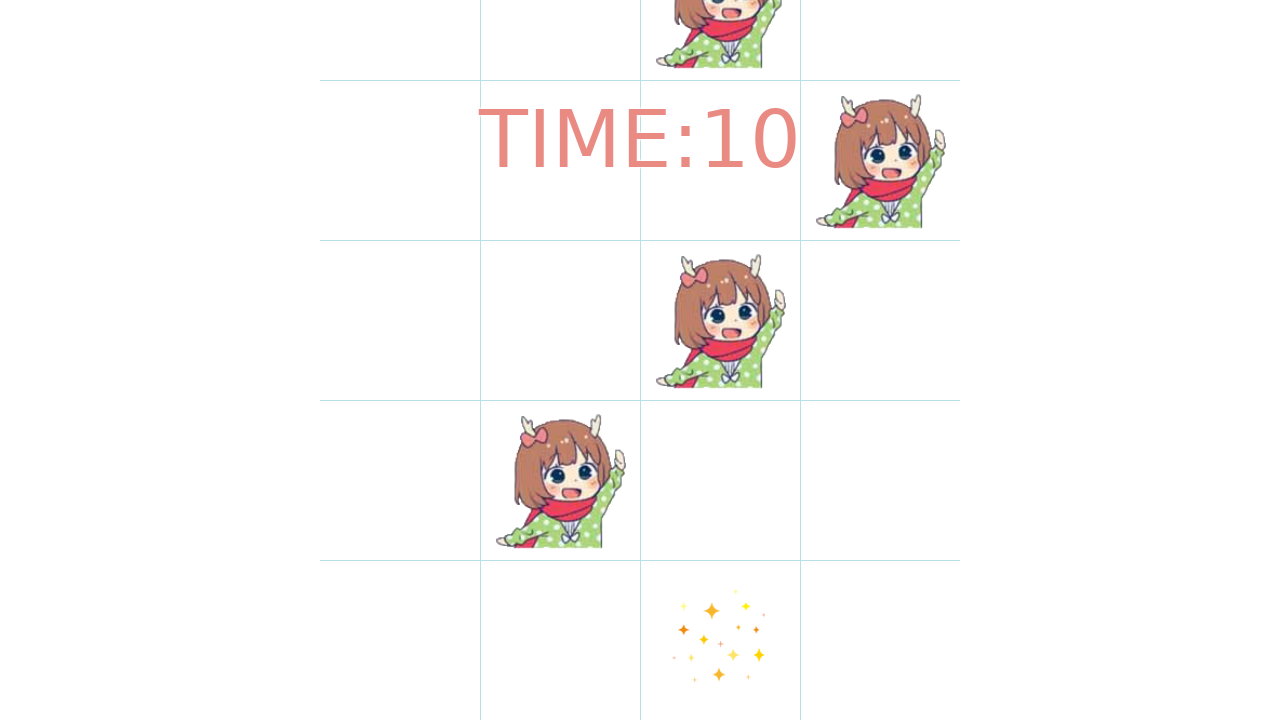

Clicked a target block at (560, 480) on //*[@id="GameLayer1"]/*[contains(@class, "t")] >> nth=7
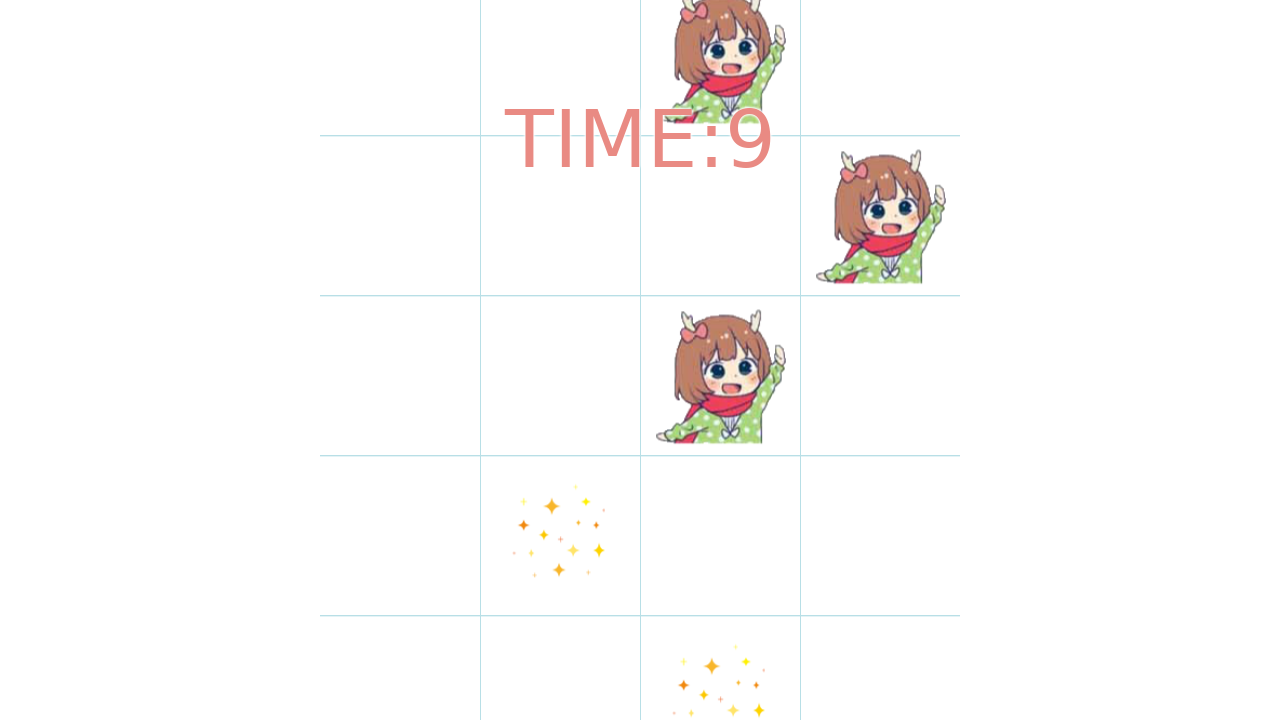

Checked countdown timer: TIME:9
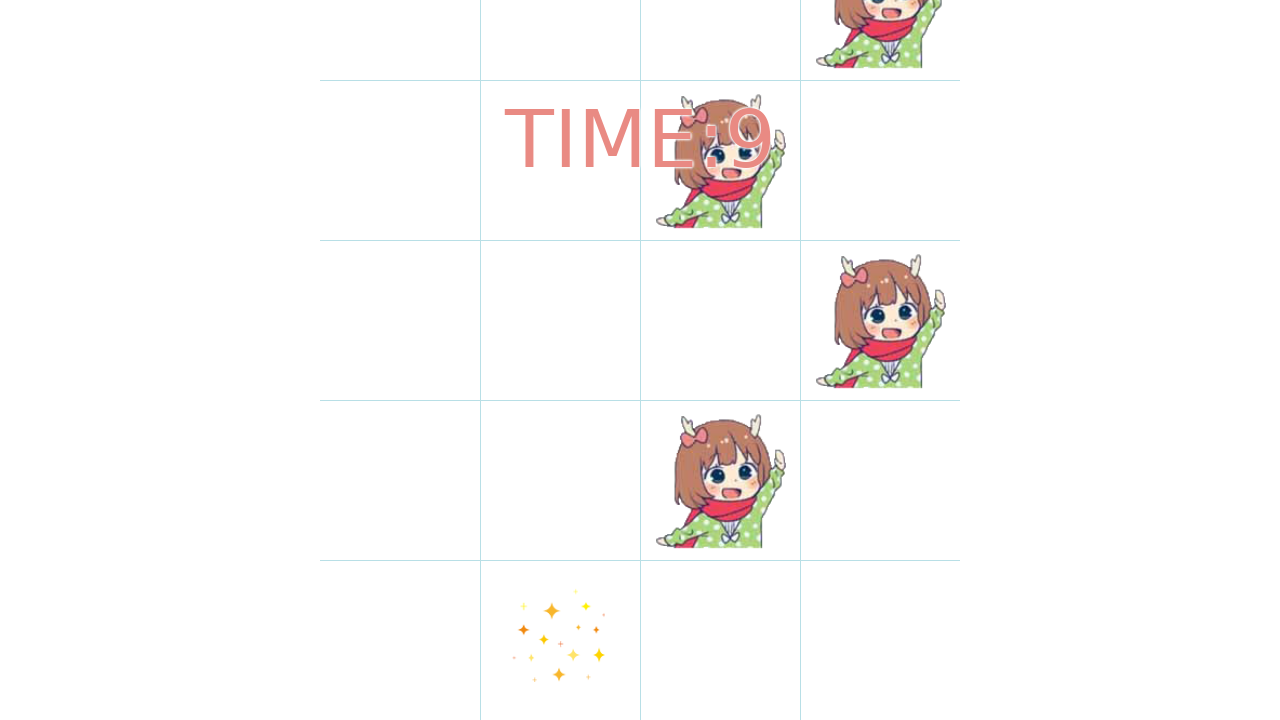

Clicked a target block at (720, 480) on //*[@id="GameLayer1"]/*[contains(@class, "t")] >> nth=8
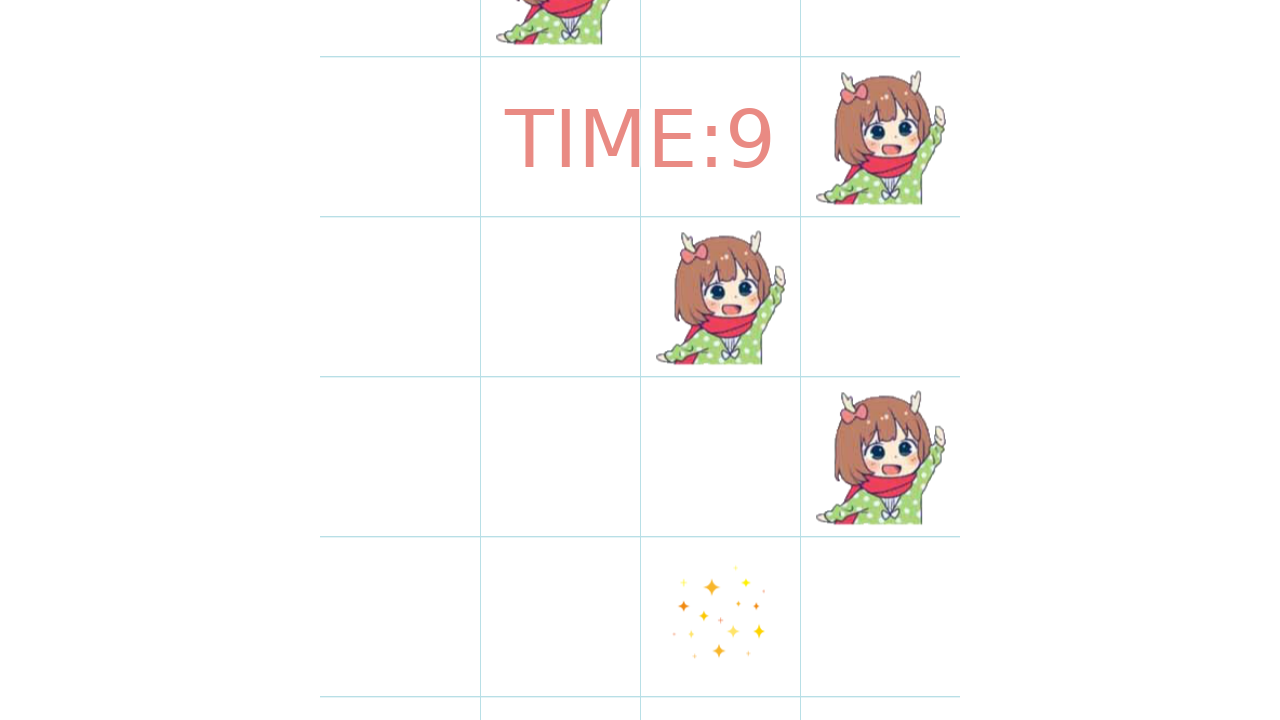

Checked countdown timer: TIME:9
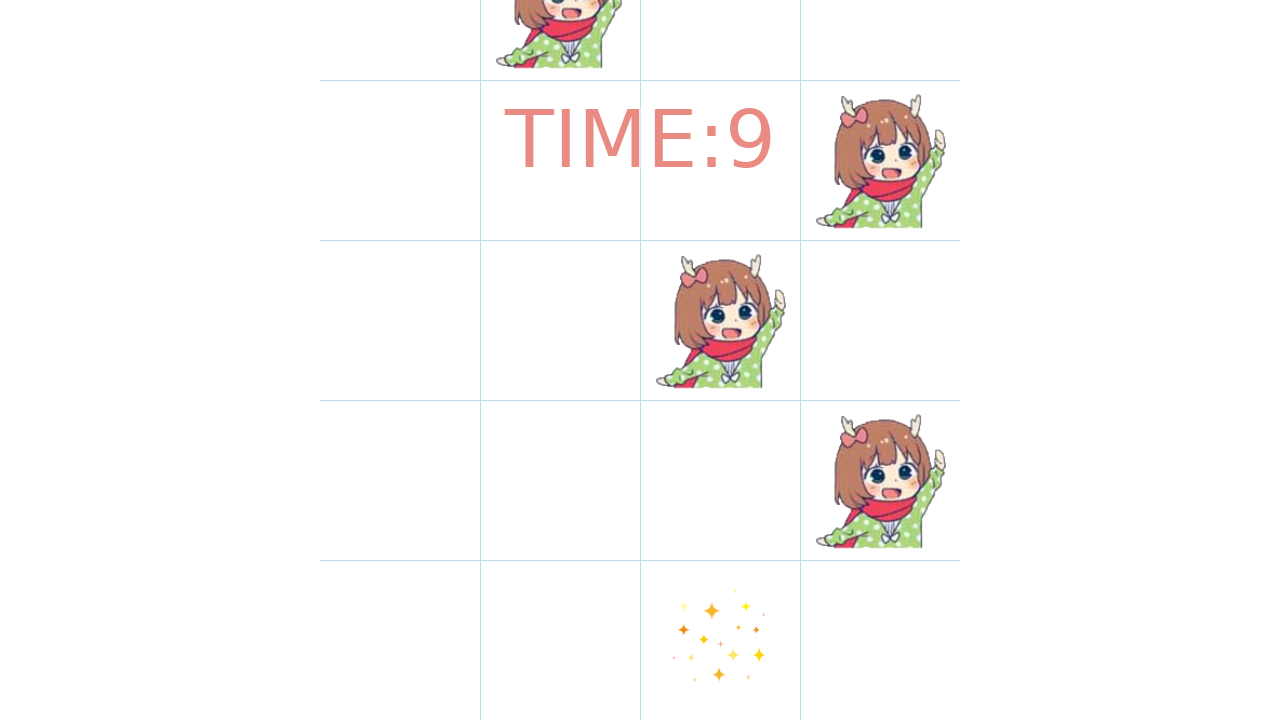

Clicked a target block at (880, 480) on //*[@id="GameLayer1"]/*[contains(@class, "t")] >> nth=9
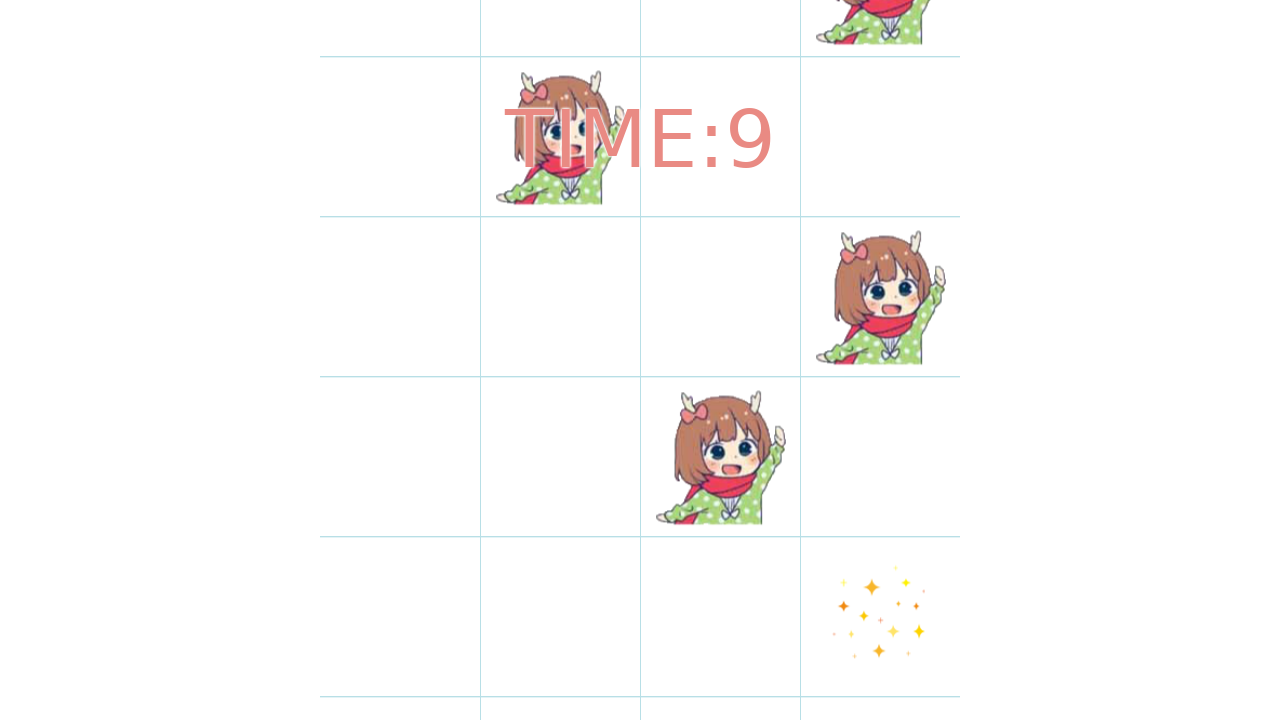

Checked countdown timer: TIME:8
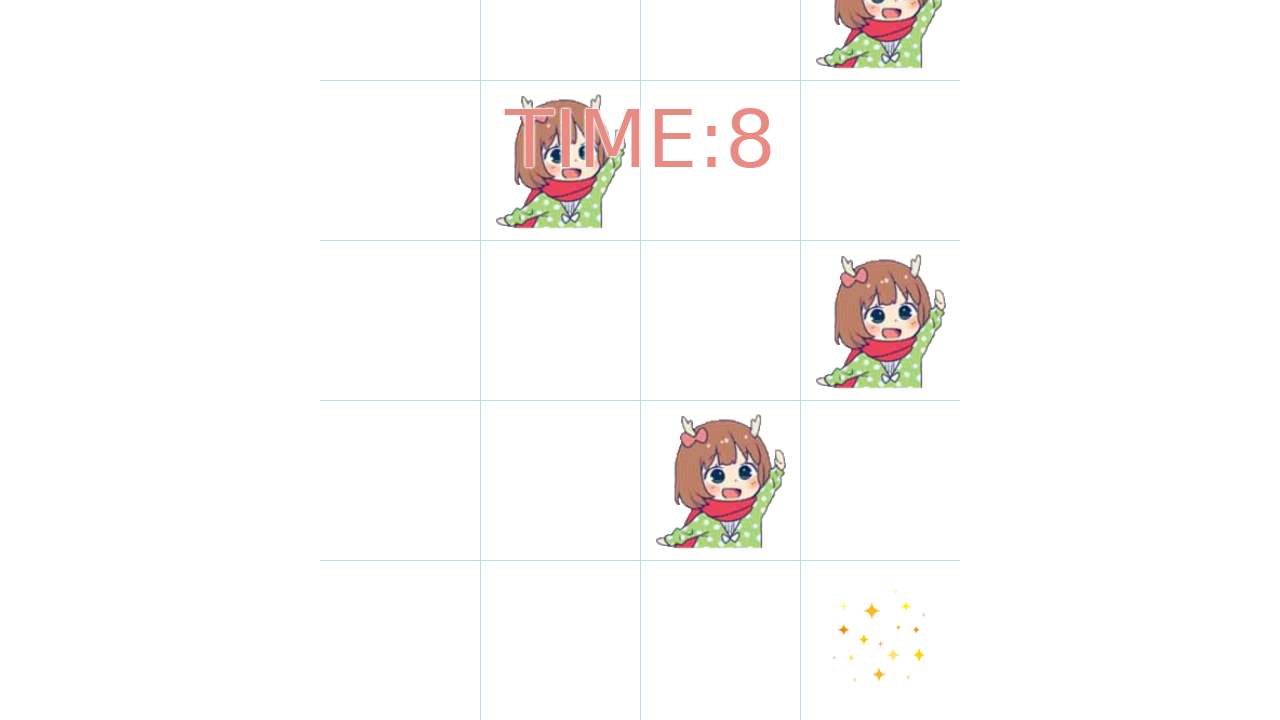

Switched to GameLayer2
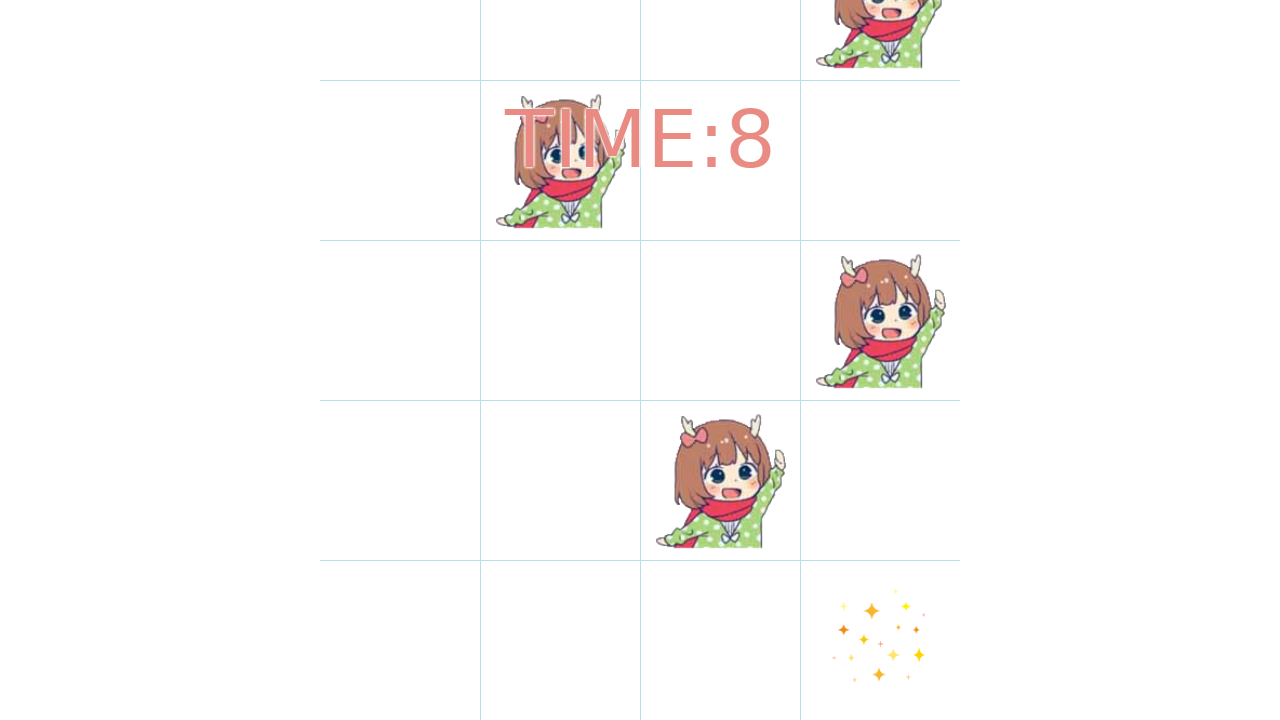

Located target blocks in GameLayer2
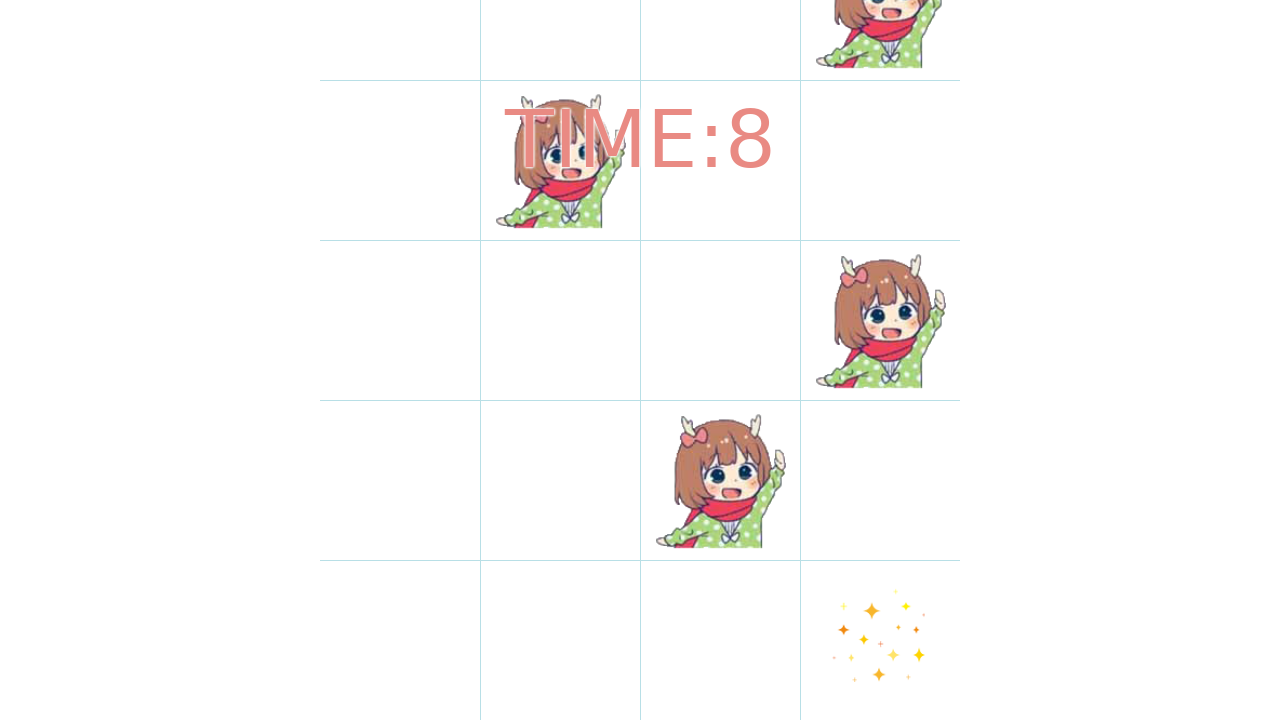

Clicked a target block at (720, 480) on //*[@id="GameLayer2"]/*[contains(@class, "t")] >> nth=0
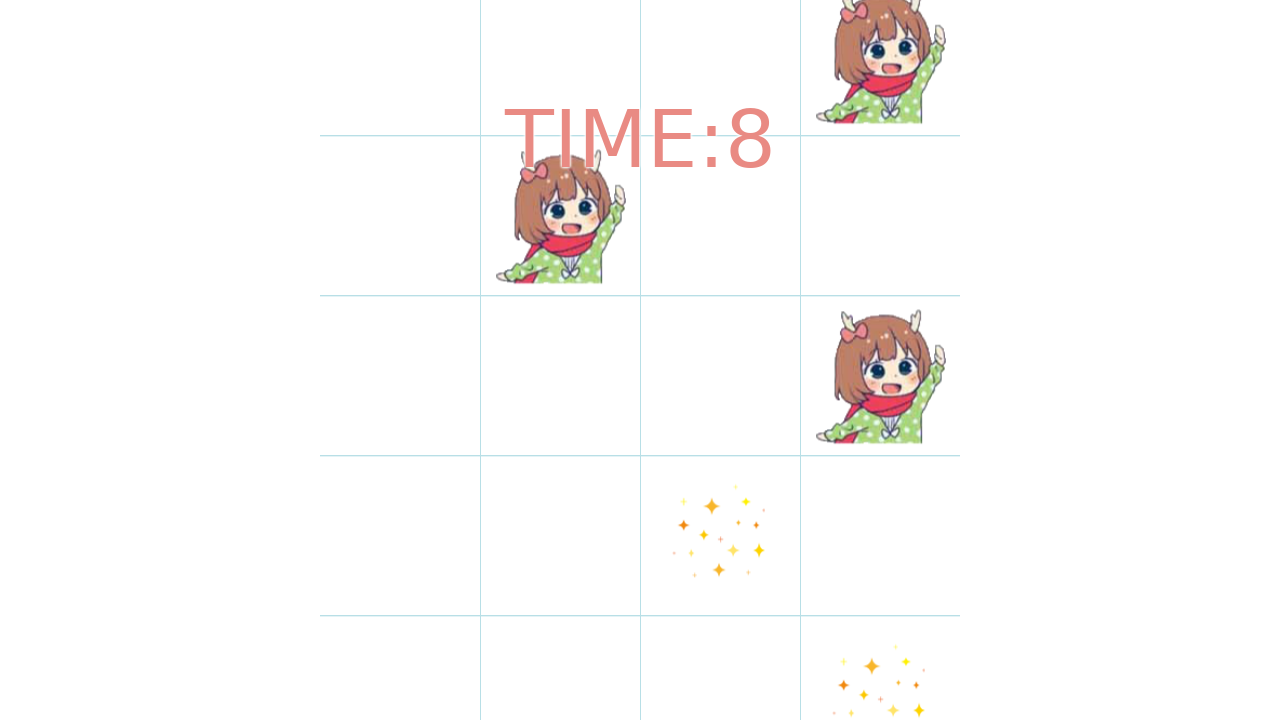

Checked countdown timer: TIME:8
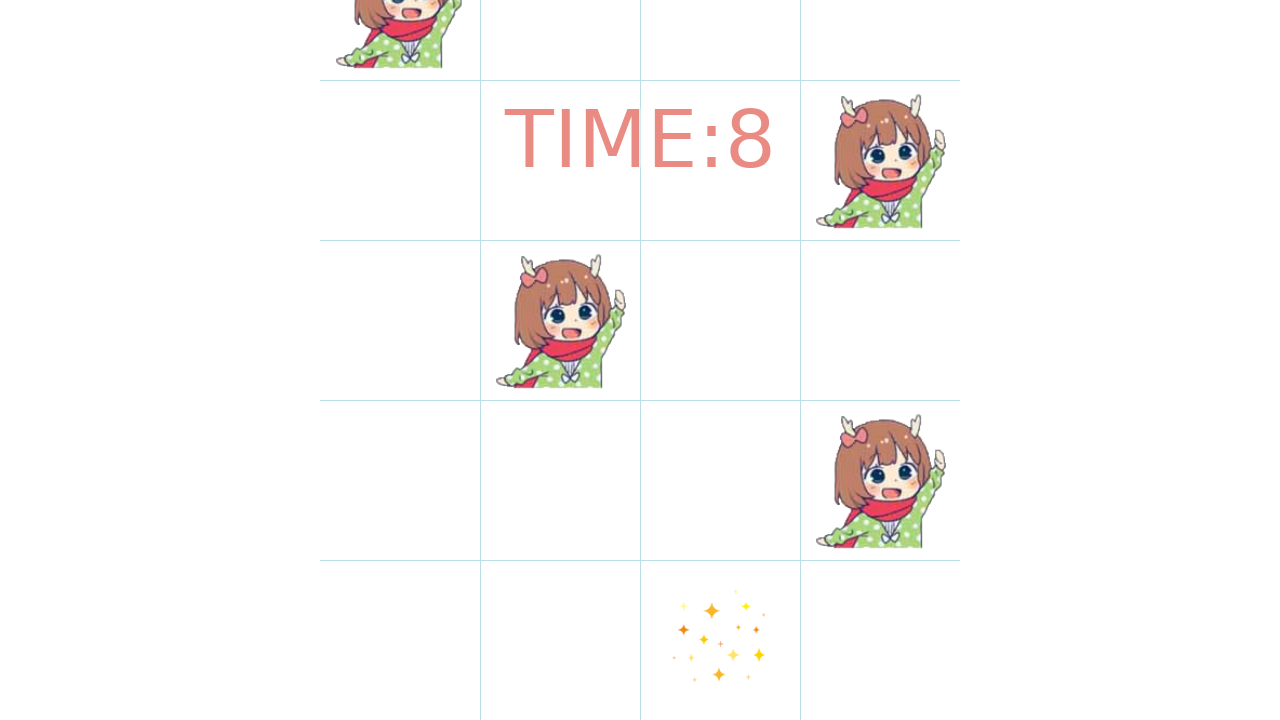

Clicked a target block at (880, 480) on //*[@id="GameLayer2"]/*[contains(@class, "t")] >> nth=1
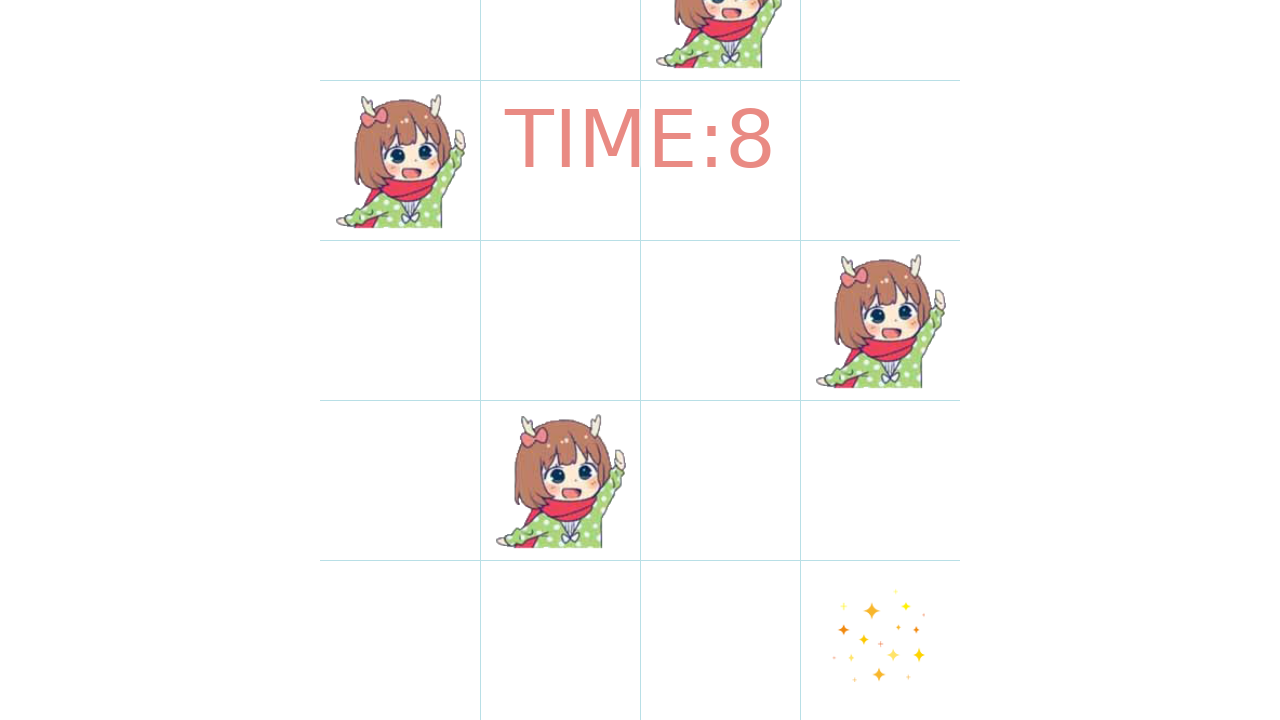

Checked countdown timer: TIME:7
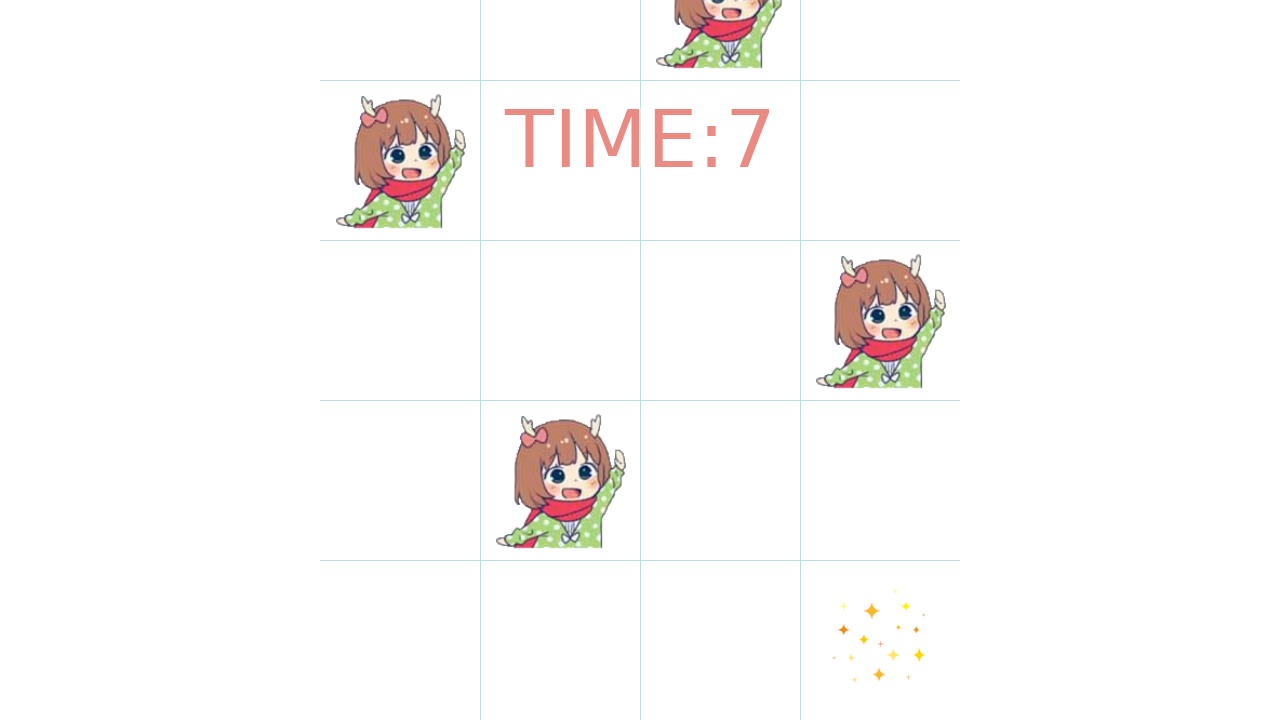

Clicked a target block at (560, 480) on //*[@id="GameLayer2"]/*[contains(@class, "t")] >> nth=2
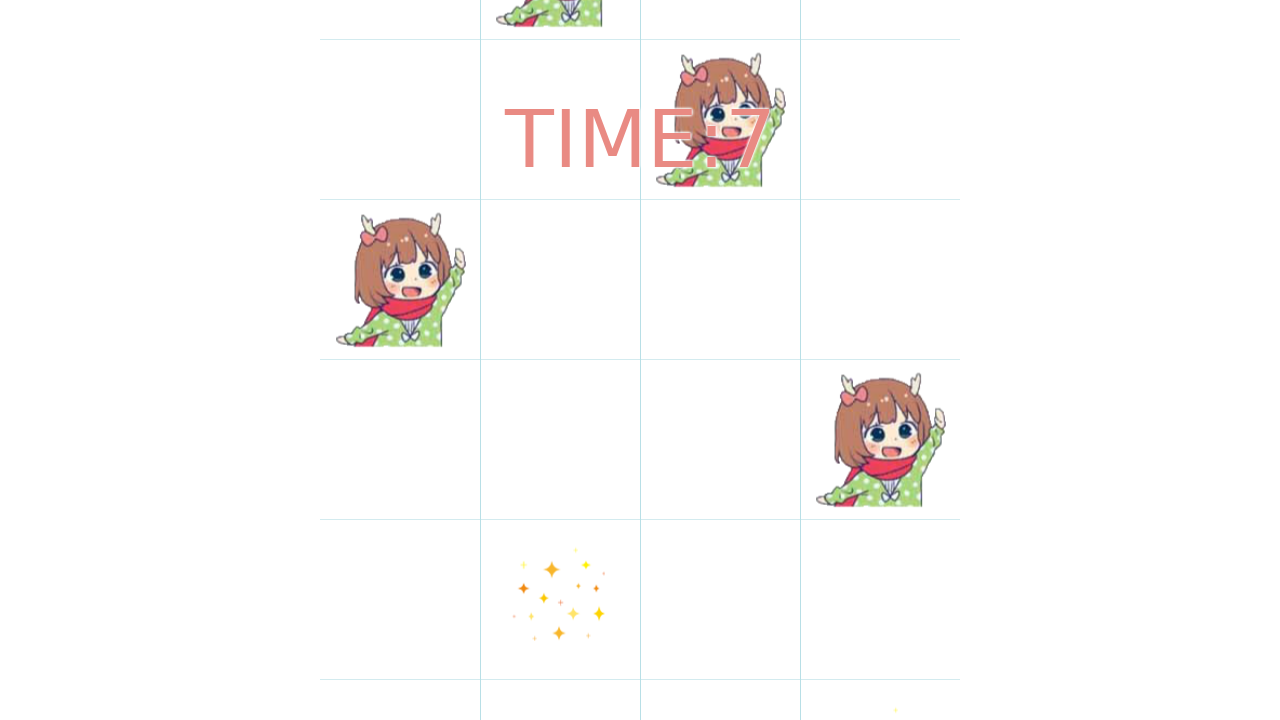

Checked countdown timer: TIME:7
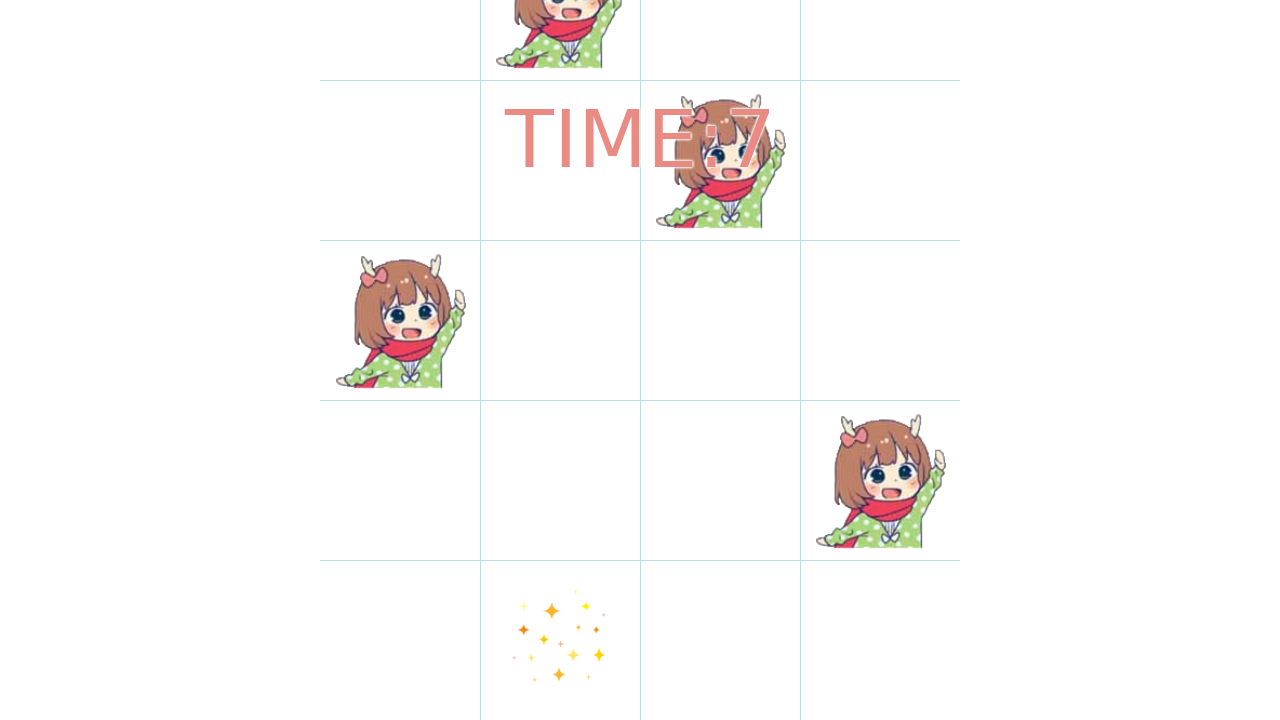

Clicked a target block at (880, 480) on //*[@id="GameLayer2"]/*[contains(@class, "t")] >> nth=3
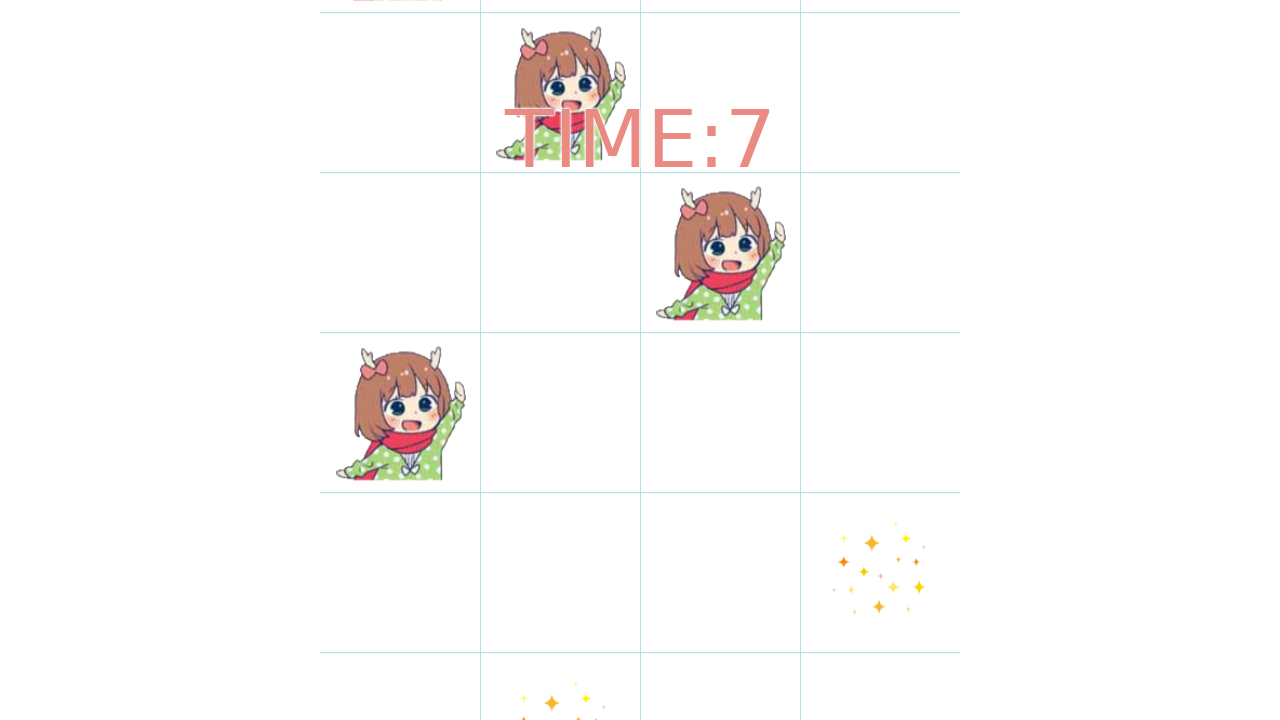

Checked countdown timer: TIME:7
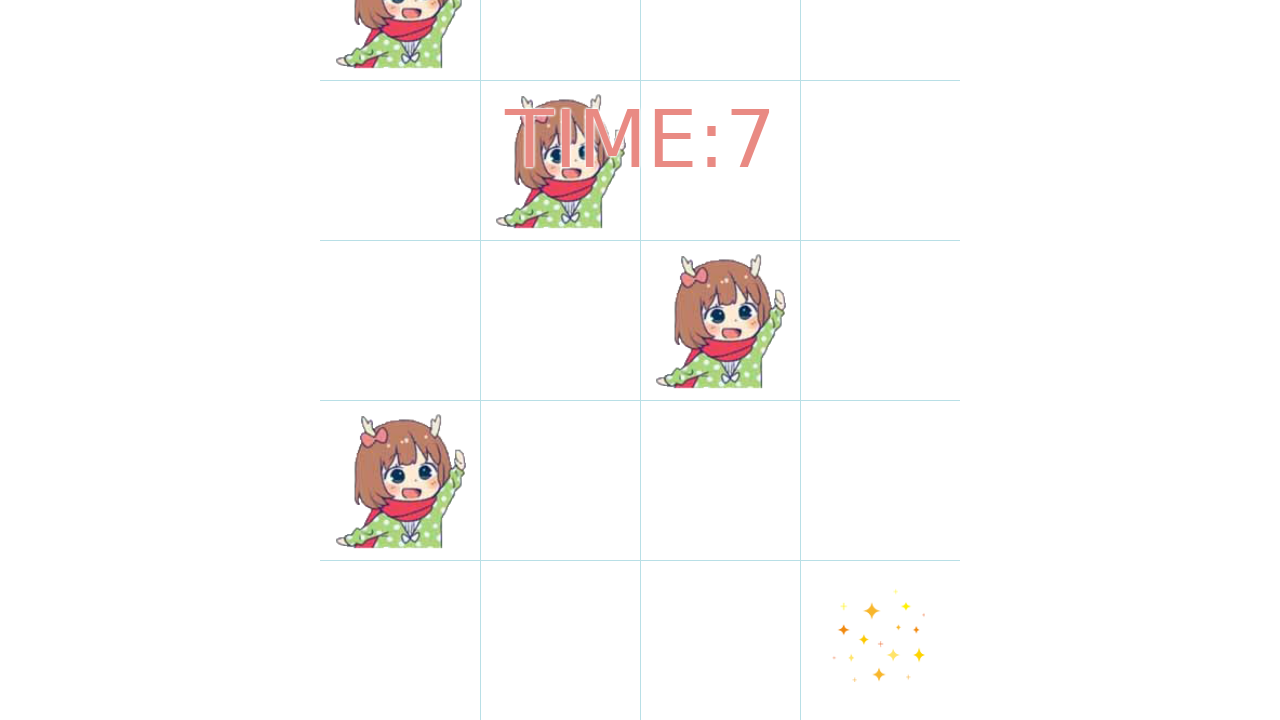

Clicked a target block at (400, 480) on //*[@id="GameLayer2"]/*[contains(@class, "t")] >> nth=4
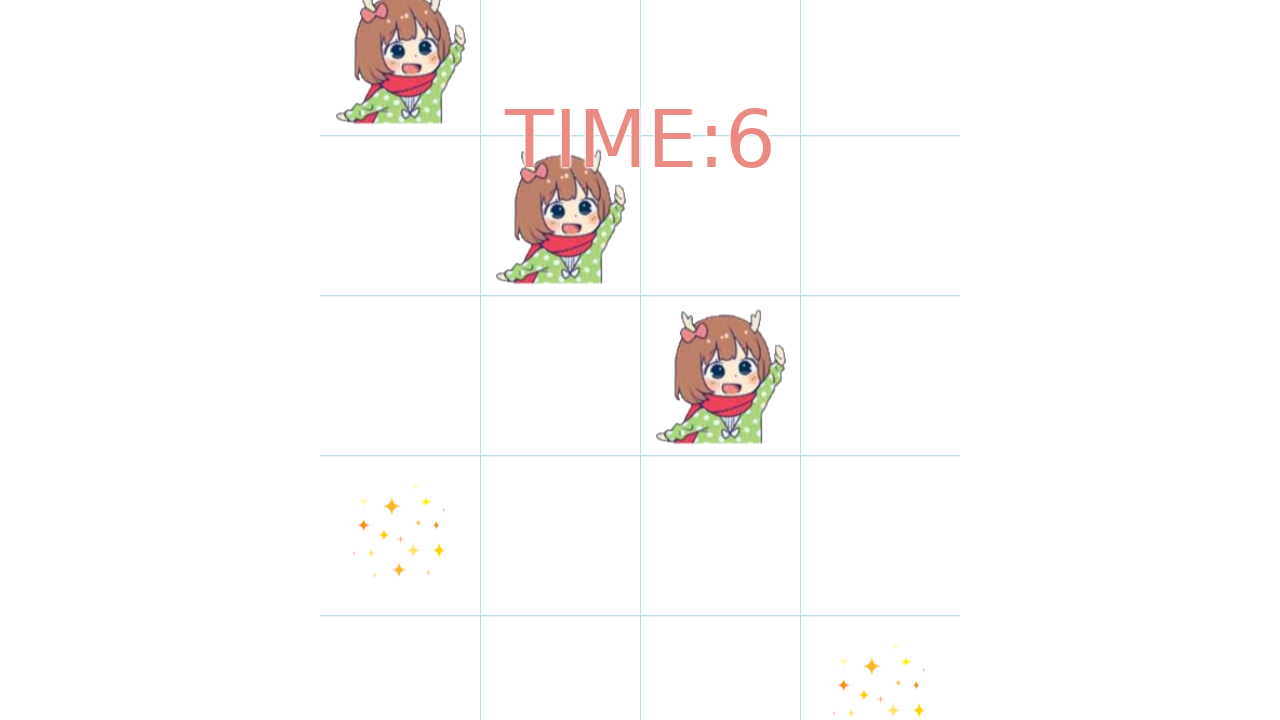

Checked countdown timer: TIME:6
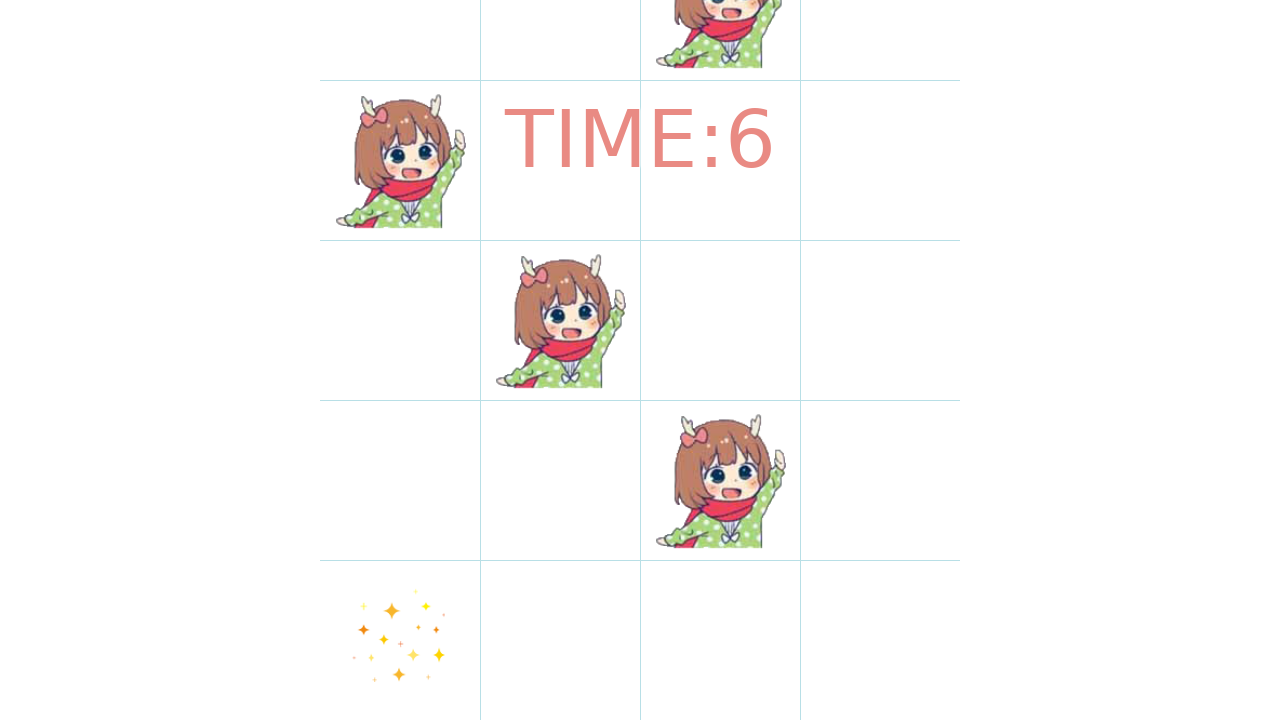

Clicked a target block at (720, 480) on //*[@id="GameLayer2"]/*[contains(@class, "t")] >> nth=5
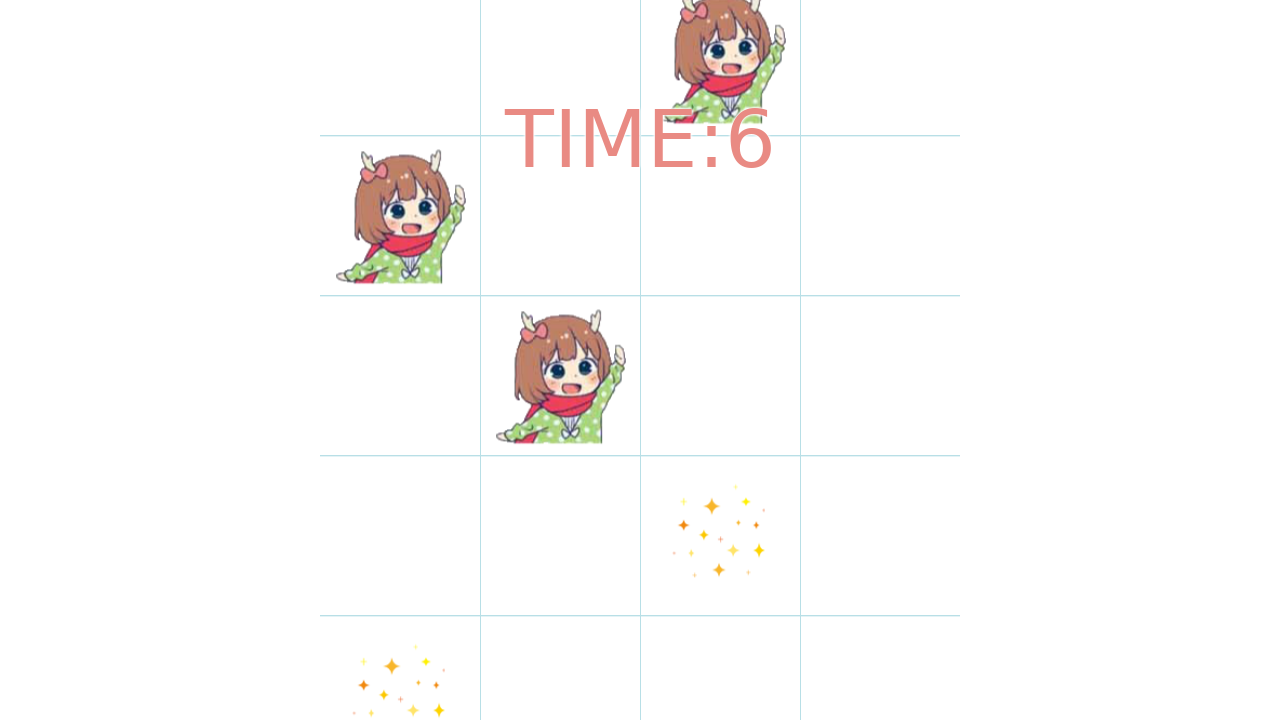

Checked countdown timer: TIME:6
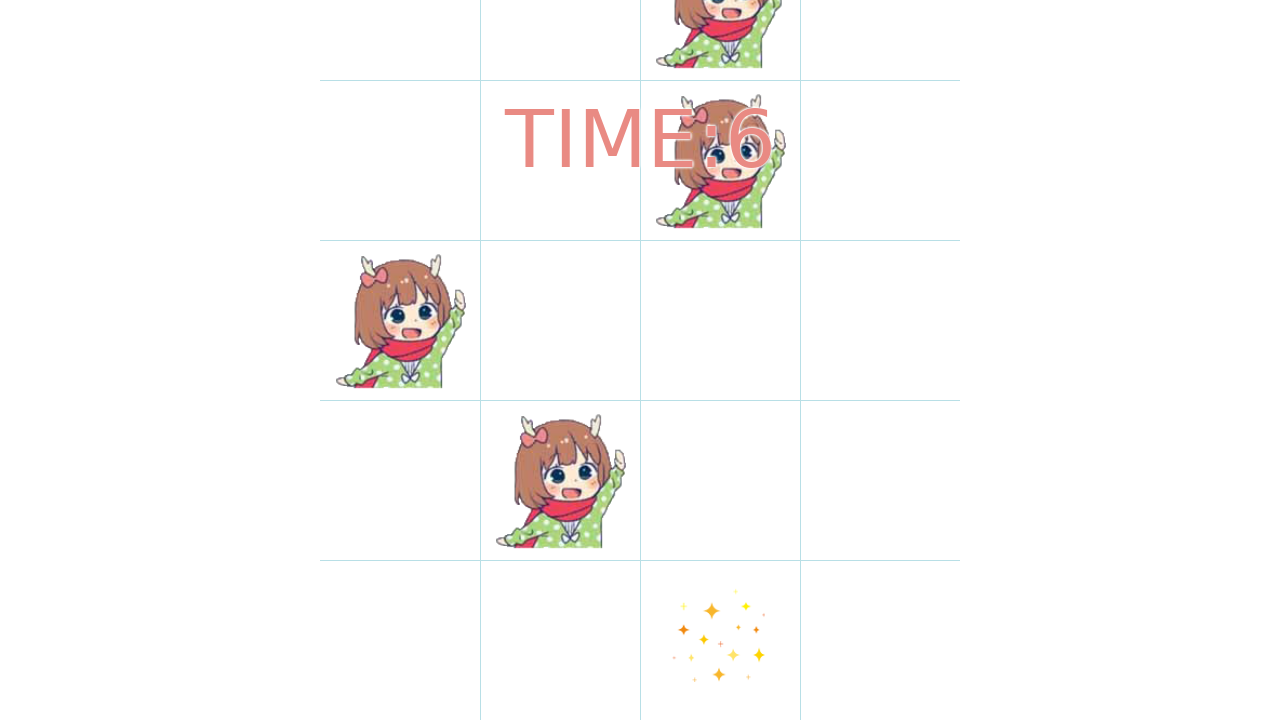

Clicked a target block at (560, 480) on //*[@id="GameLayer2"]/*[contains(@class, "t")] >> nth=6
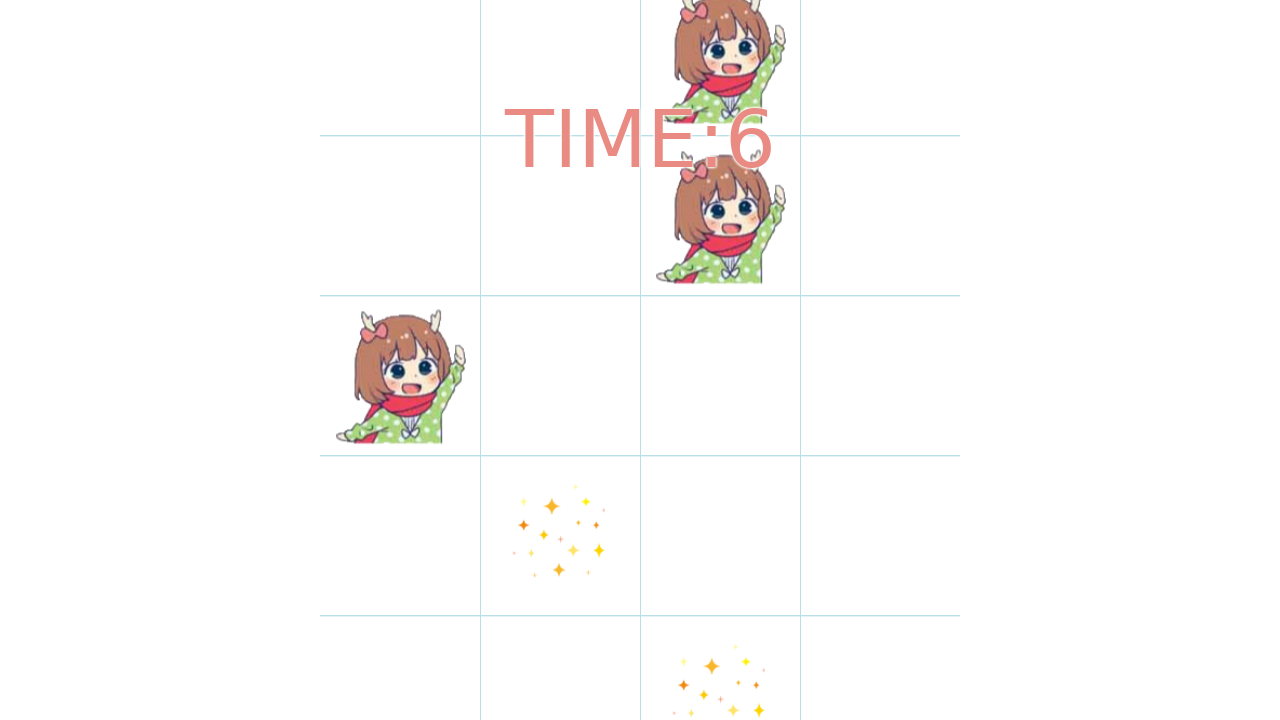

Checked countdown timer: TIME:5
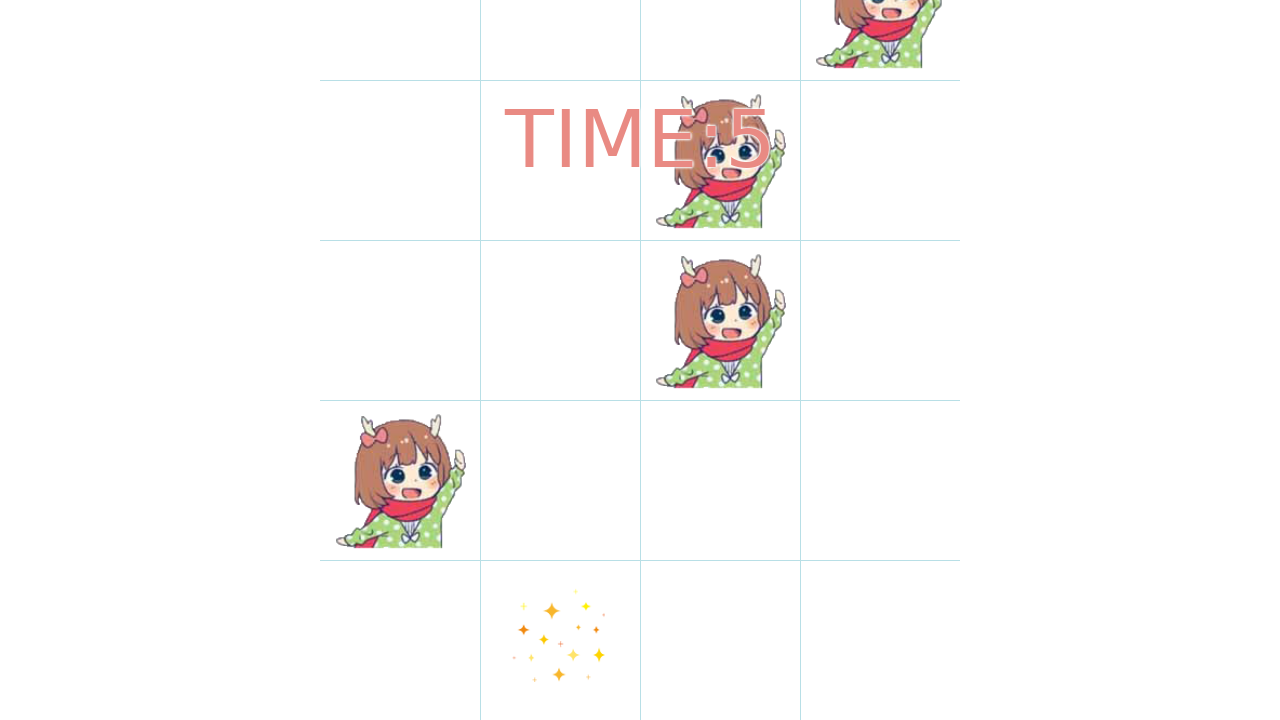

Clicked a target block at (400, 480) on //*[@id="GameLayer2"]/*[contains(@class, "t")] >> nth=7
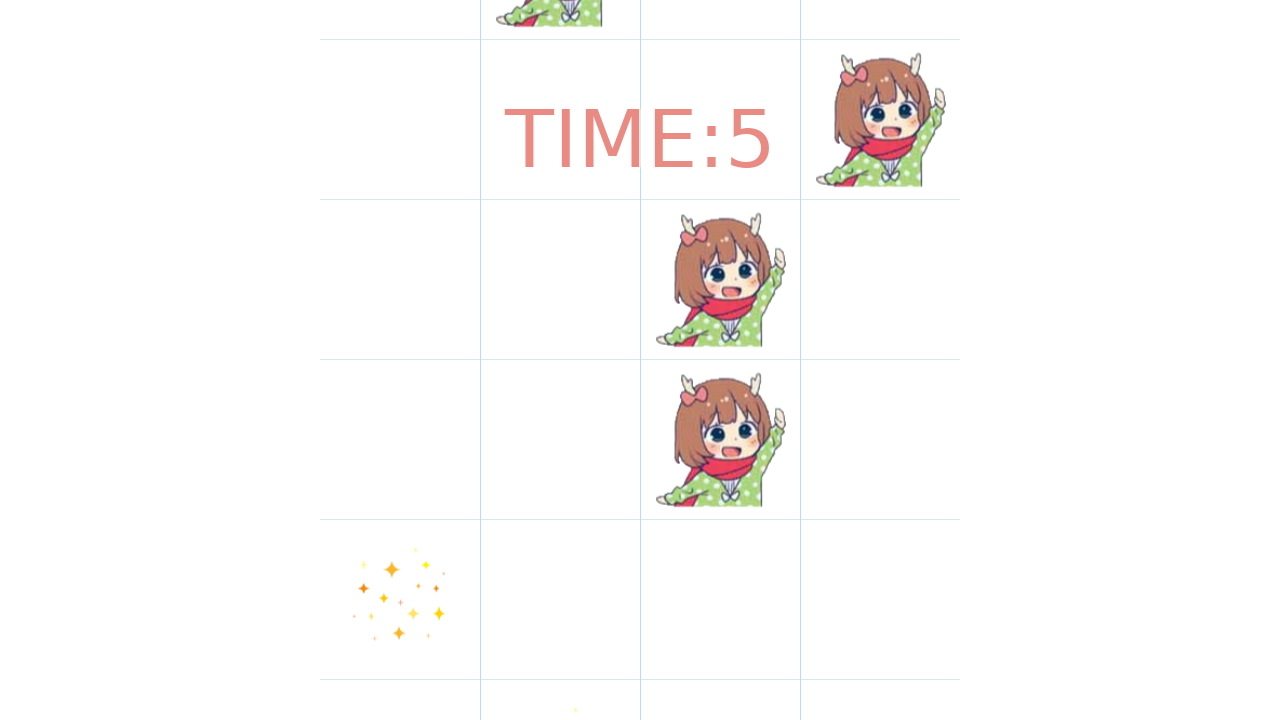

Checked countdown timer: TIME:5
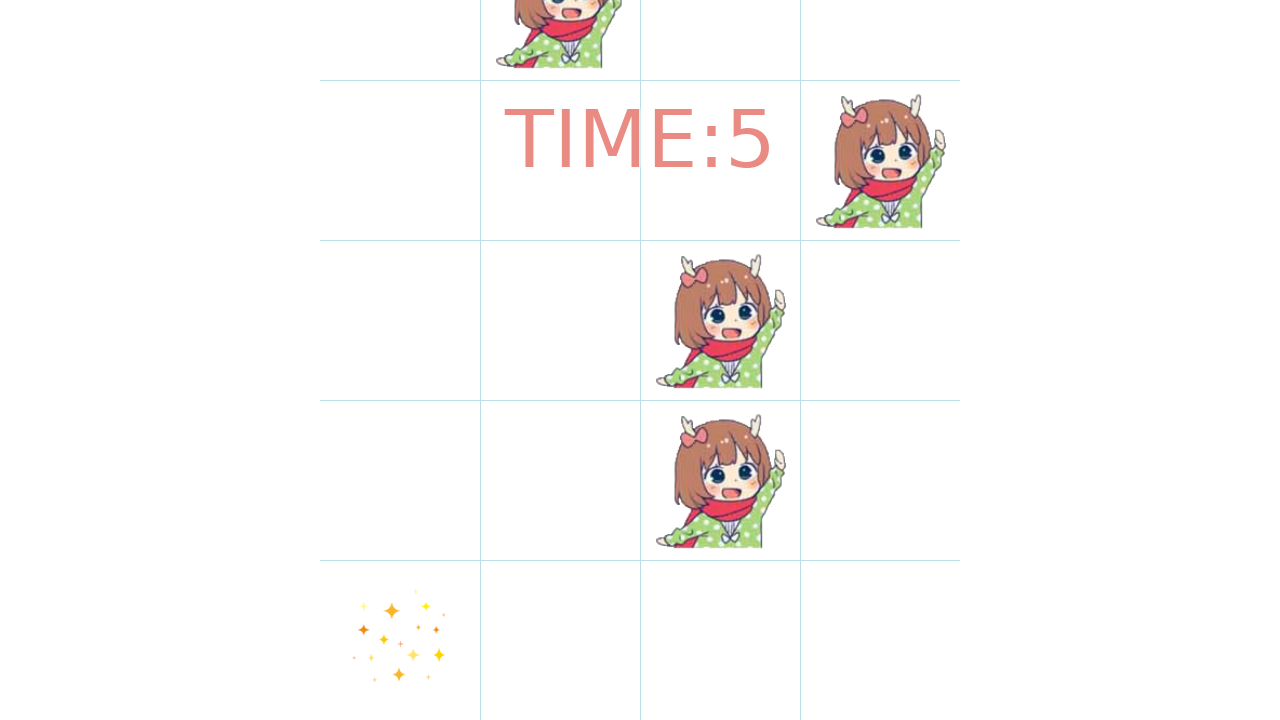

Clicked a target block at (720, 480) on //*[@id="GameLayer2"]/*[contains(@class, "t")] >> nth=8
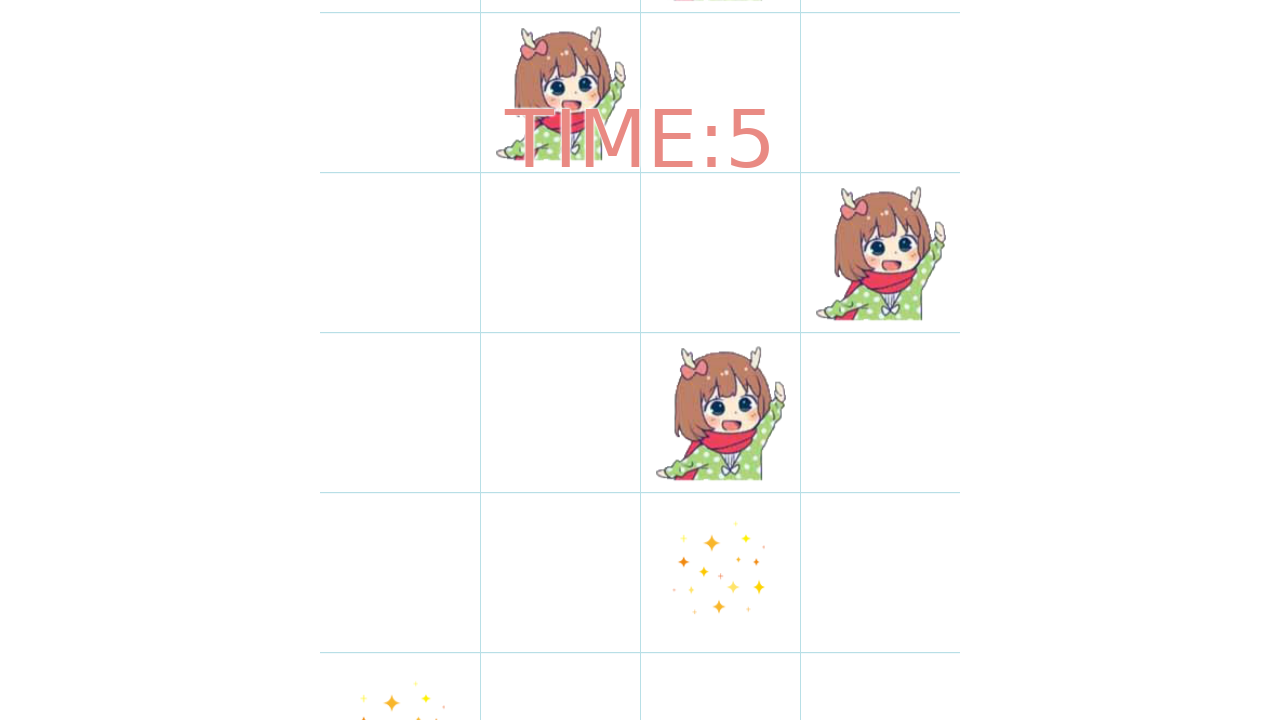

Checked countdown timer: TIME:5
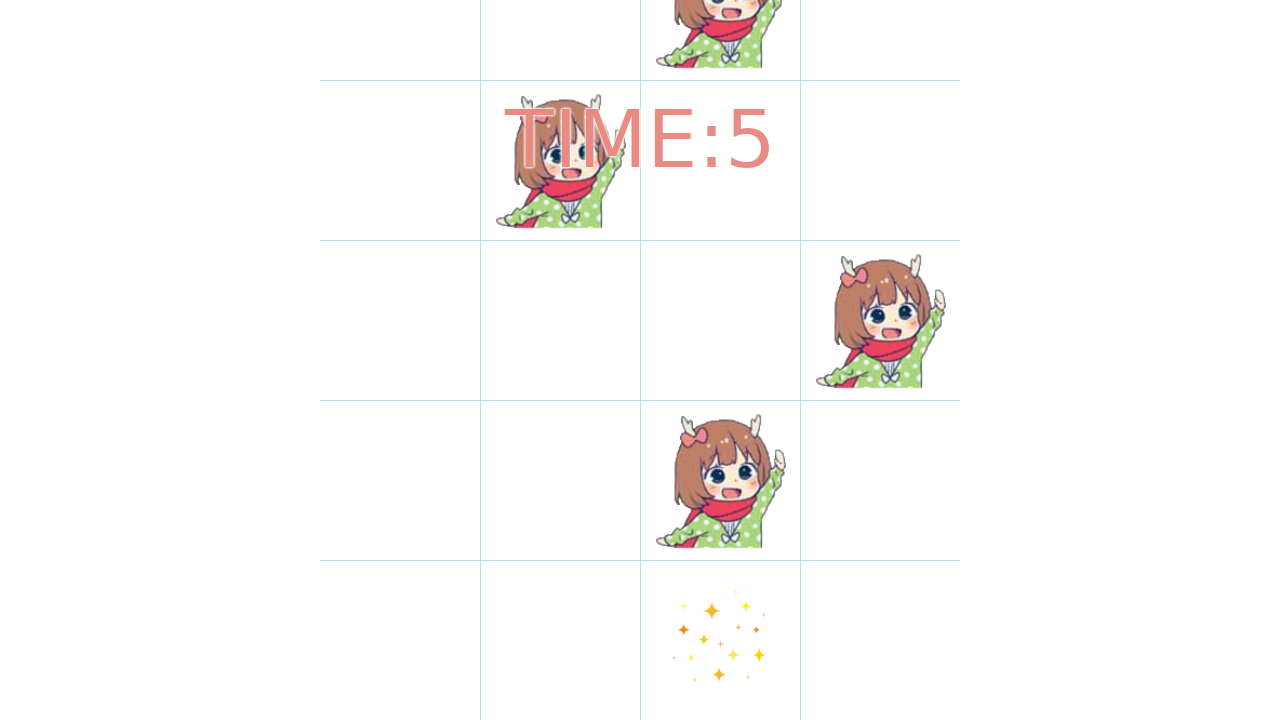

Clicked a target block at (720, 480) on //*[@id="GameLayer2"]/*[contains(@class, "t")] >> nth=9
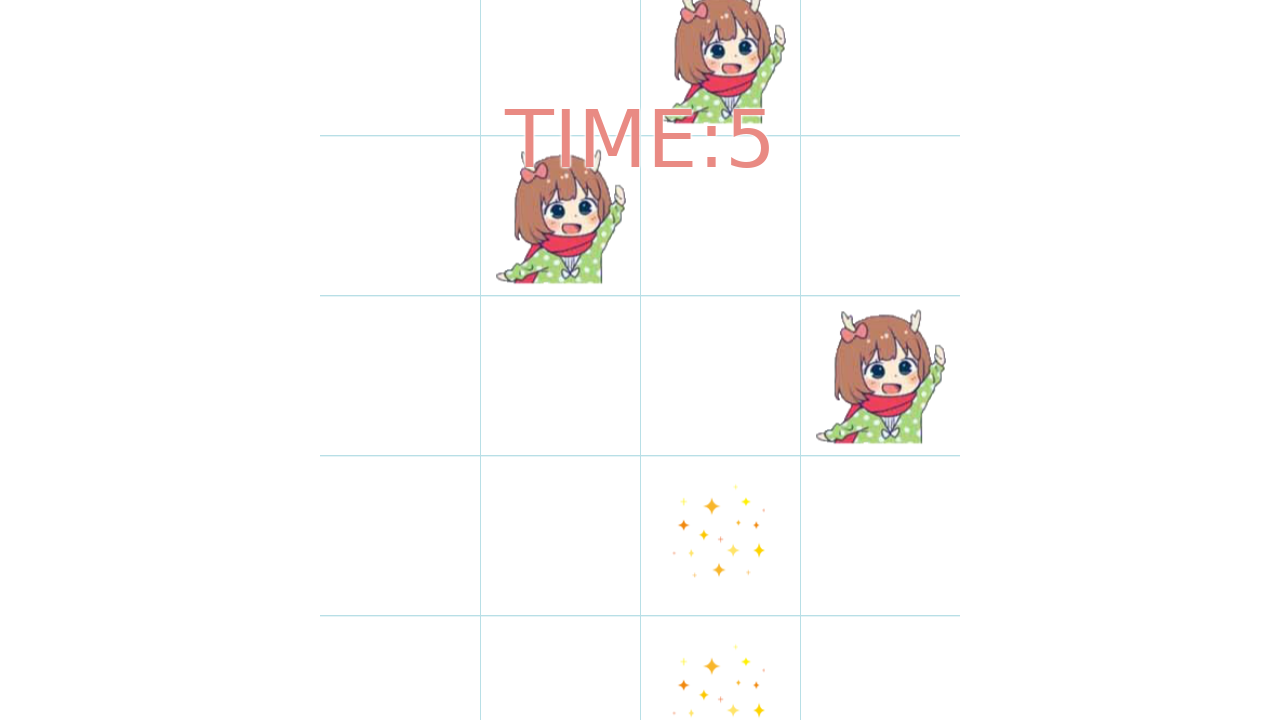

Checked countdown timer: TIME:4
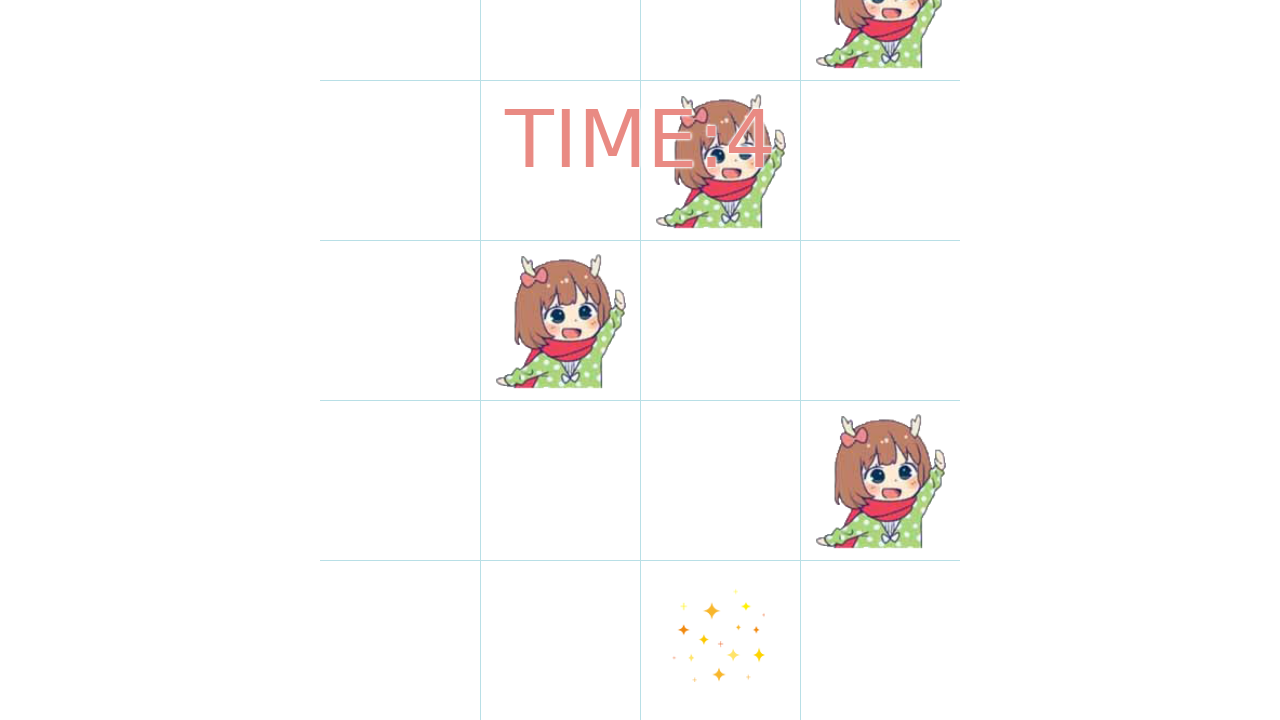

Switched to GameLayer1
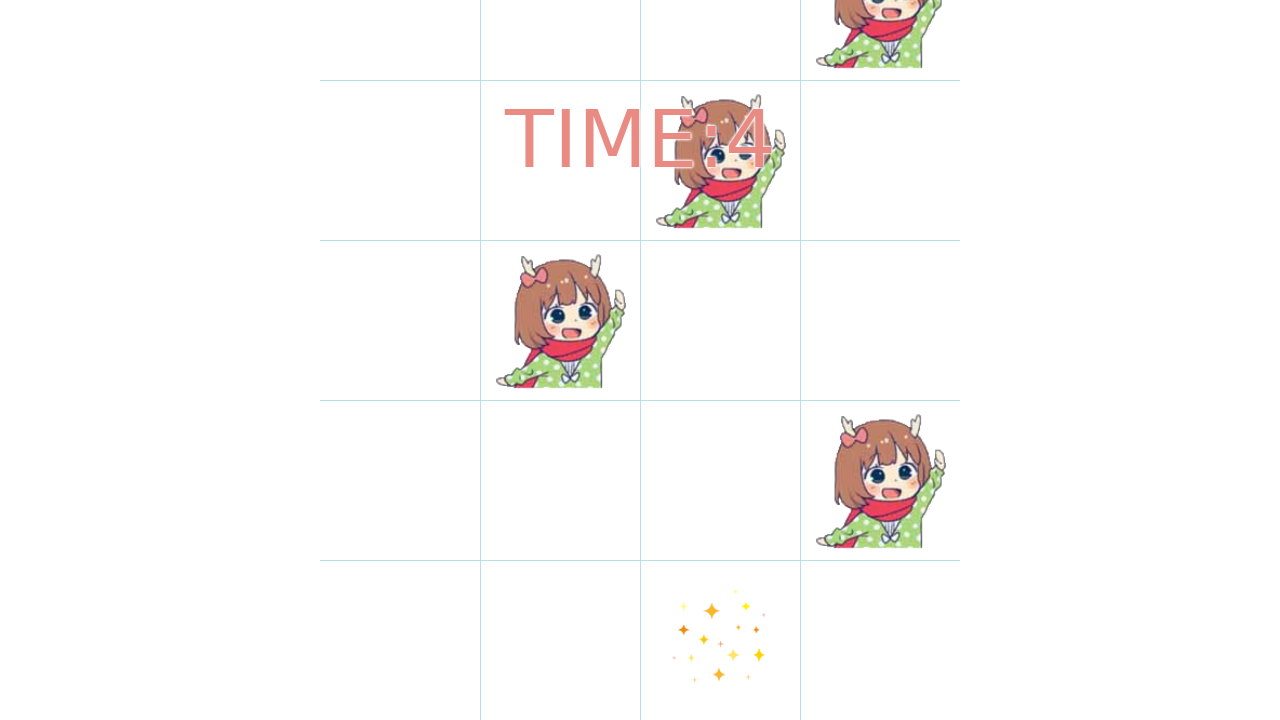

Located target blocks in GameLayer1
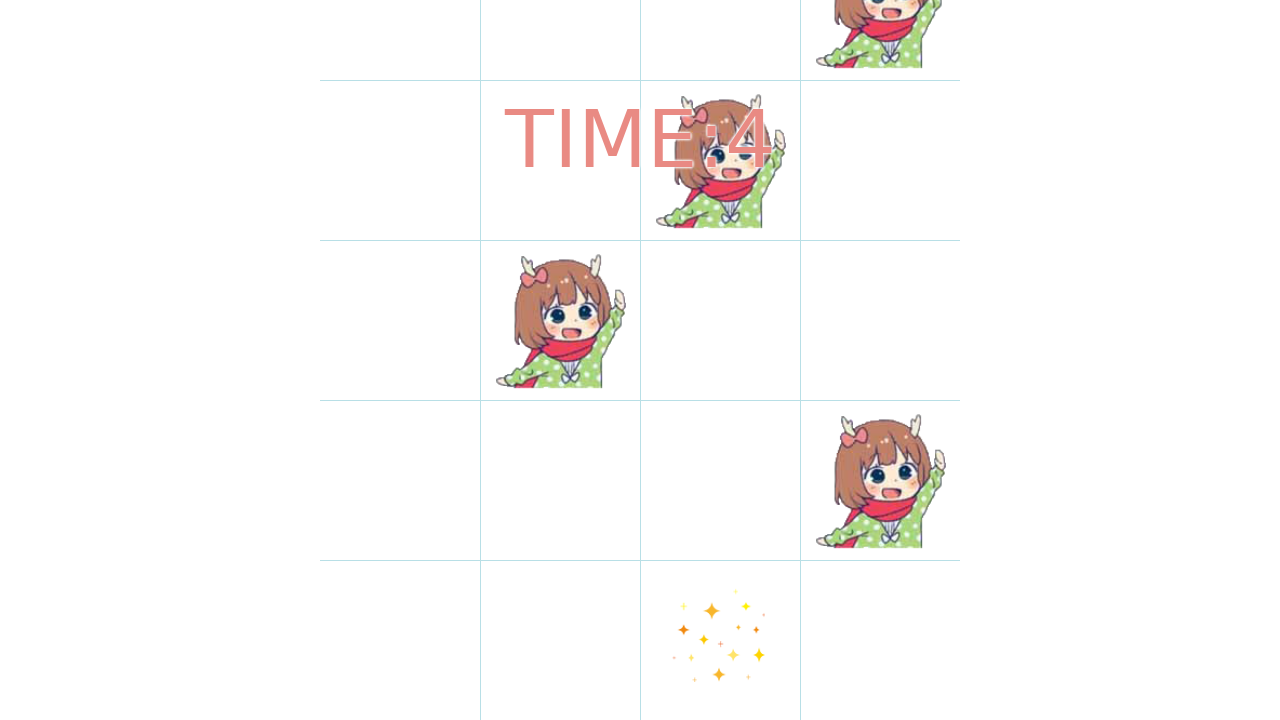

Clicked a target block at (880, 480) on //*[@id="GameLayer1"]/*[contains(@class, "t")] >> nth=0
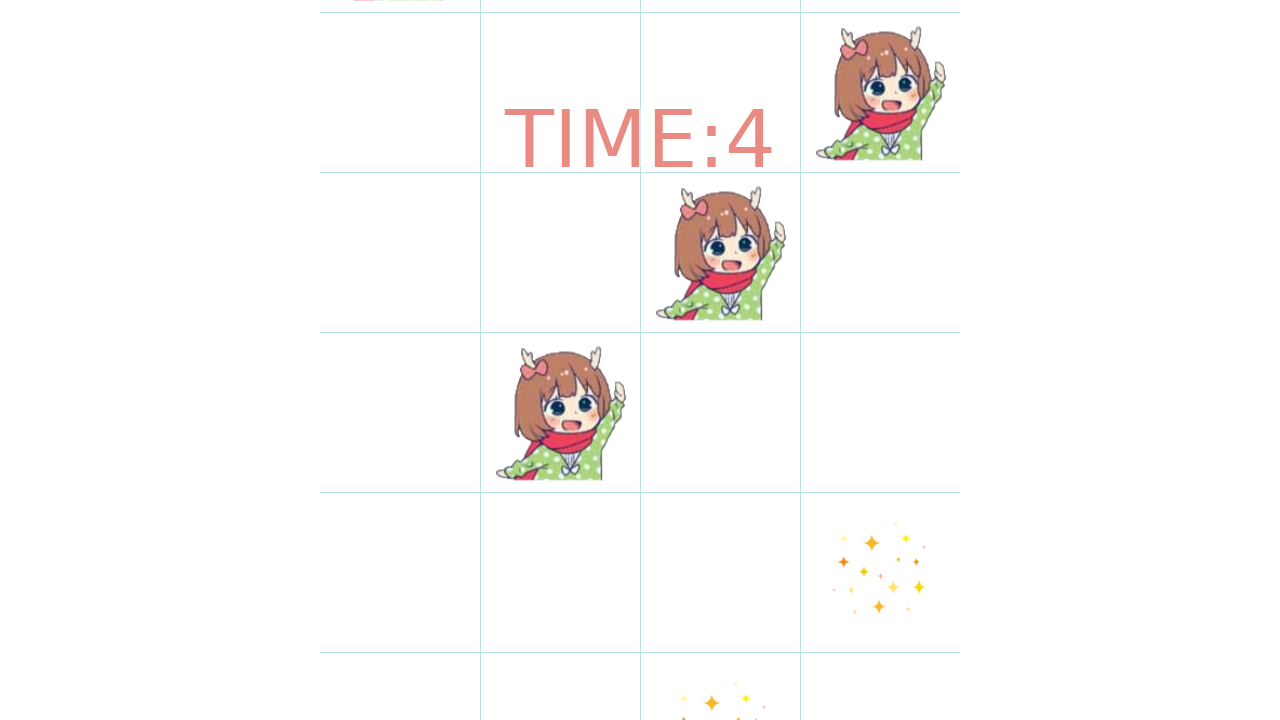

Checked countdown timer: TIME:4
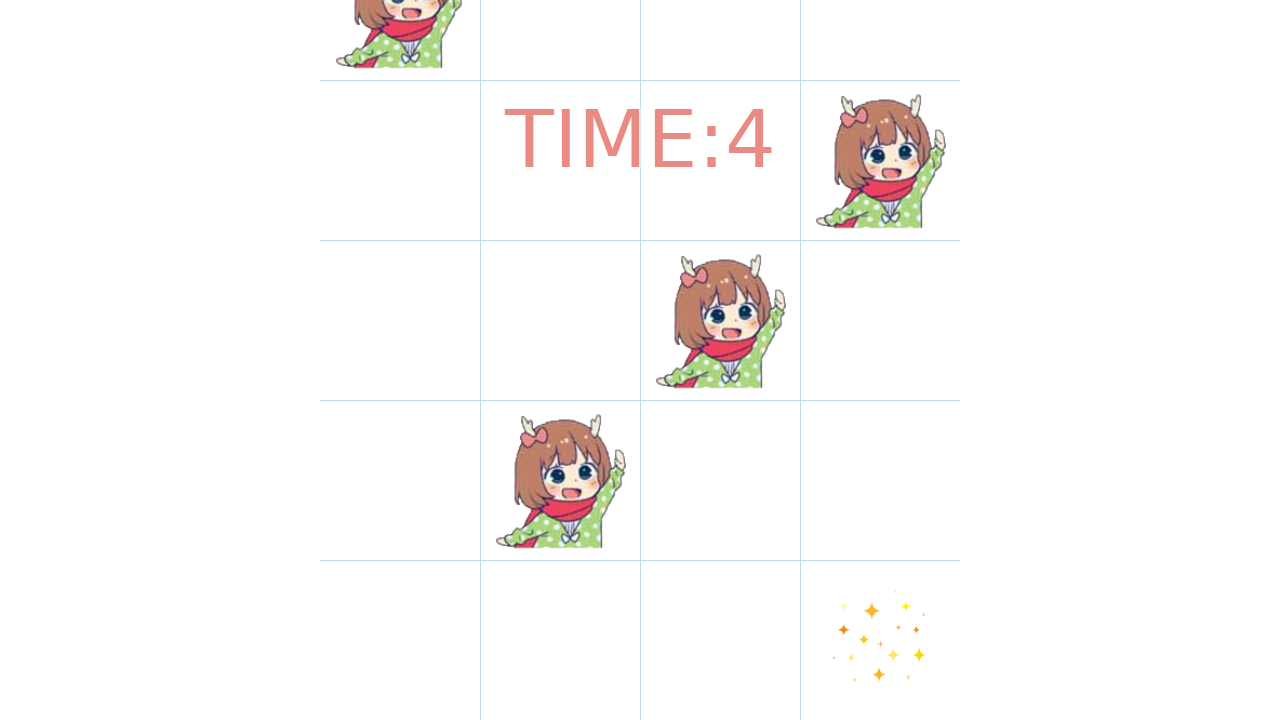

Clicked a target block at (560, 480) on //*[@id="GameLayer1"]/*[contains(@class, "t")] >> nth=1
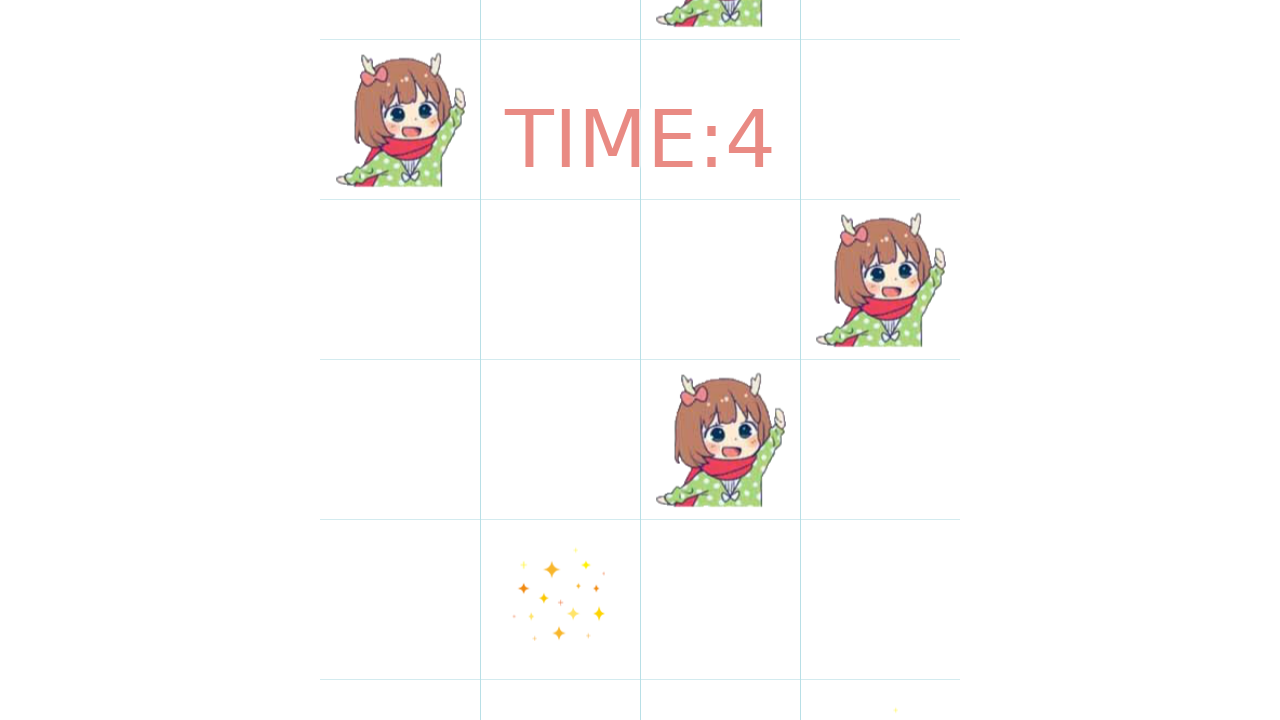

Checked countdown timer: TIME:3
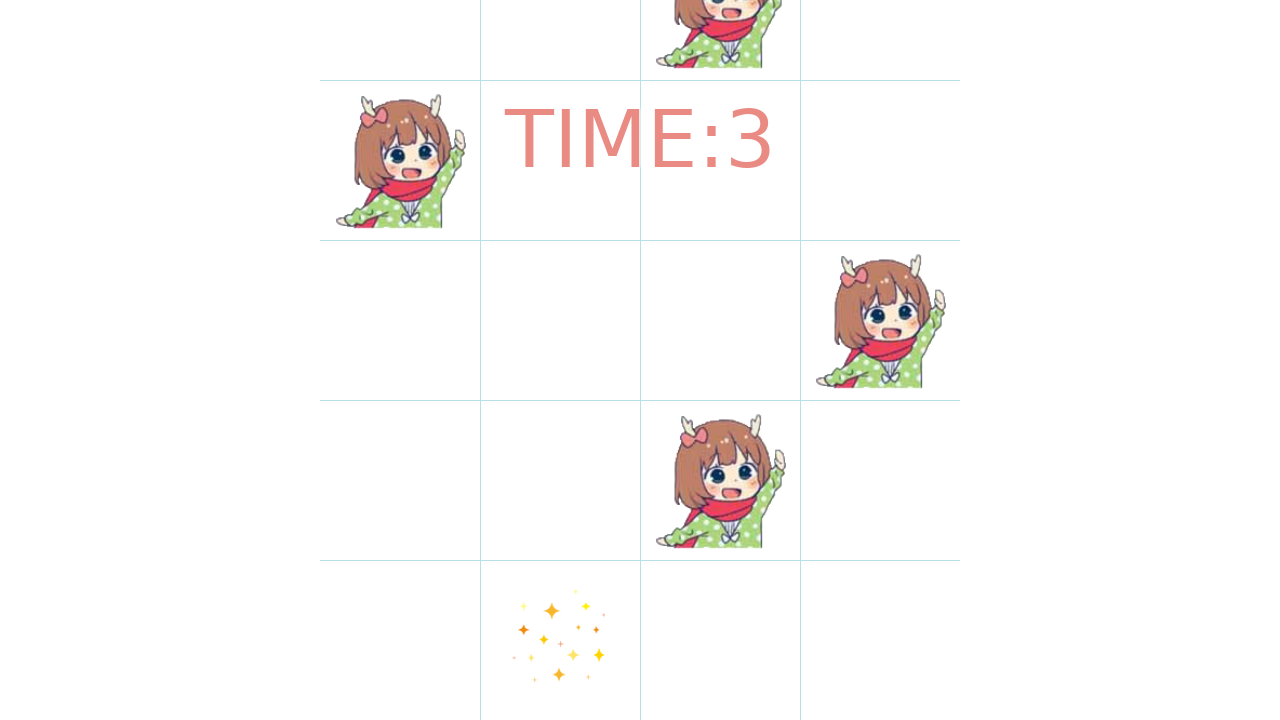

Clicked a target block at (720, 480) on //*[@id="GameLayer1"]/*[contains(@class, "t")] >> nth=2
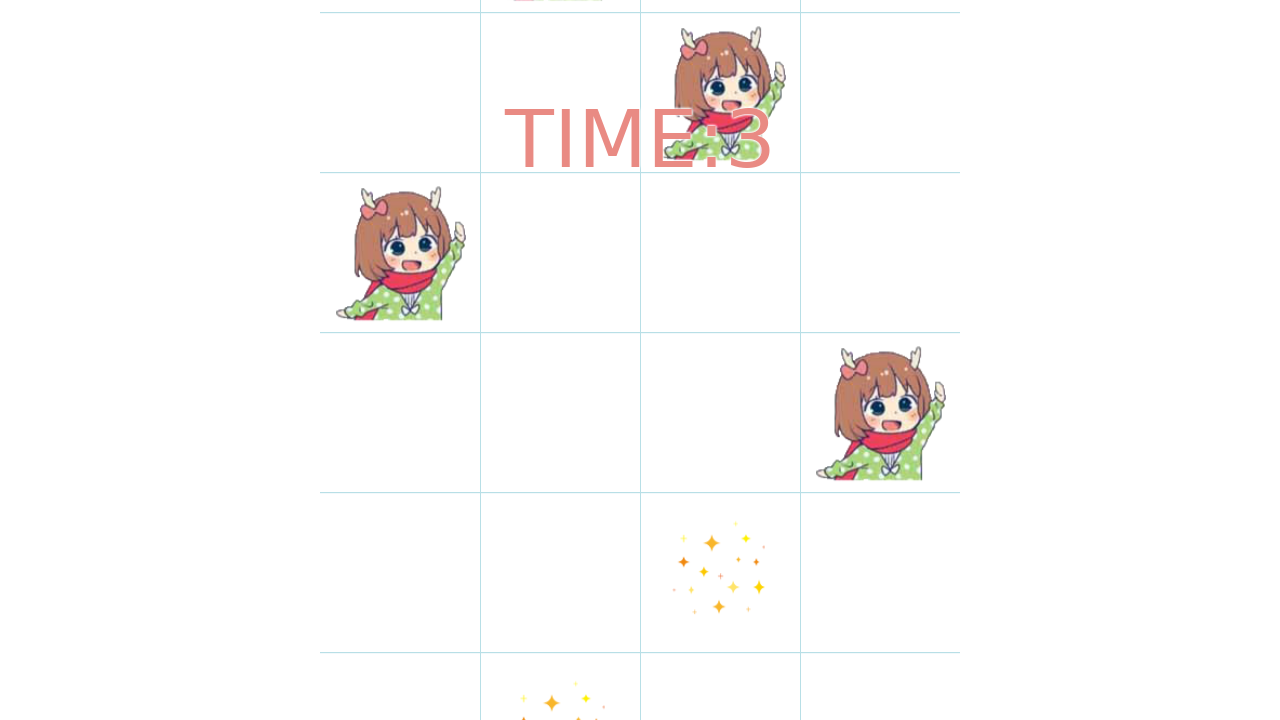

Checked countdown timer: TIME:3
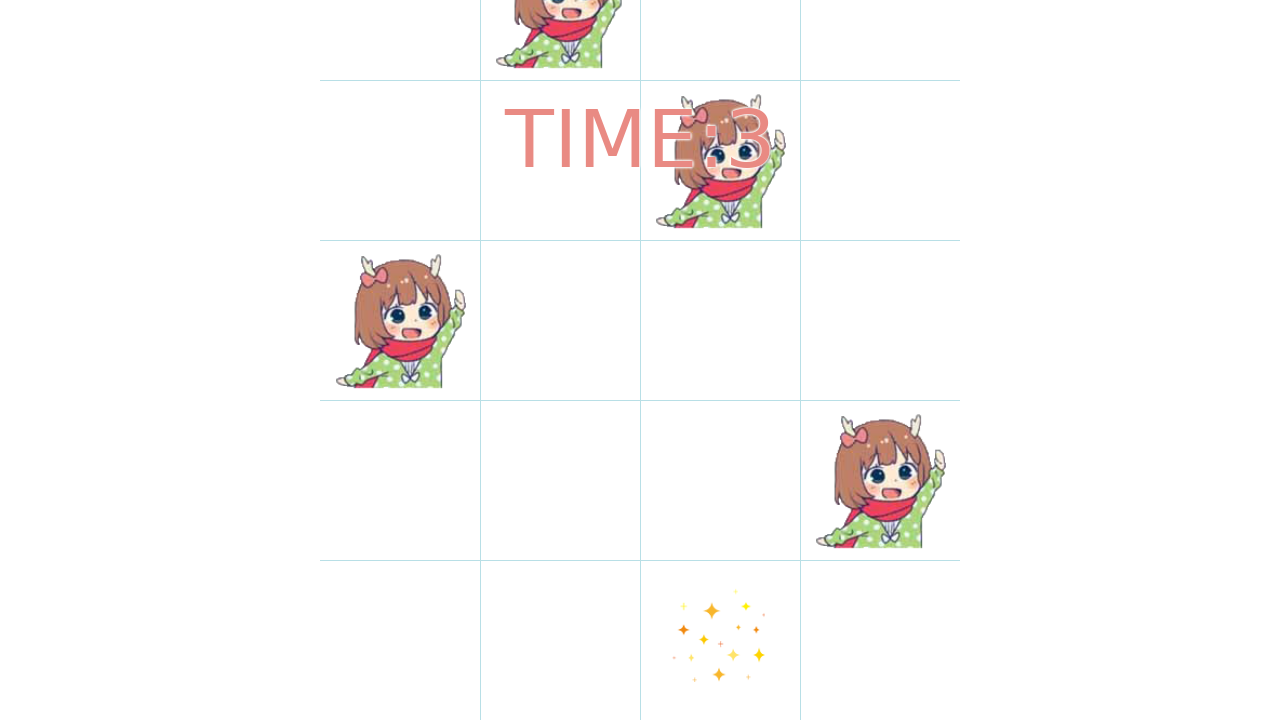

Clicked a target block at (880, 480) on //*[@id="GameLayer1"]/*[contains(@class, "t")] >> nth=3
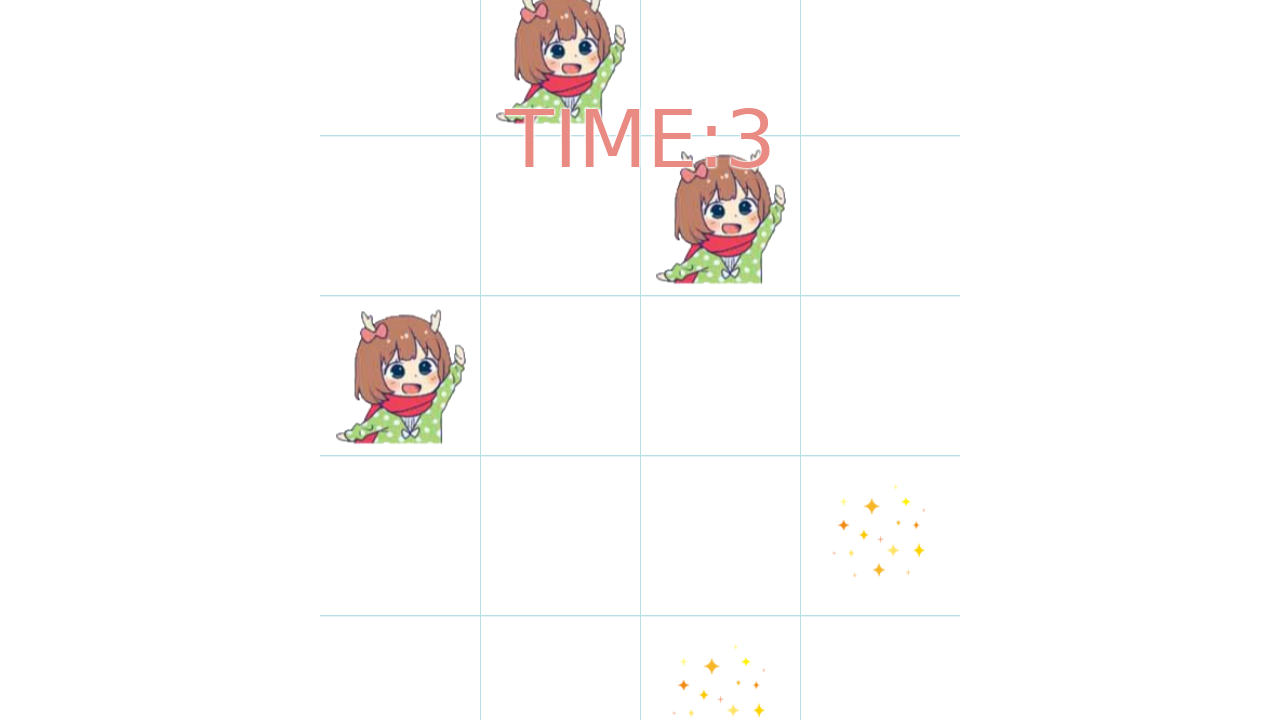

Checked countdown timer: TIME:3
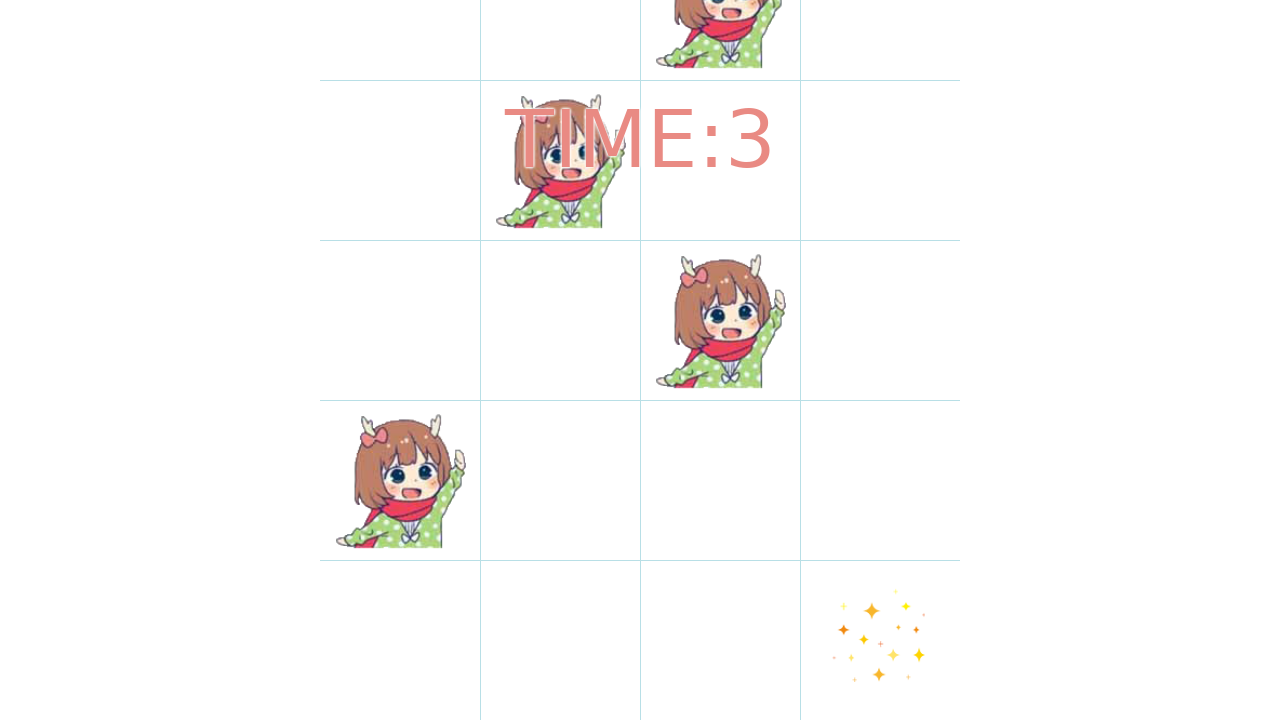

Clicked a target block at (400, 480) on //*[@id="GameLayer1"]/*[contains(@class, "t")] >> nth=4
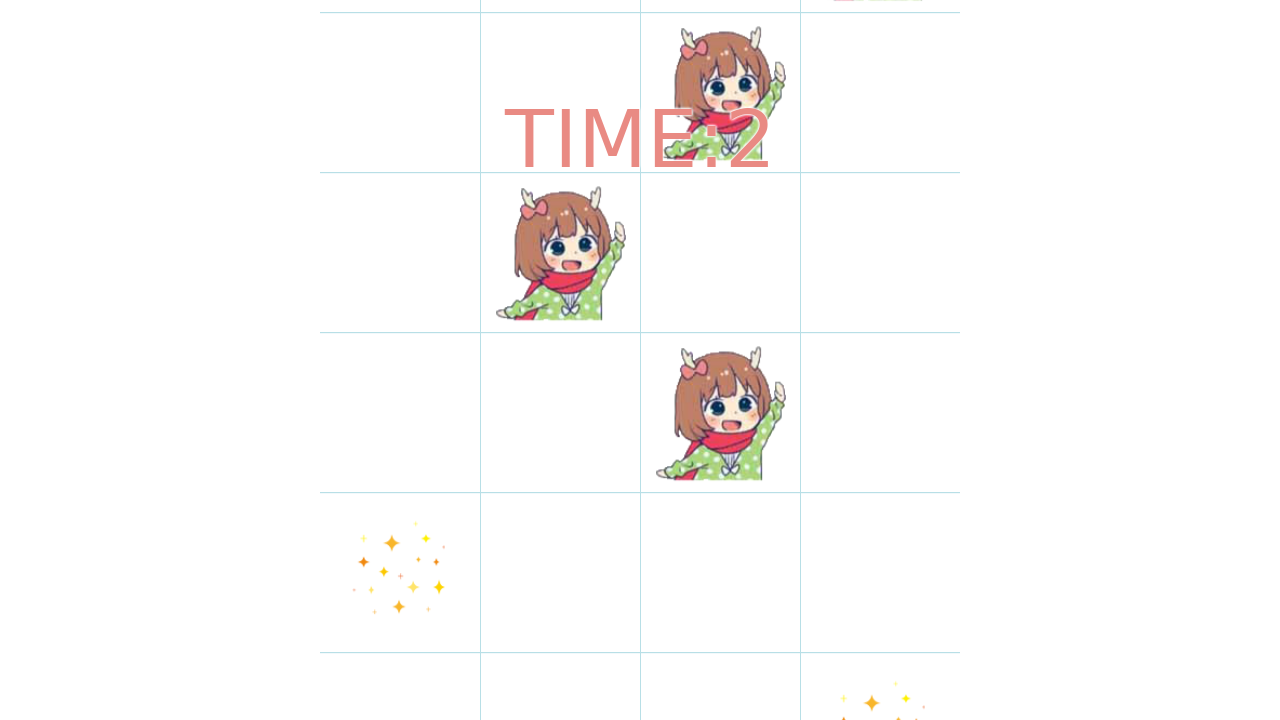

Checked countdown timer: TIME:2
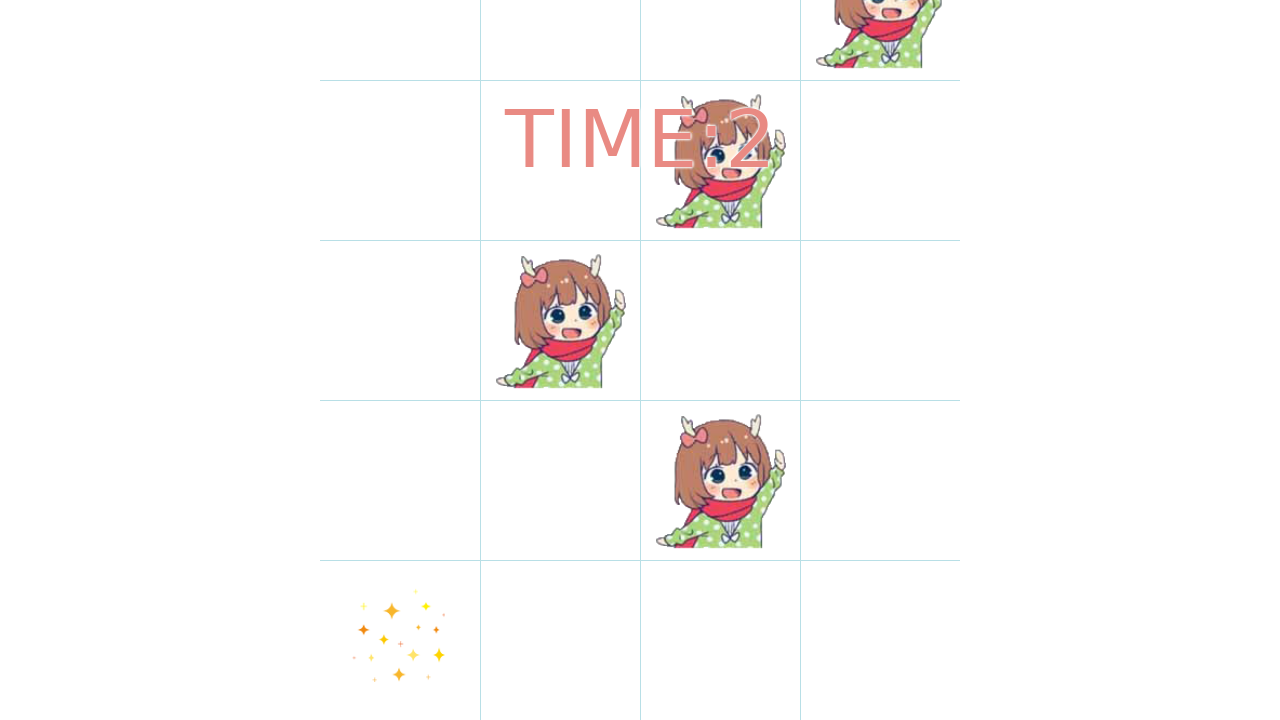

Clicked a target block at (720, 480) on //*[@id="GameLayer1"]/*[contains(@class, "t")] >> nth=5
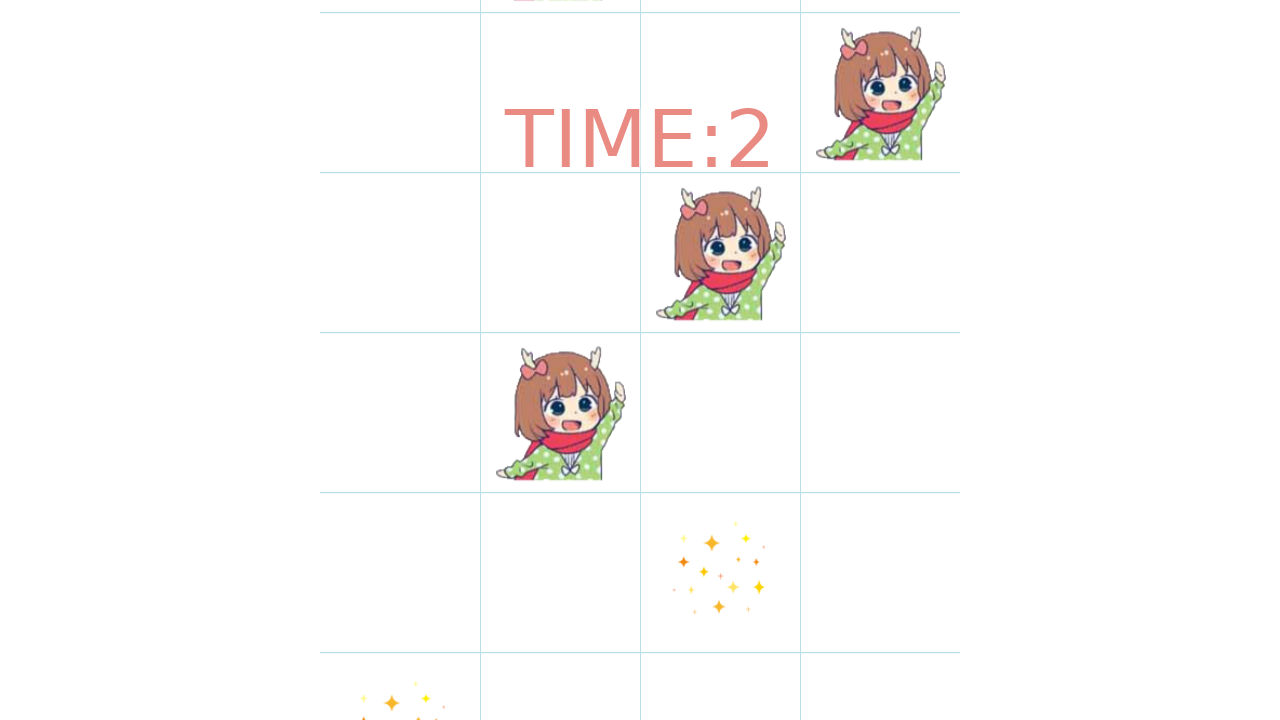

Checked countdown timer: TIME:2
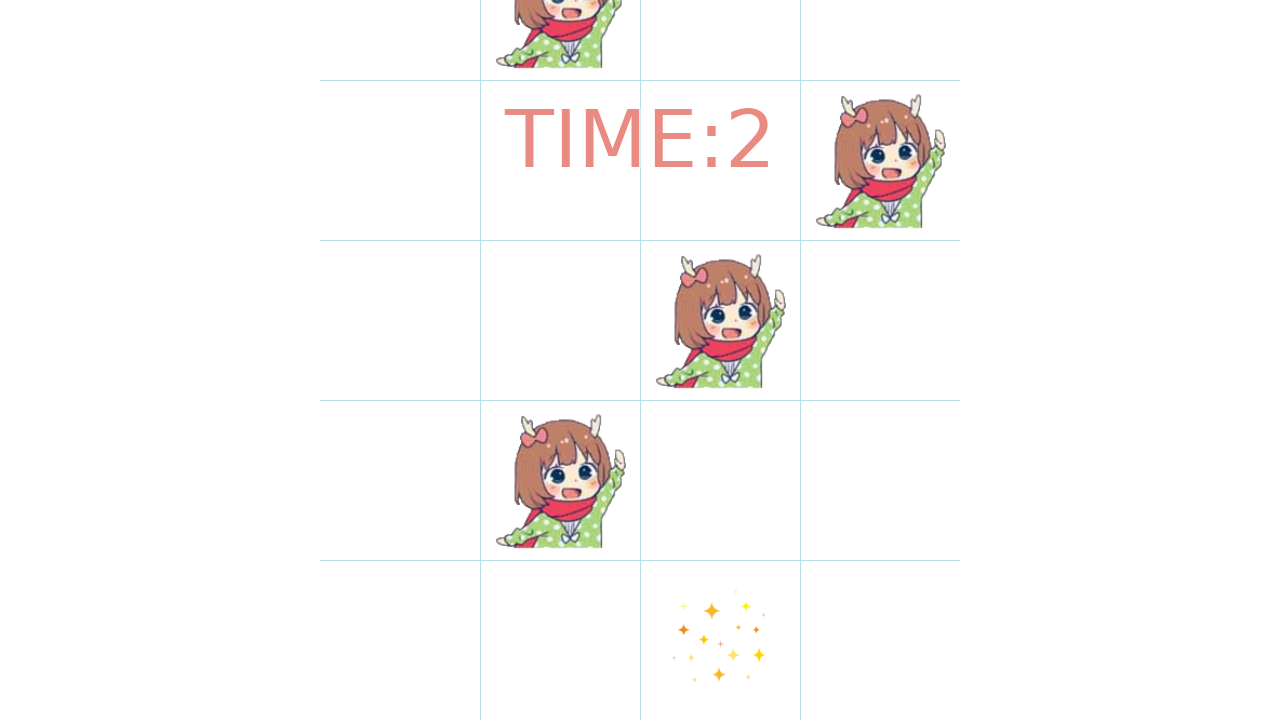

Clicked a target block at (560, 480) on //*[@id="GameLayer1"]/*[contains(@class, "t")] >> nth=6
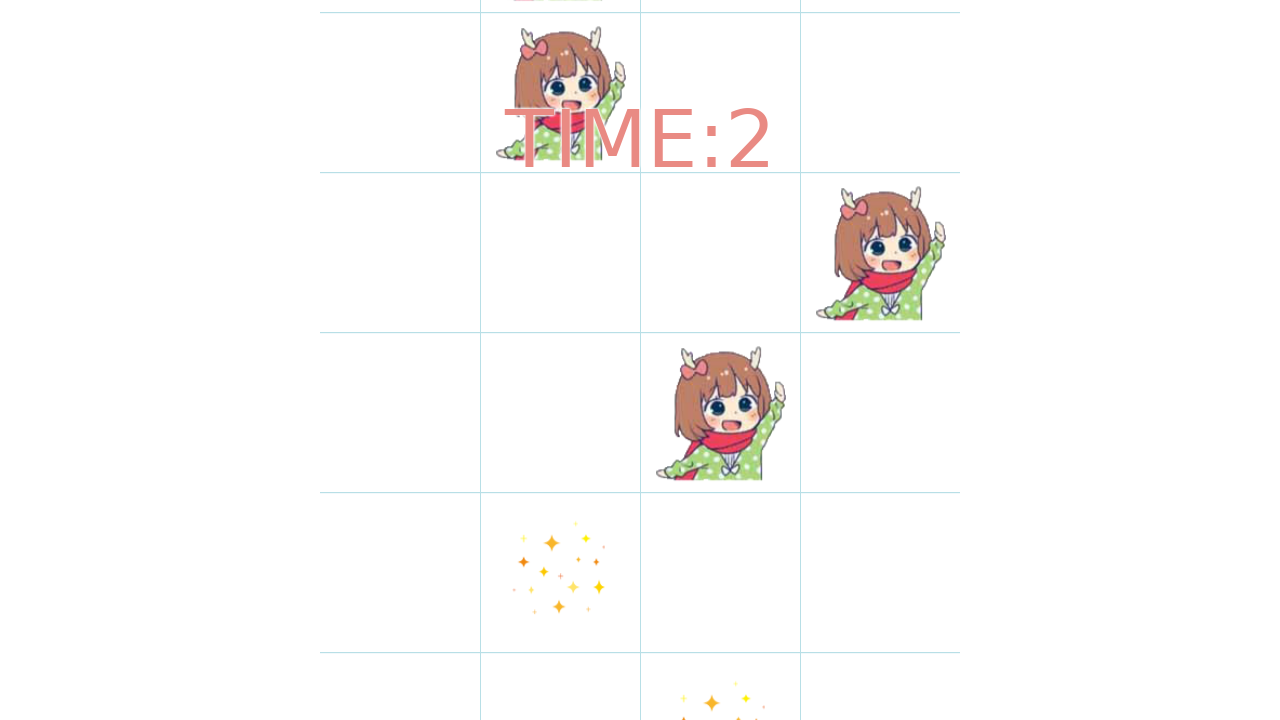

Checked countdown timer: TIME:1
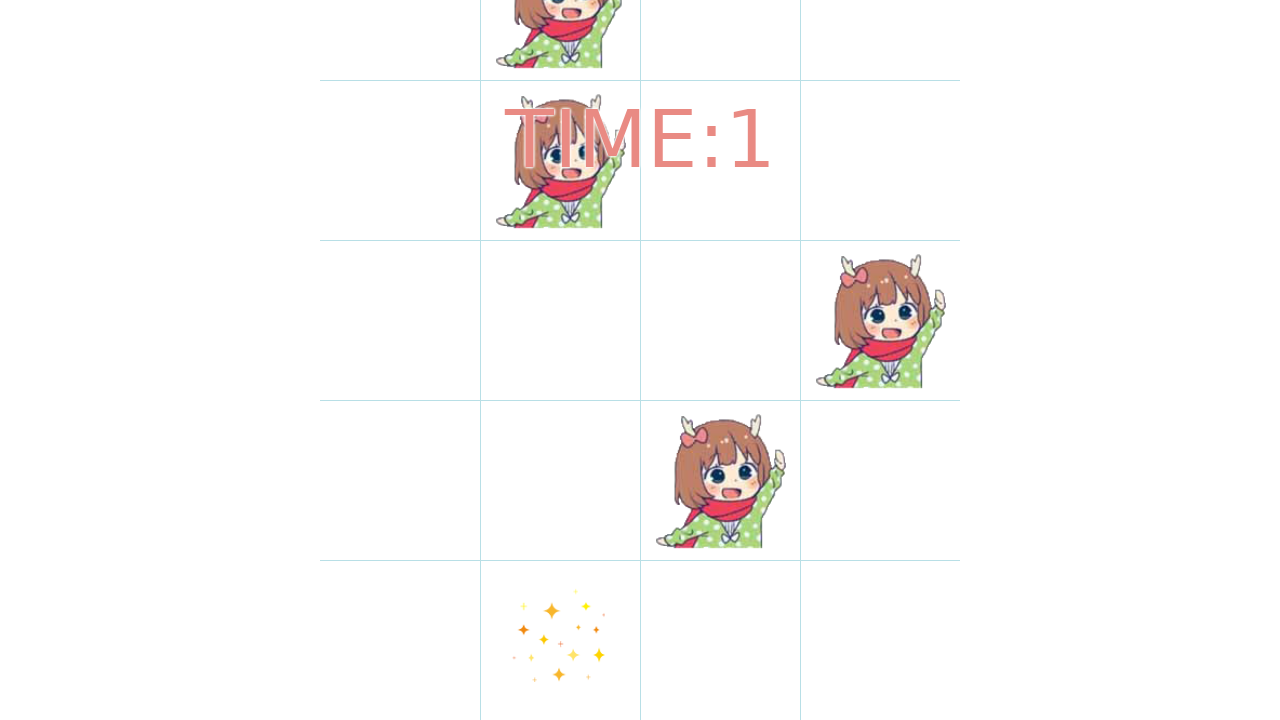

Timer reached 1 second or less, ending game
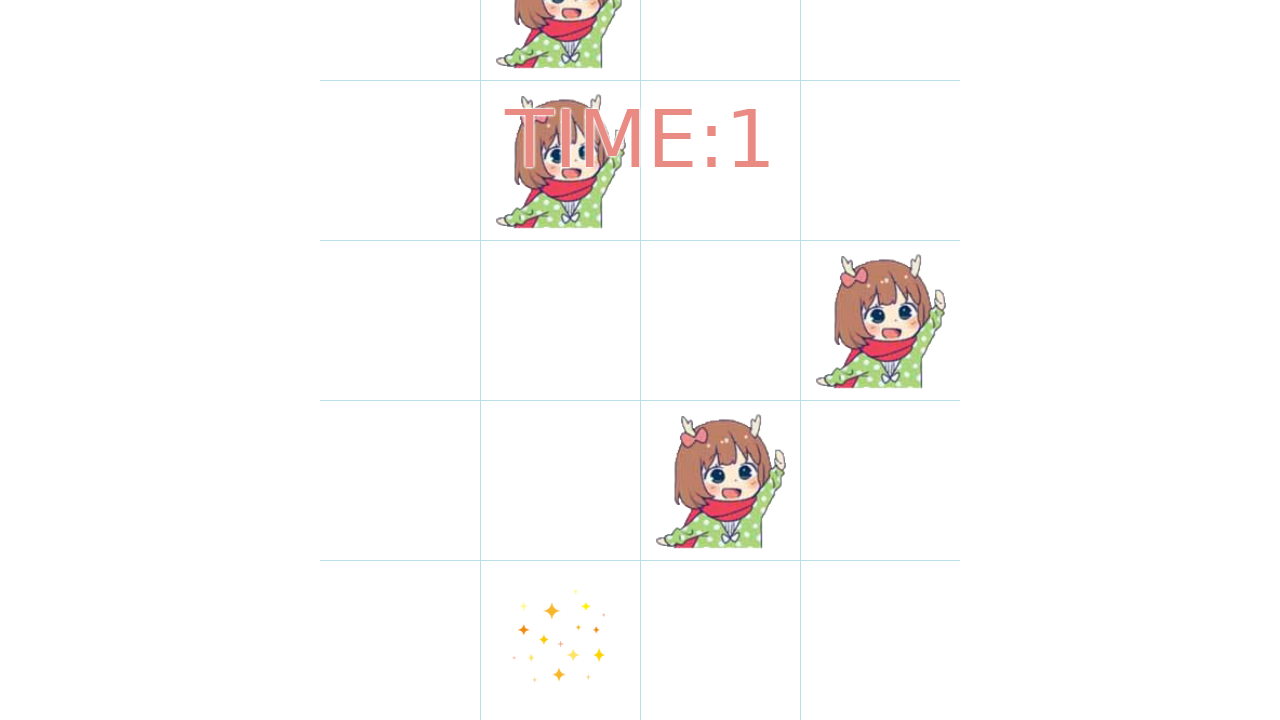

Switched to GameLayer2
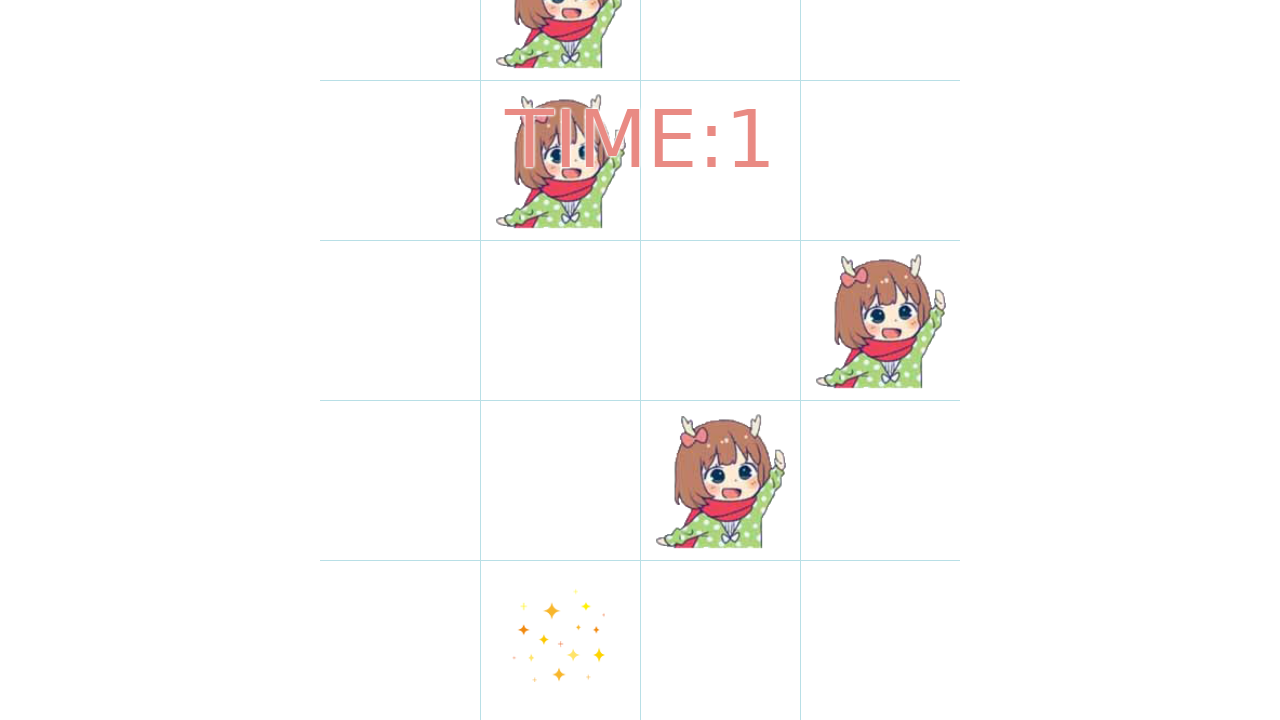

No more target blocks found or game ended, exiting loop
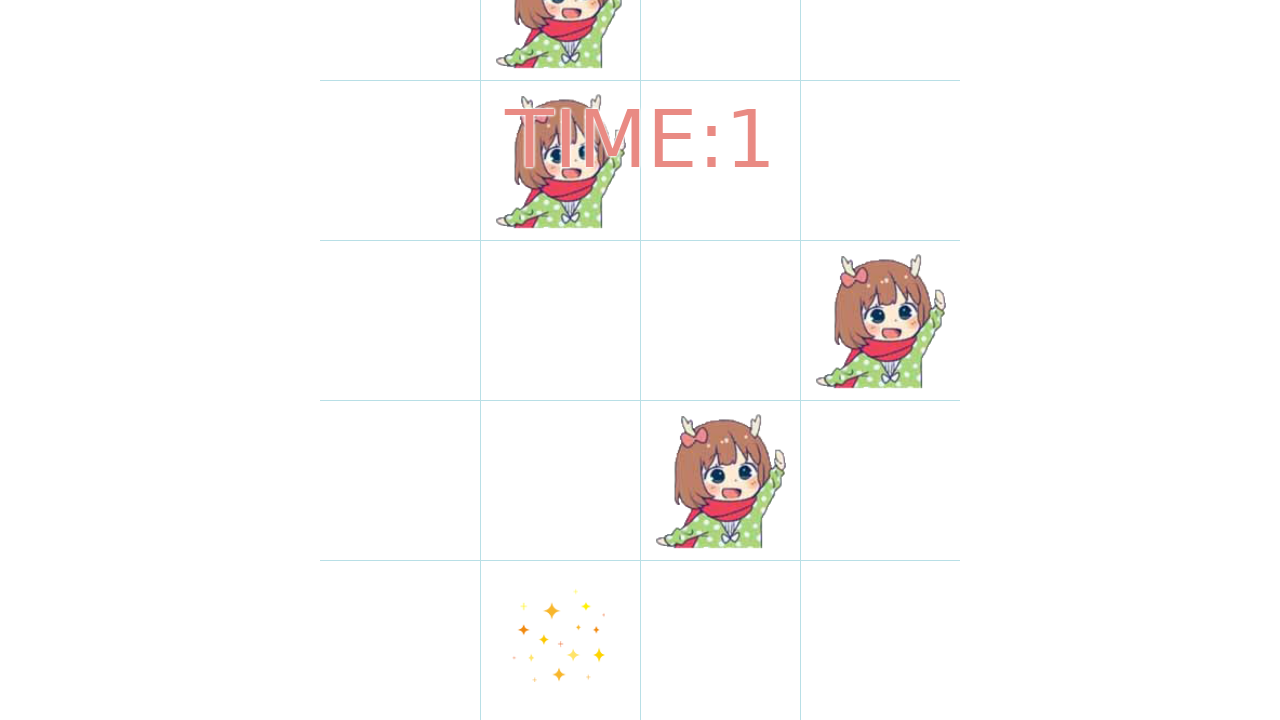

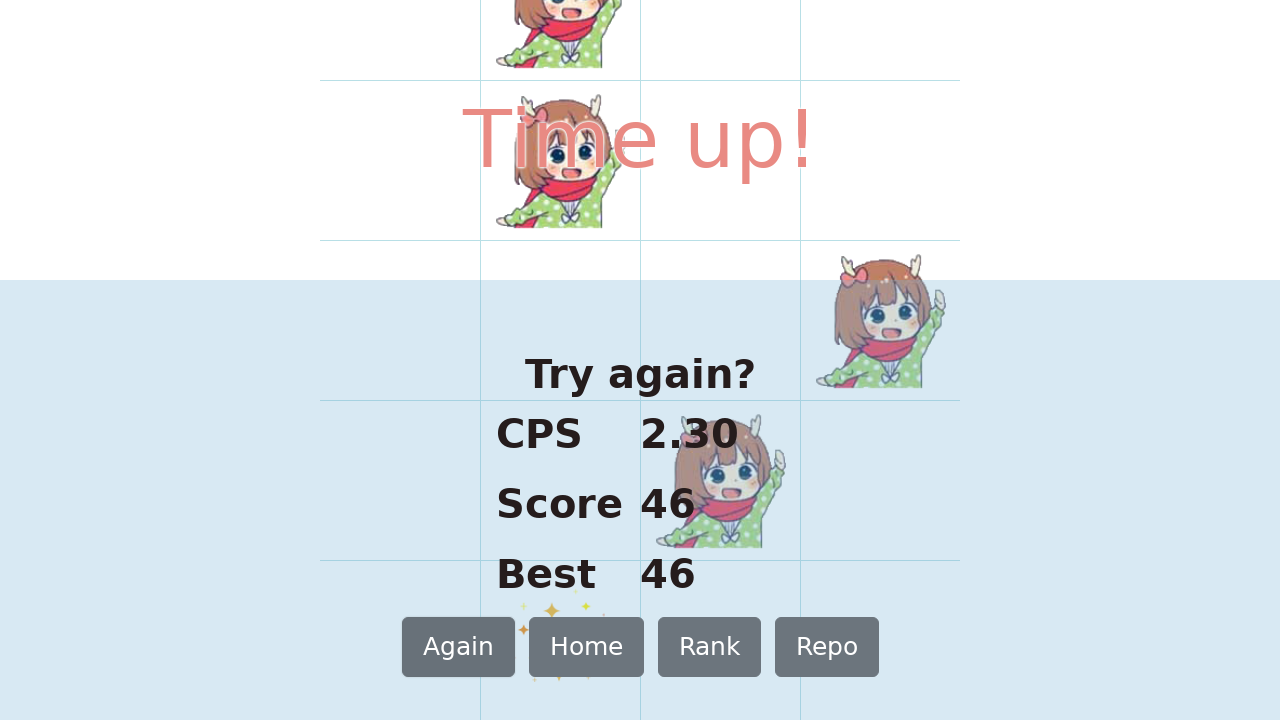